Interacts with a p5.js canvas-based application by clicking on the canvas and sending keyboard inputs (arrow keys and number keys) to draw a square pattern while randomly changing colors.

Starting URL: https://msbundles.github.io/Bundles-Personal-Programming-Betterment/p5/1-Dots/

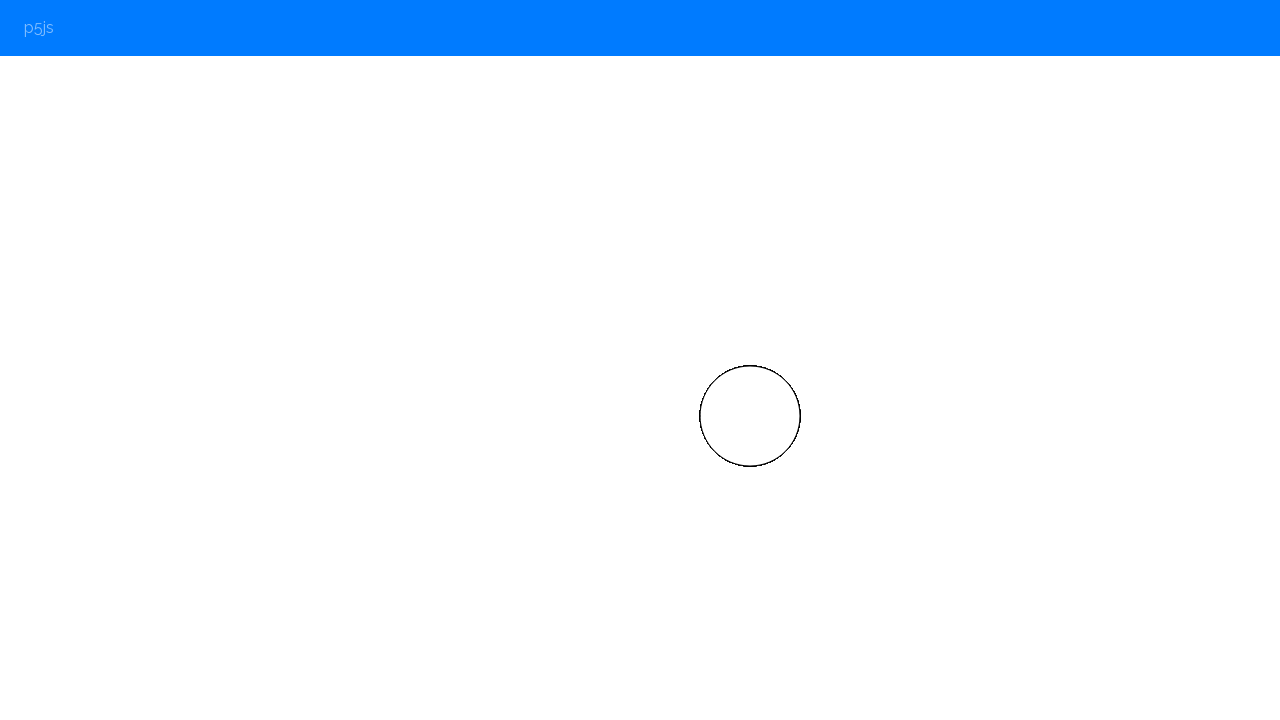

Clicked on canvas body to focus it at (640, 360) on body
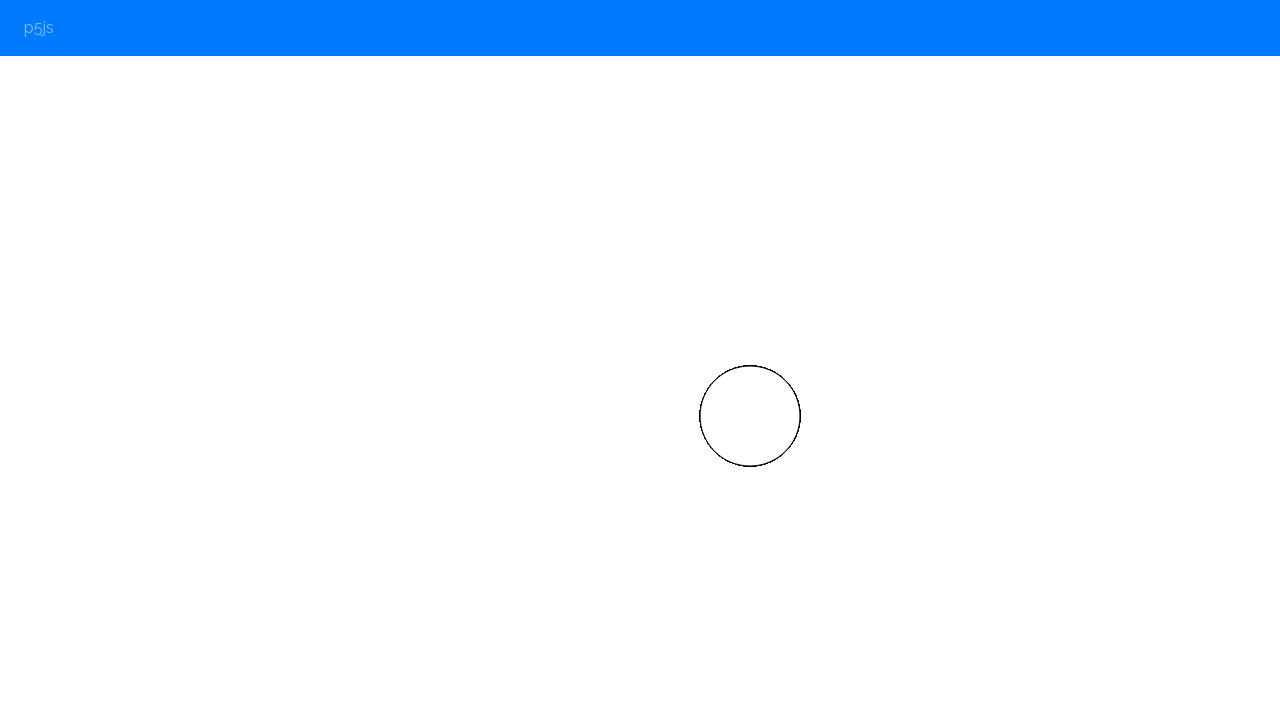

Pressed 'w' key to draw initial line
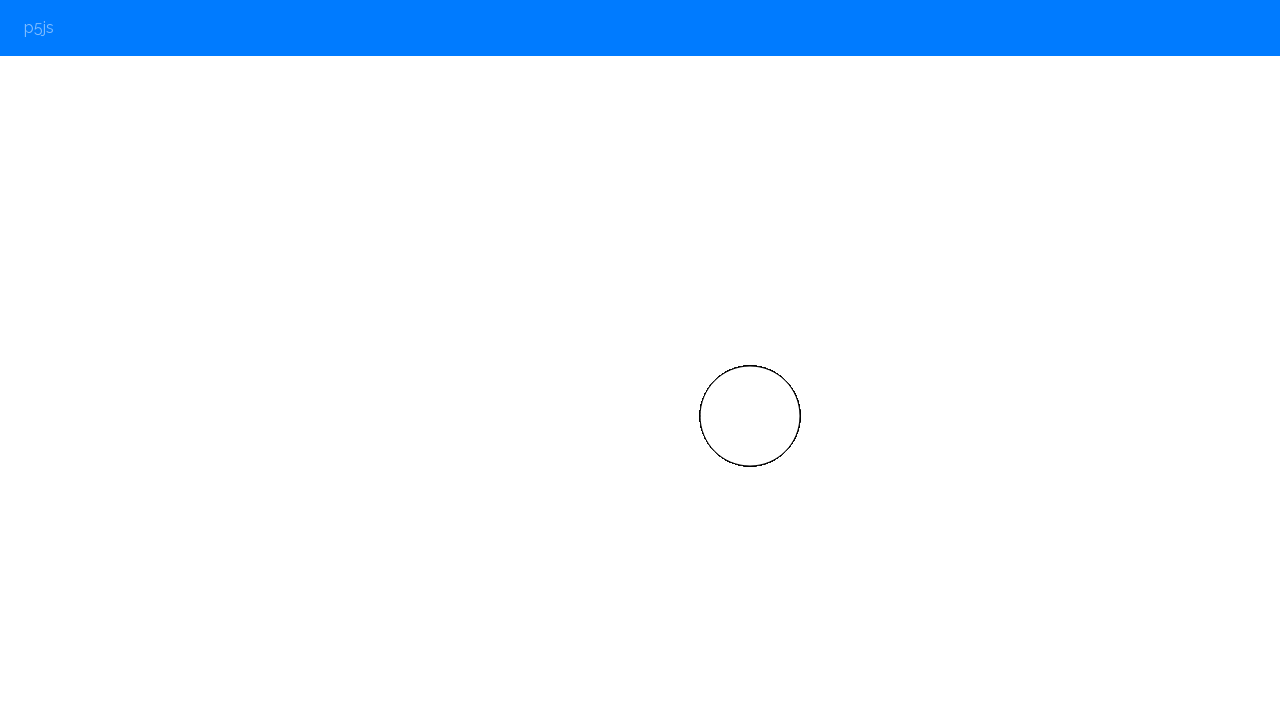

Pressed '2' key to change color
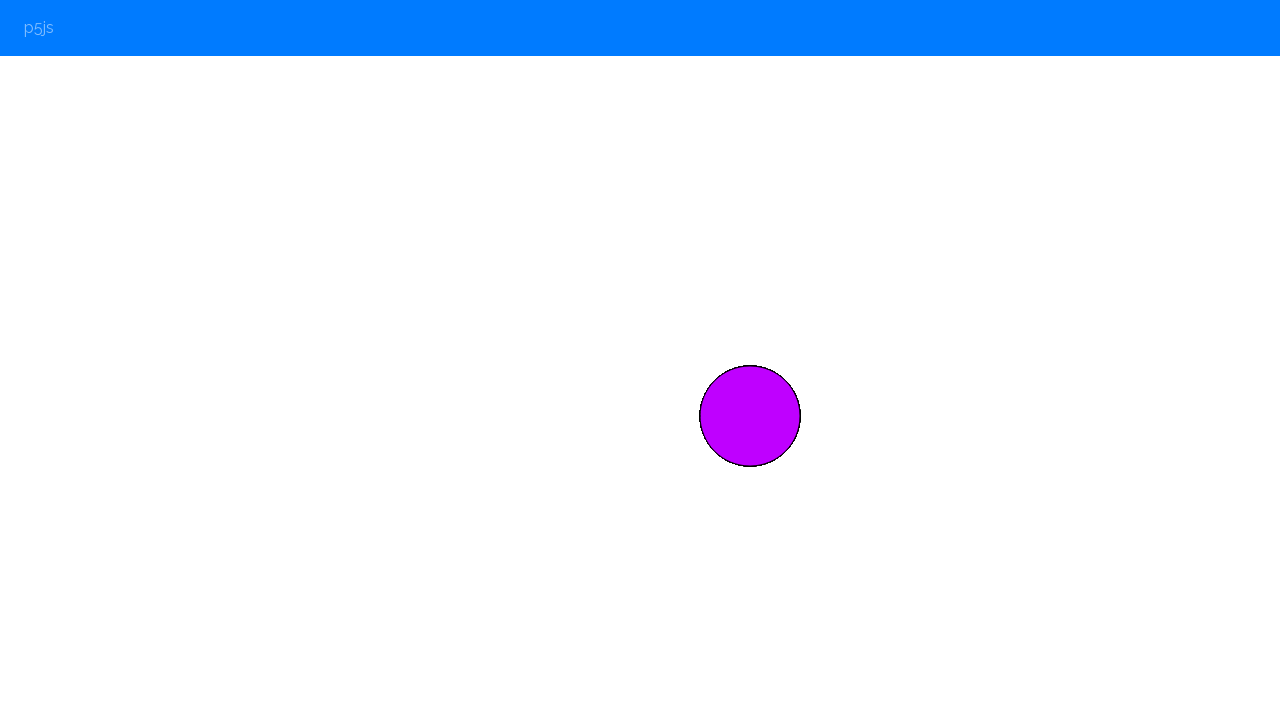

Waited 100ms after color change
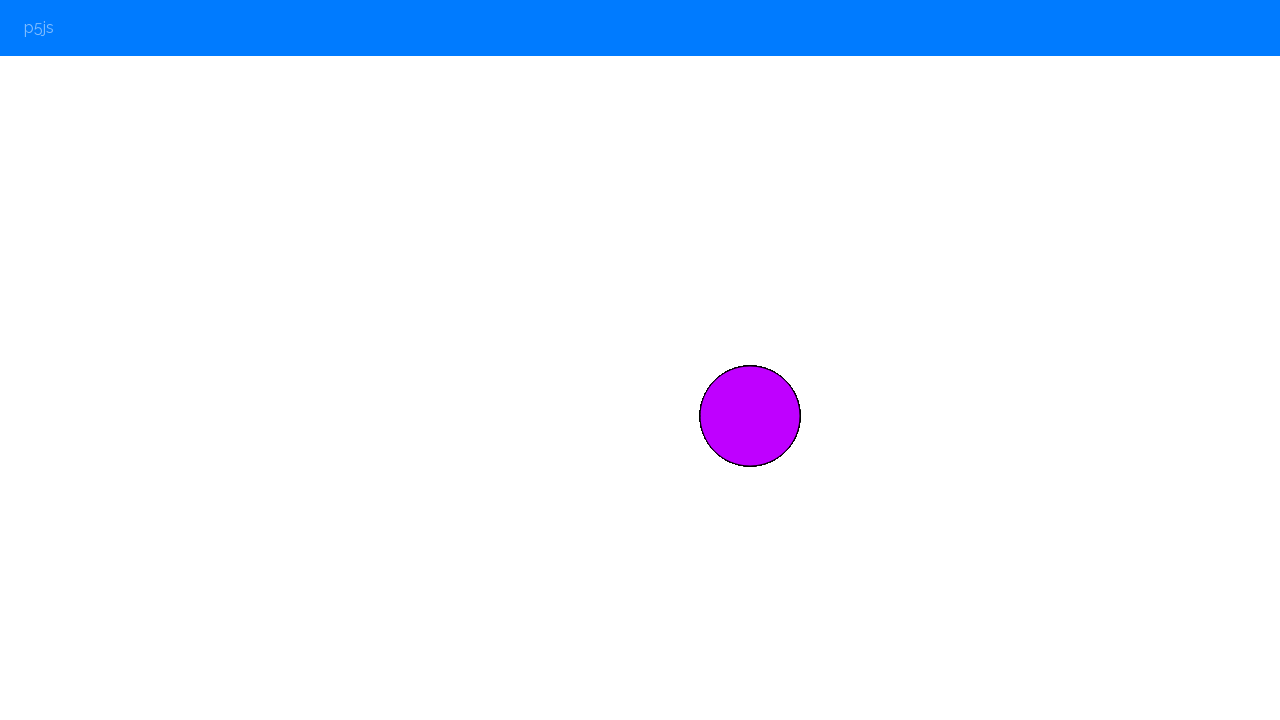

Pressed '2' key to change color
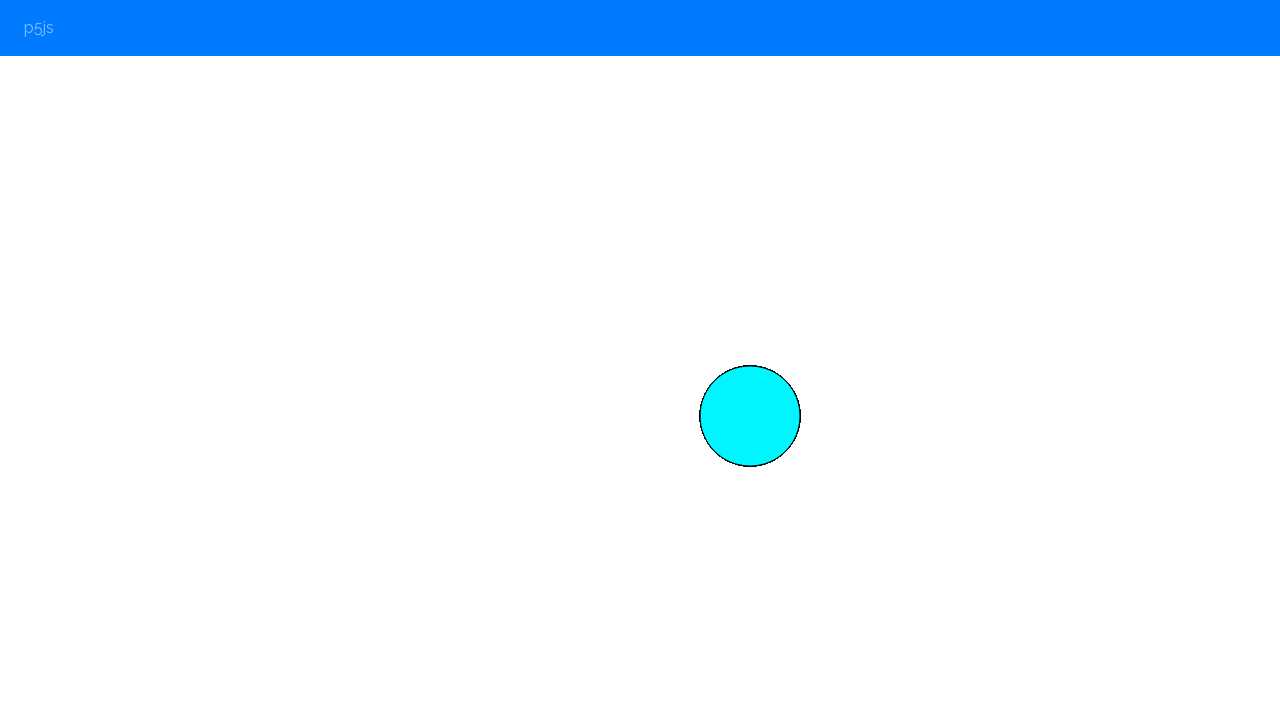

Waited 100ms after color change
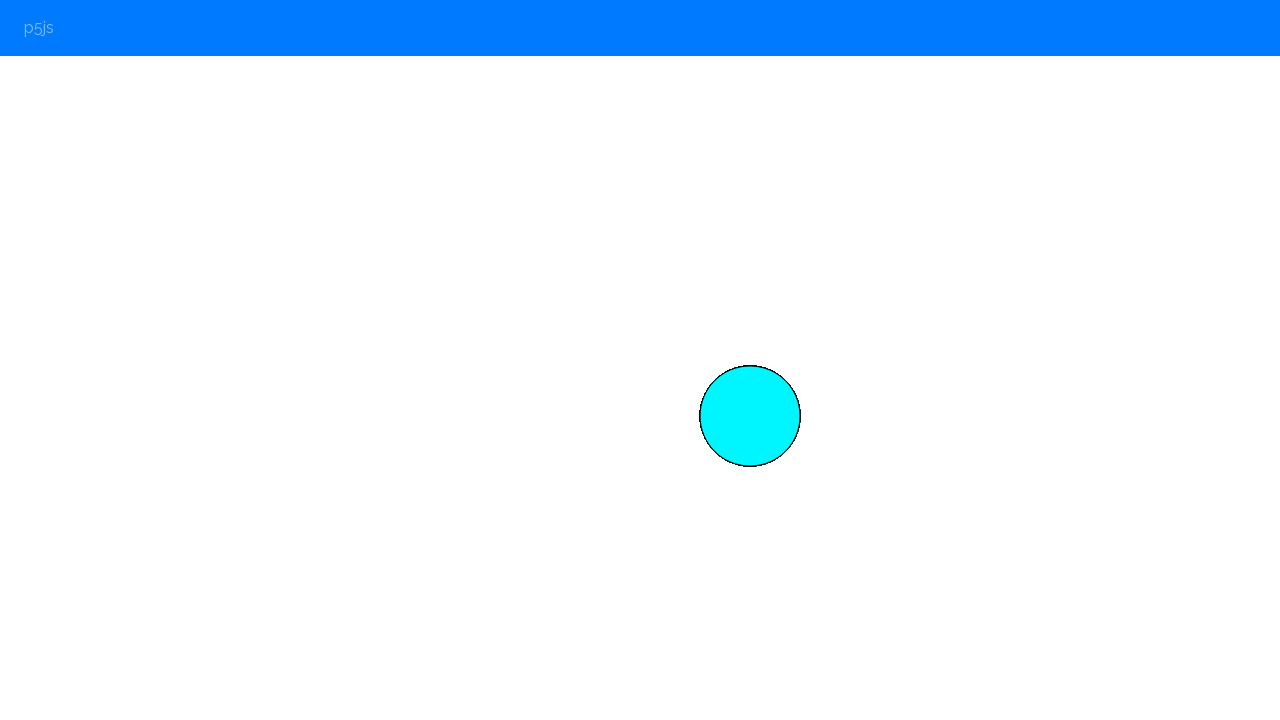

Pressed ArrowUp to move upward
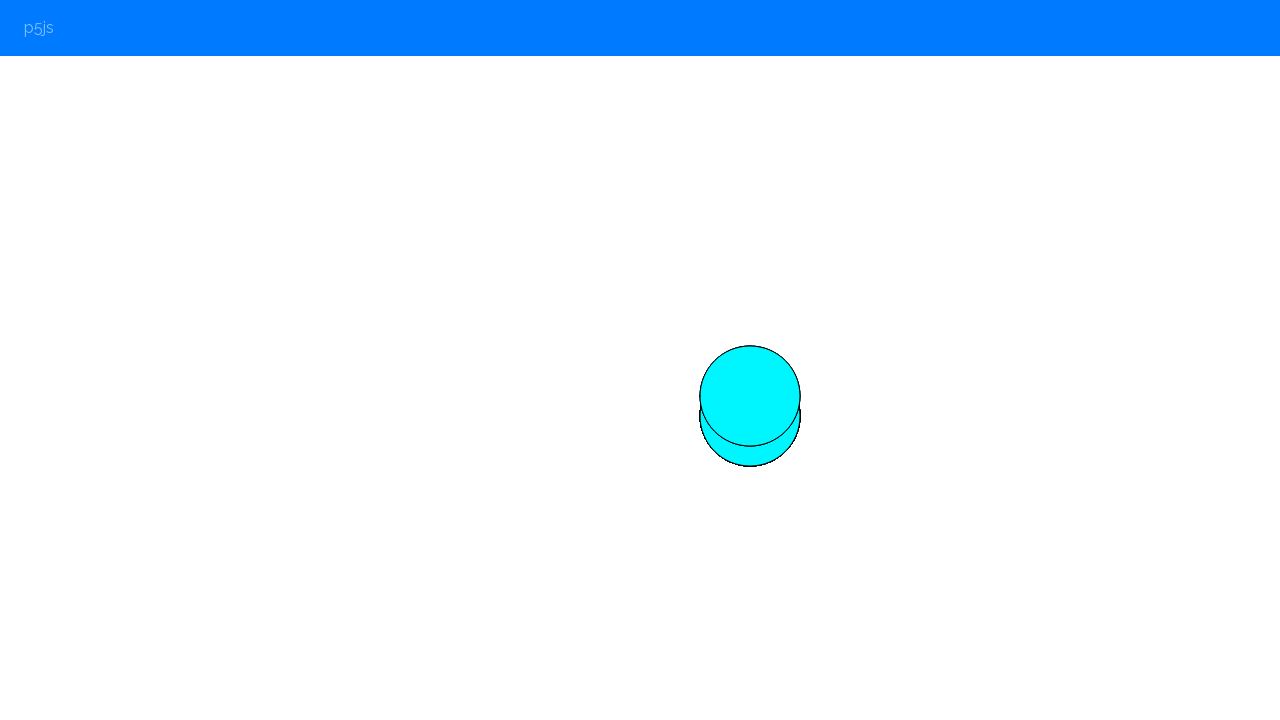

Waited 100ms after upward movement
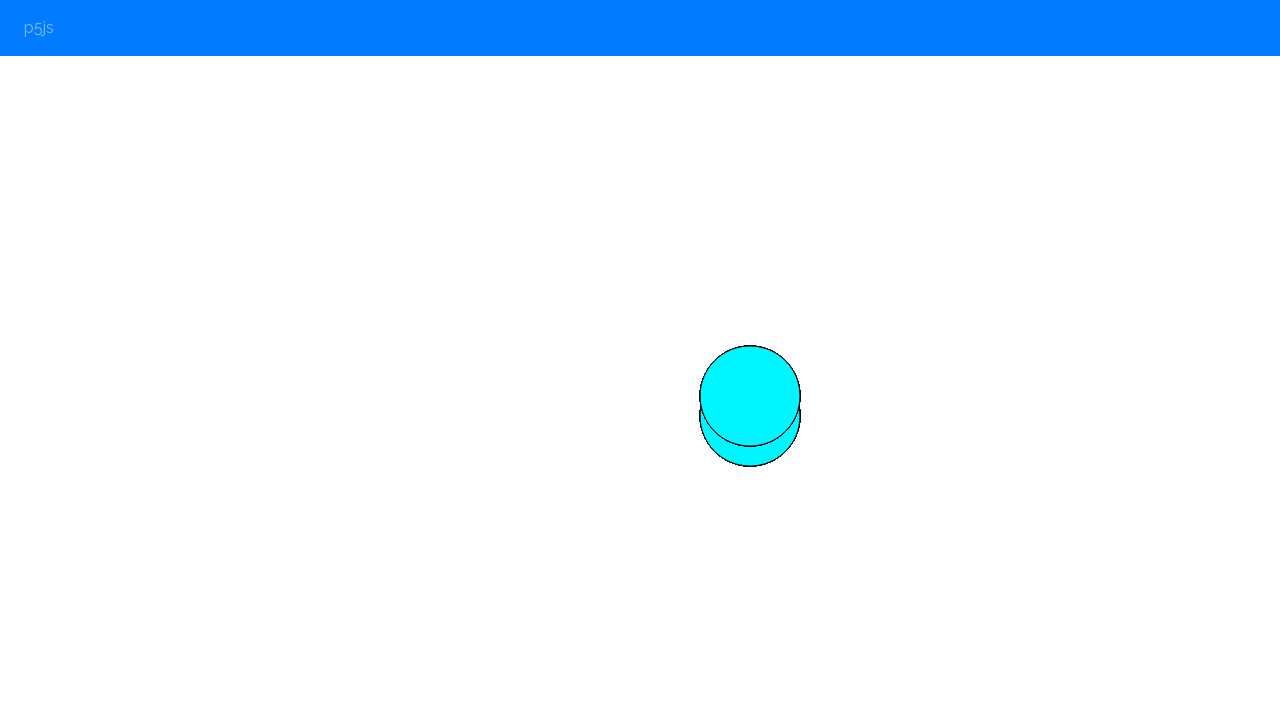

Pressed ArrowUp to move upward
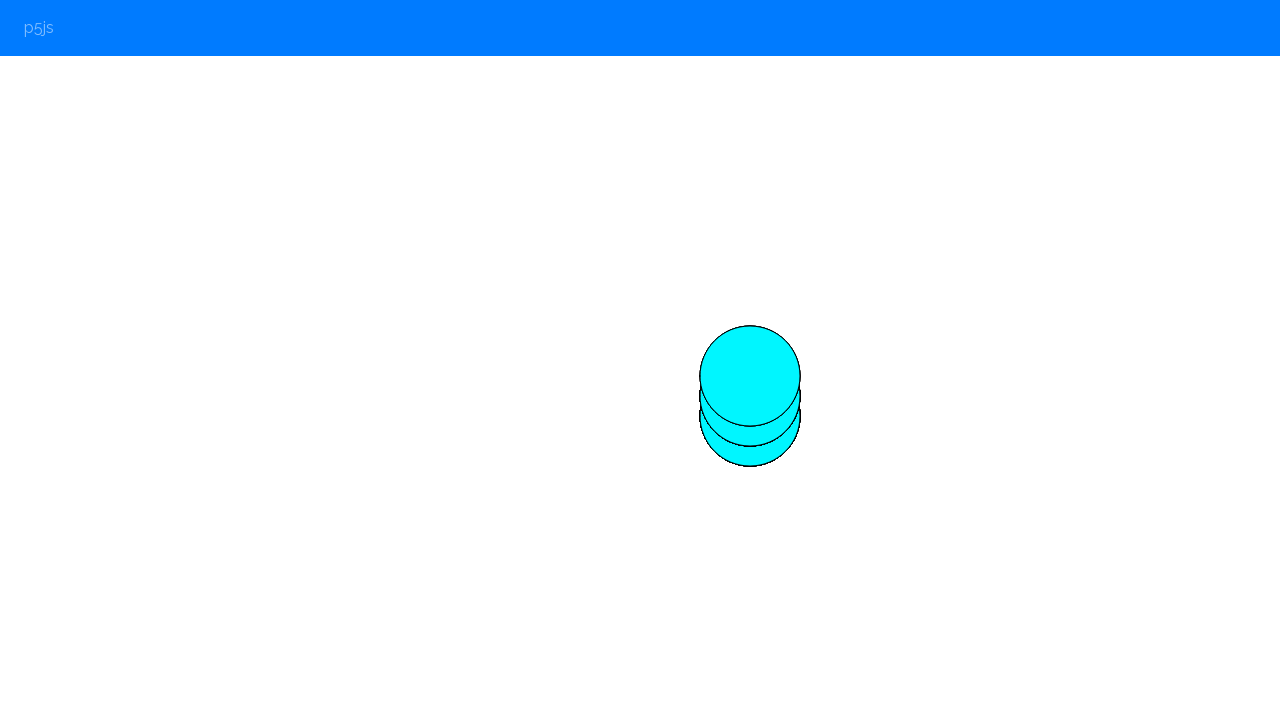

Waited 100ms after upward movement
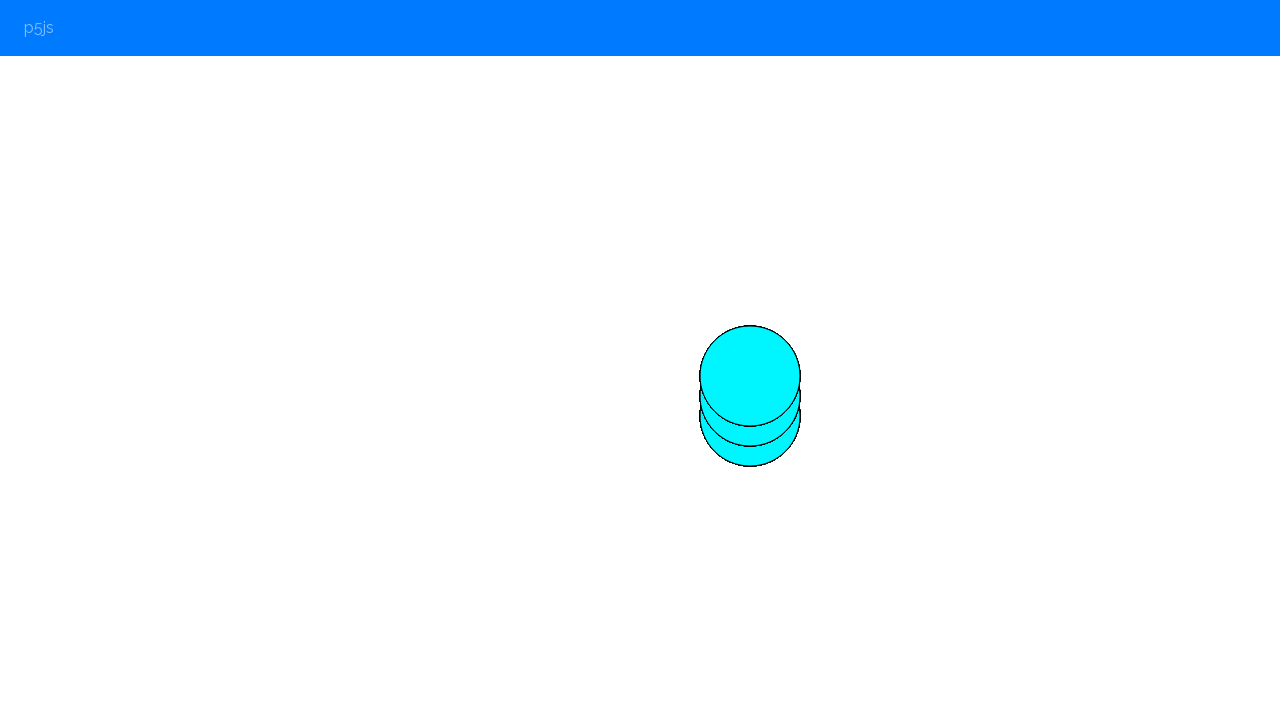

Pressed ArrowUp to move upward
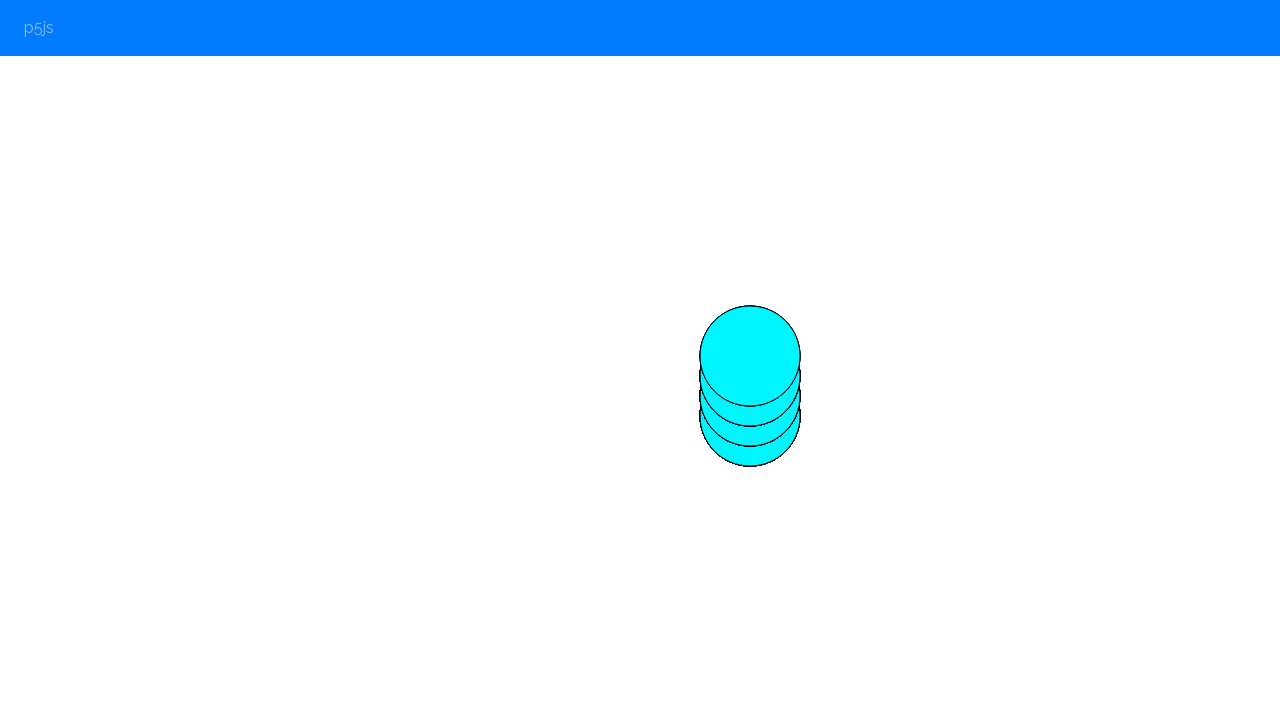

Waited 100ms after upward movement
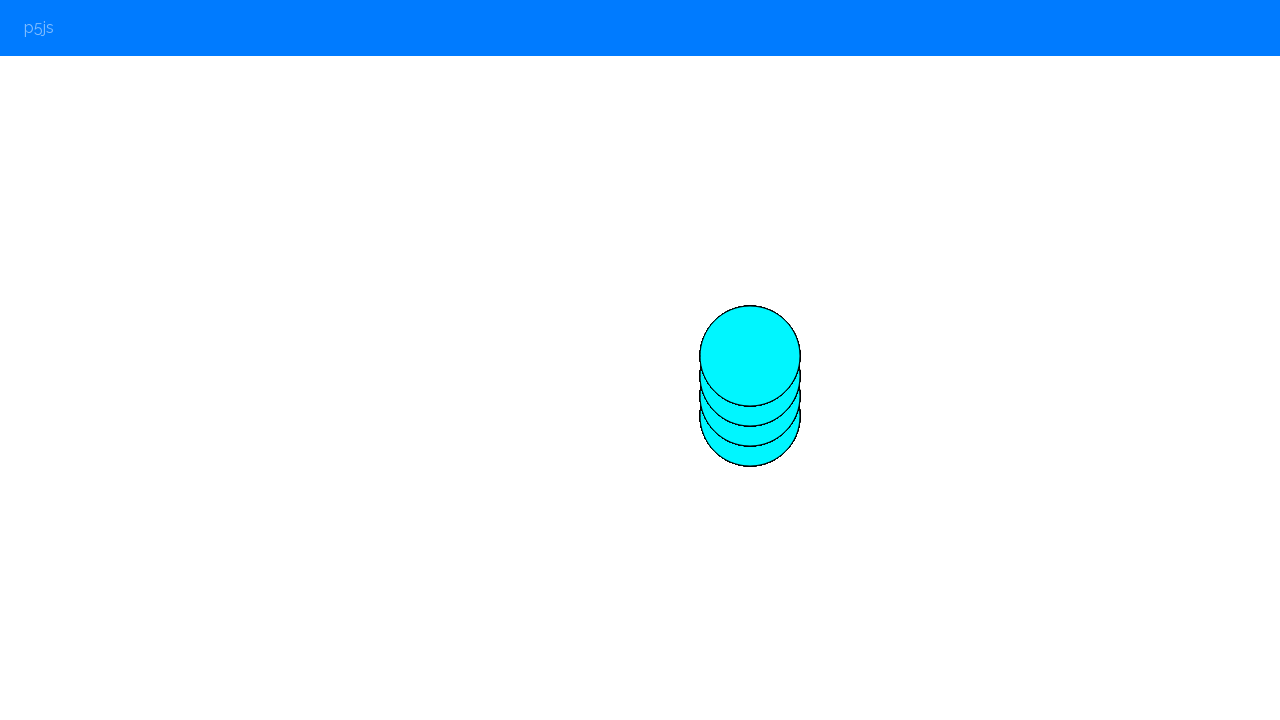

Pressed ArrowUp to move upward
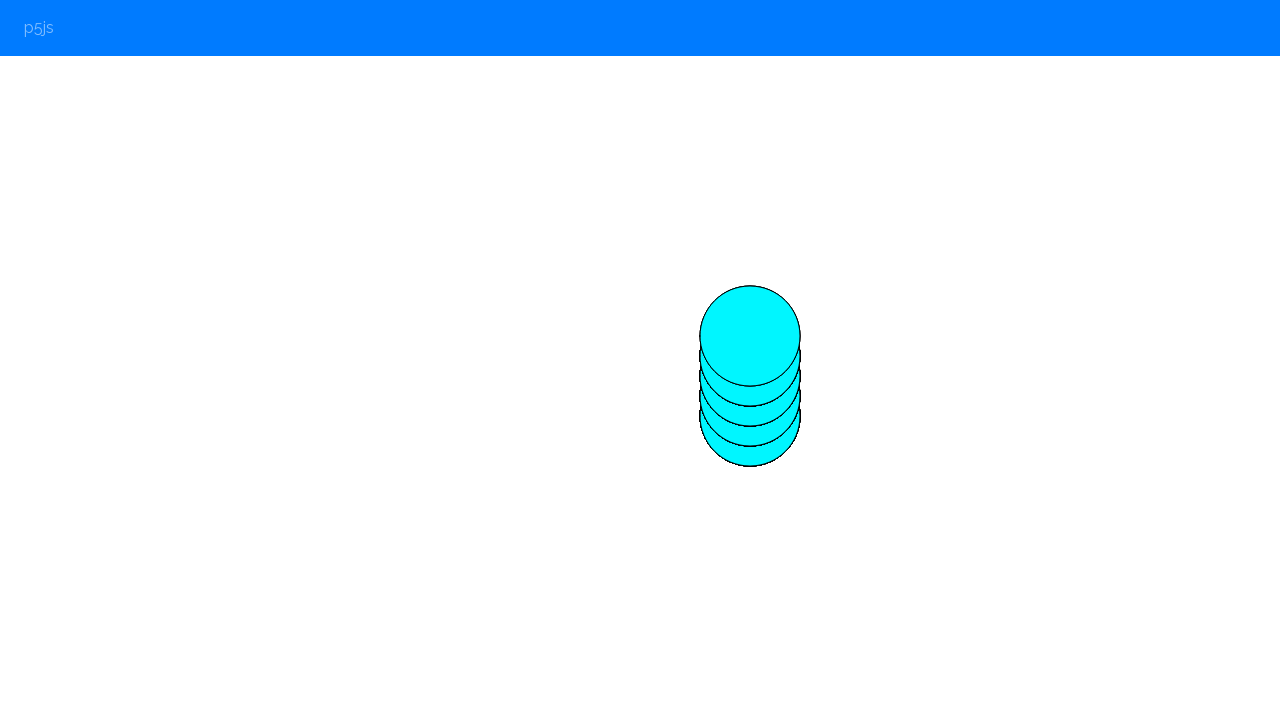

Waited 100ms after upward movement
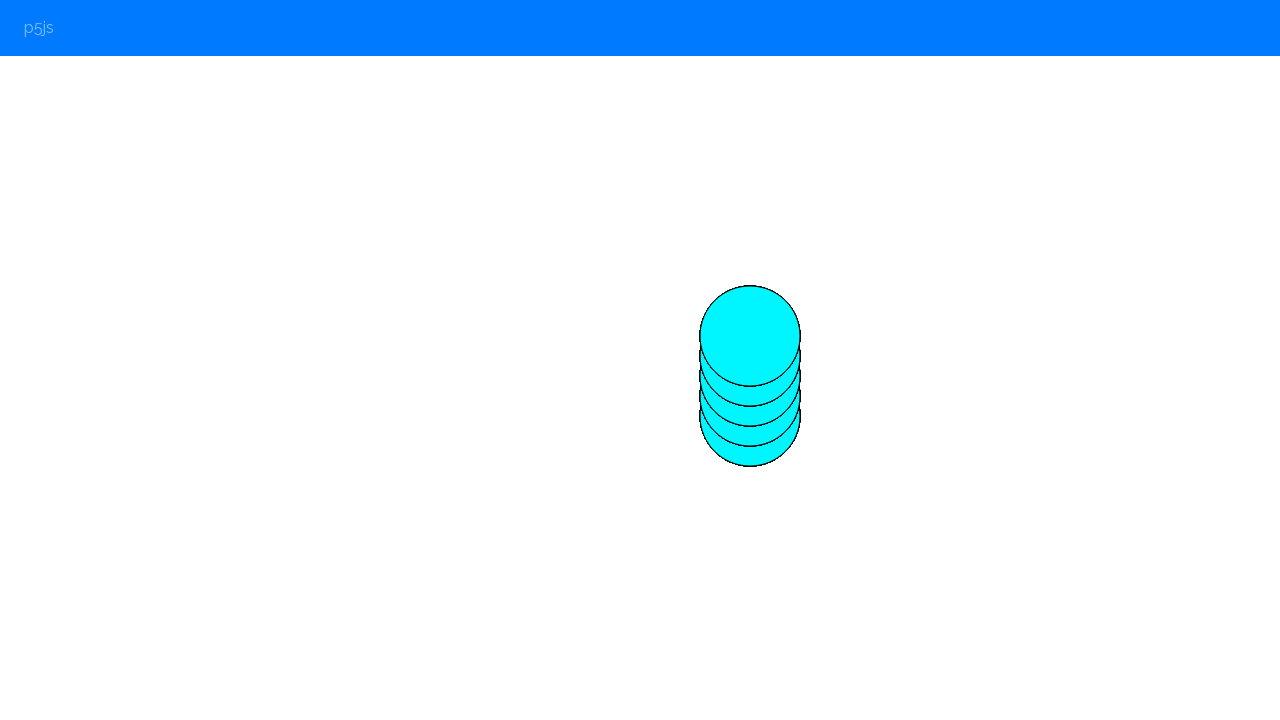

Pressed ArrowUp to move upward
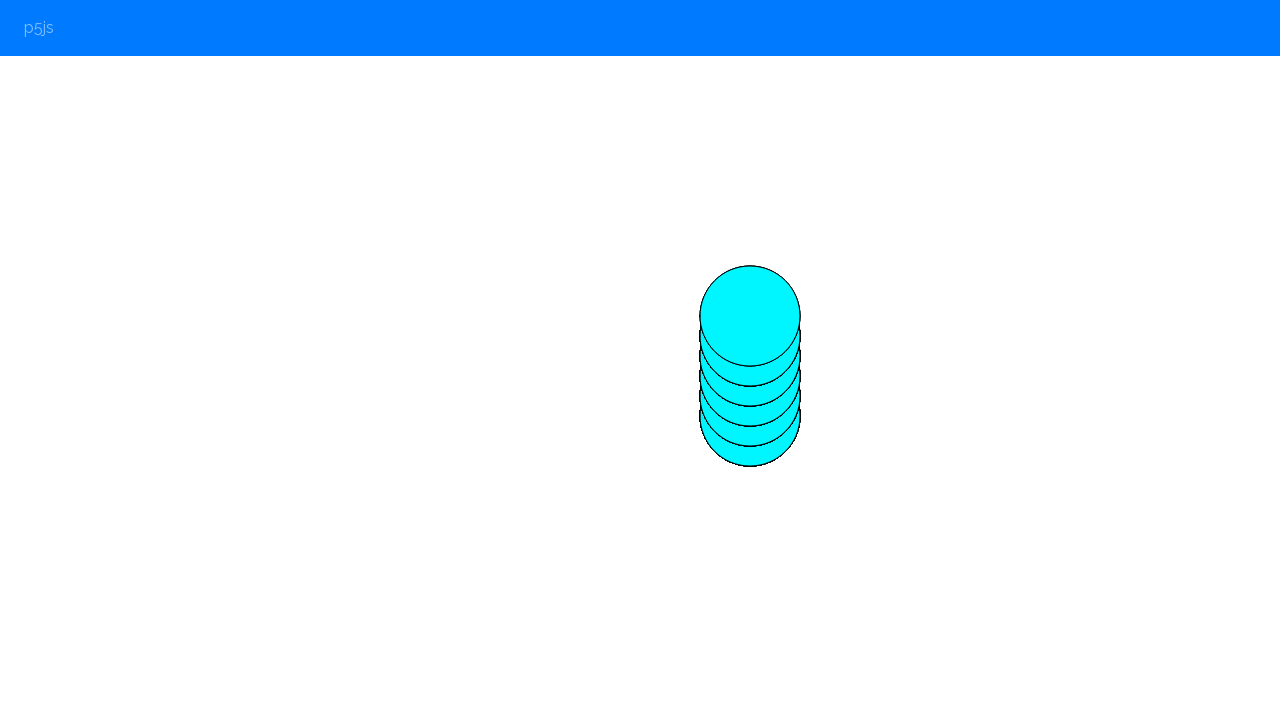

Waited 100ms after upward movement
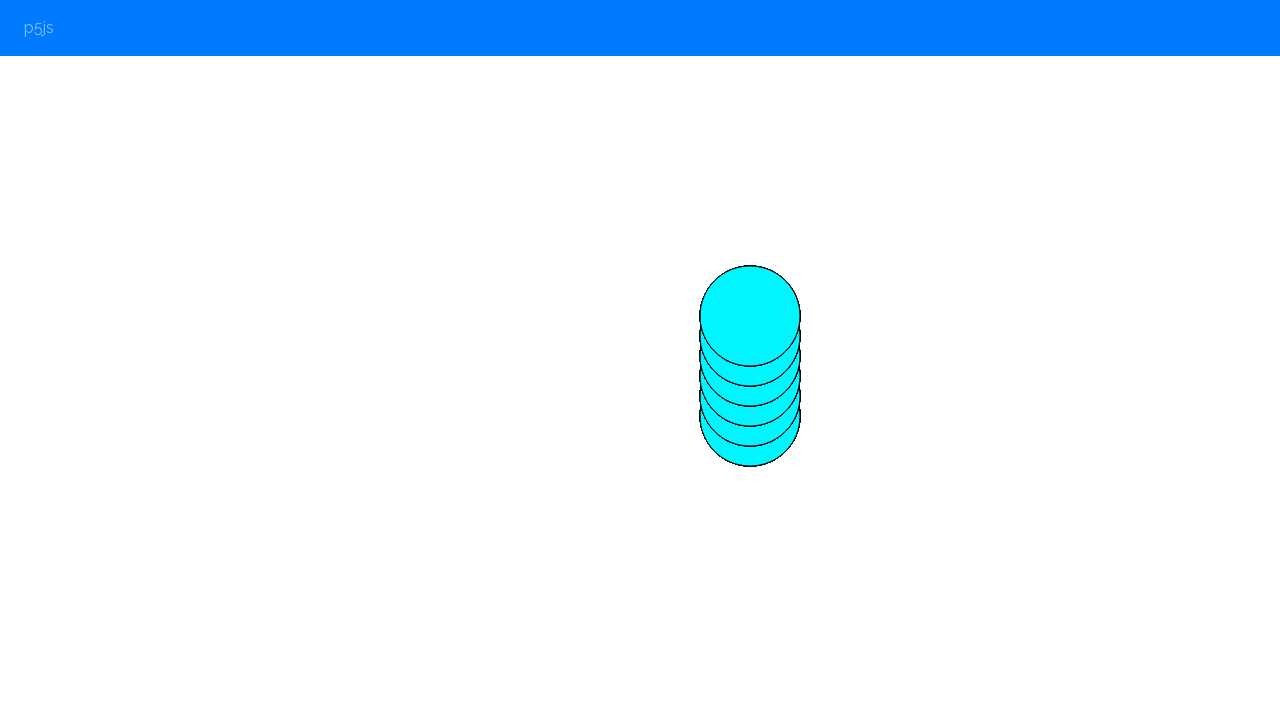

Pressed ArrowUp to move upward
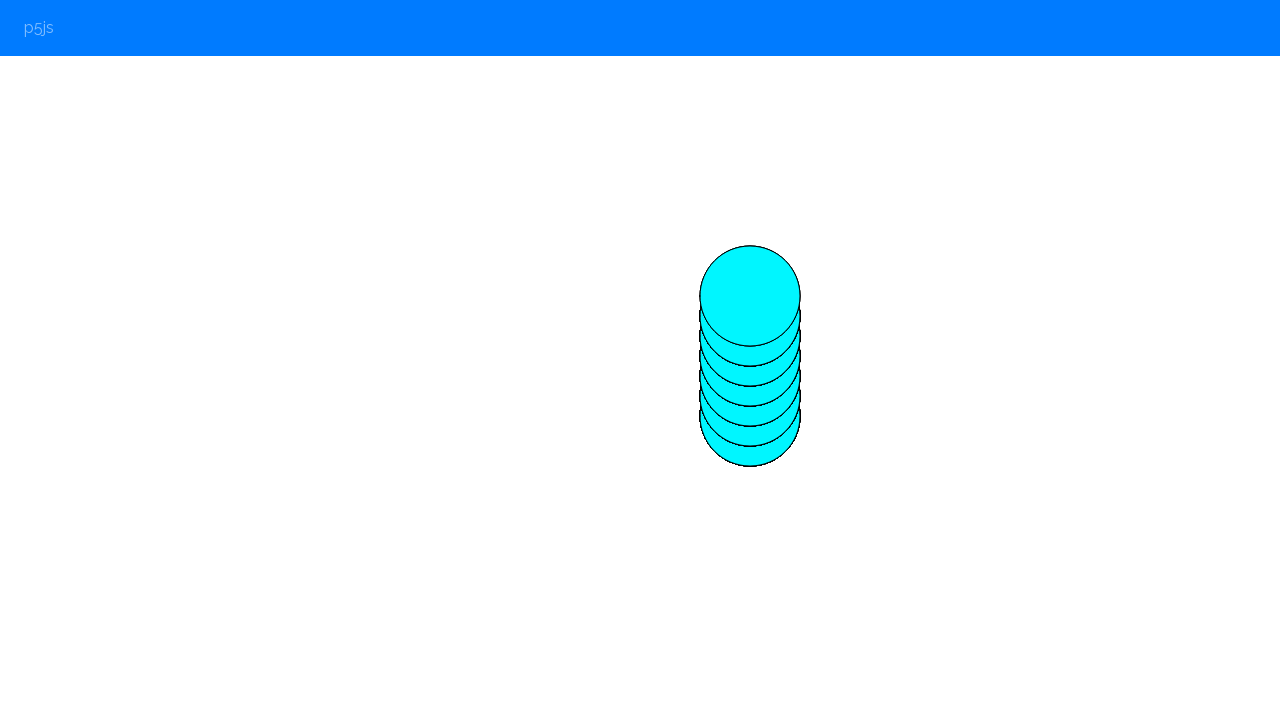

Waited 100ms after upward movement
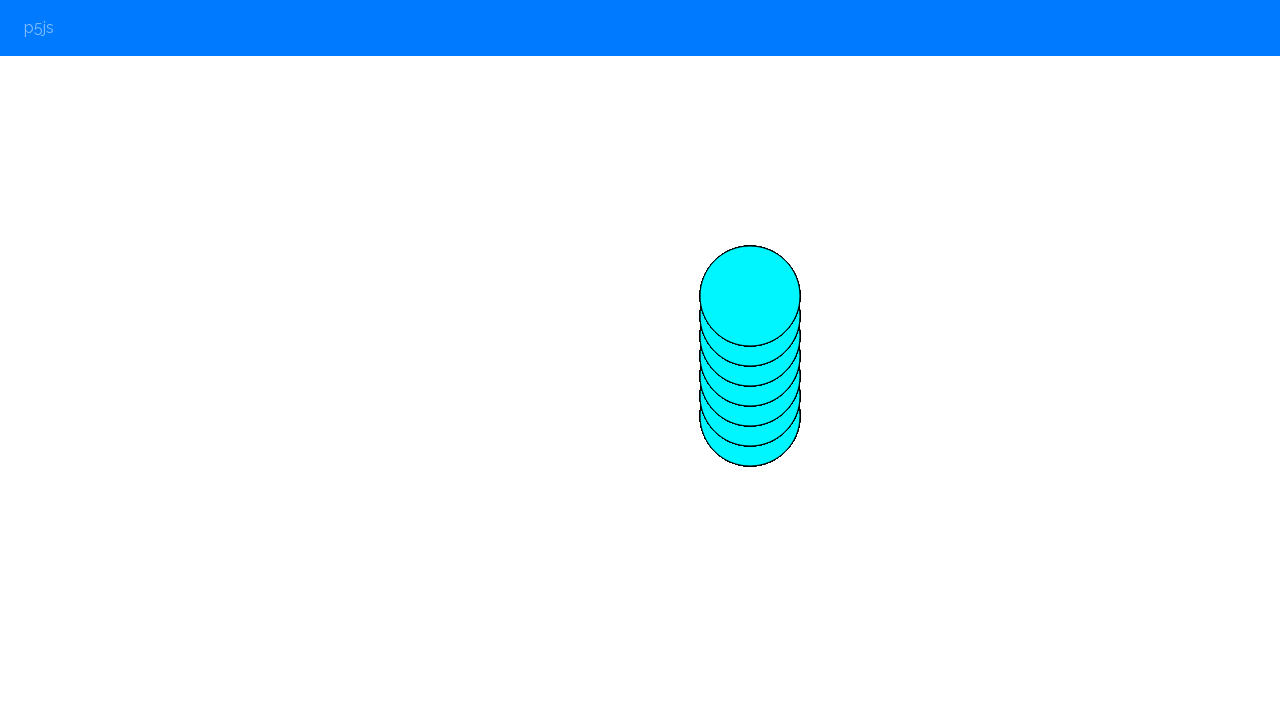

Pressed ArrowUp to move upward
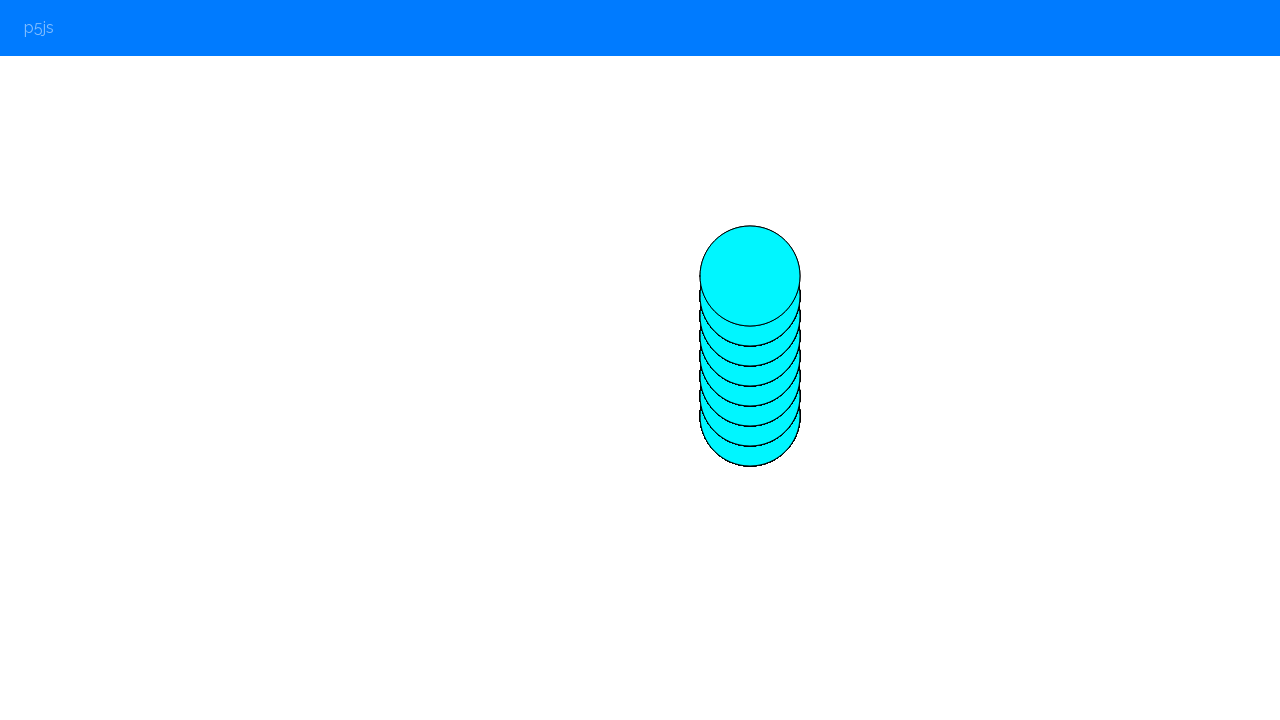

Waited 100ms after upward movement
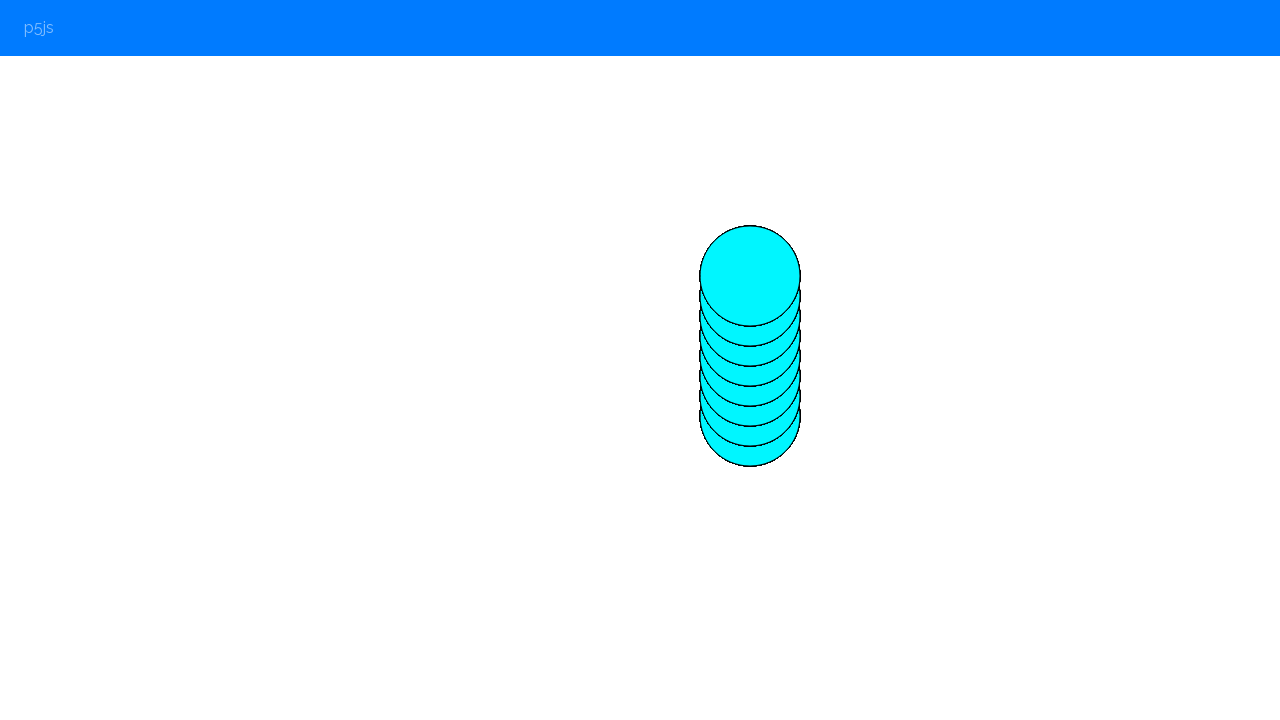

Pressed ArrowUp to move upward
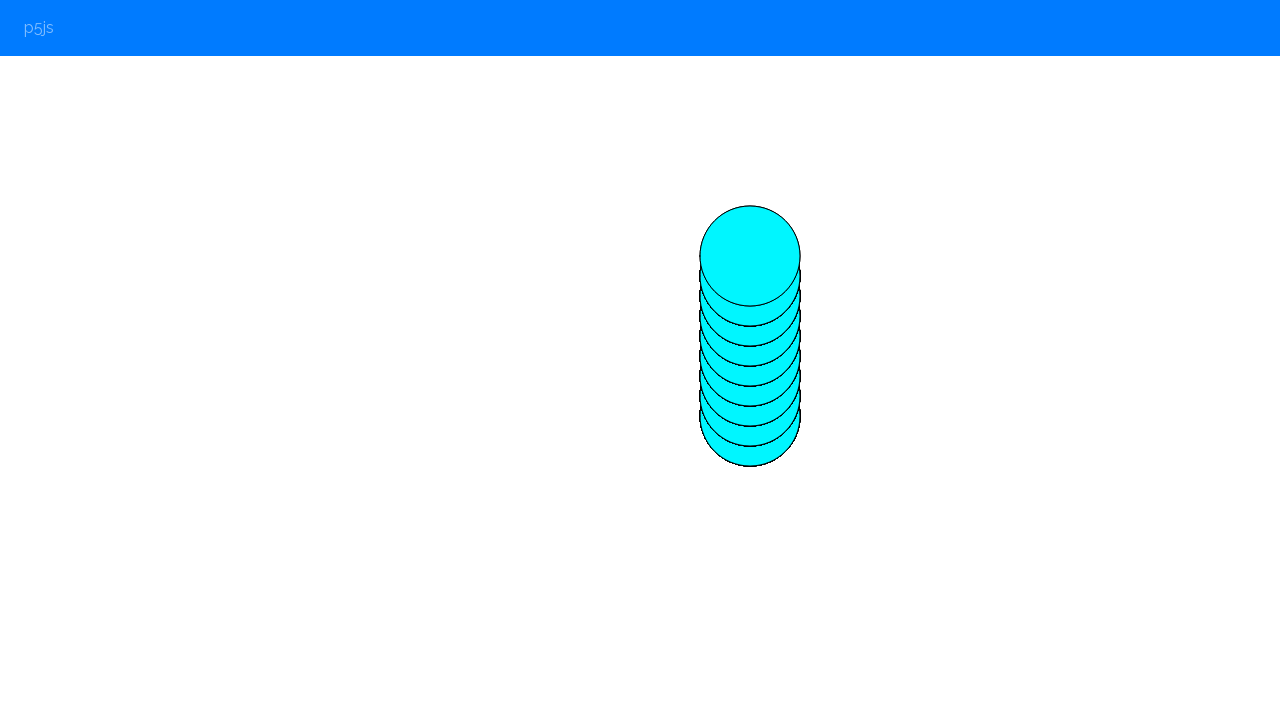

Waited 100ms after upward movement
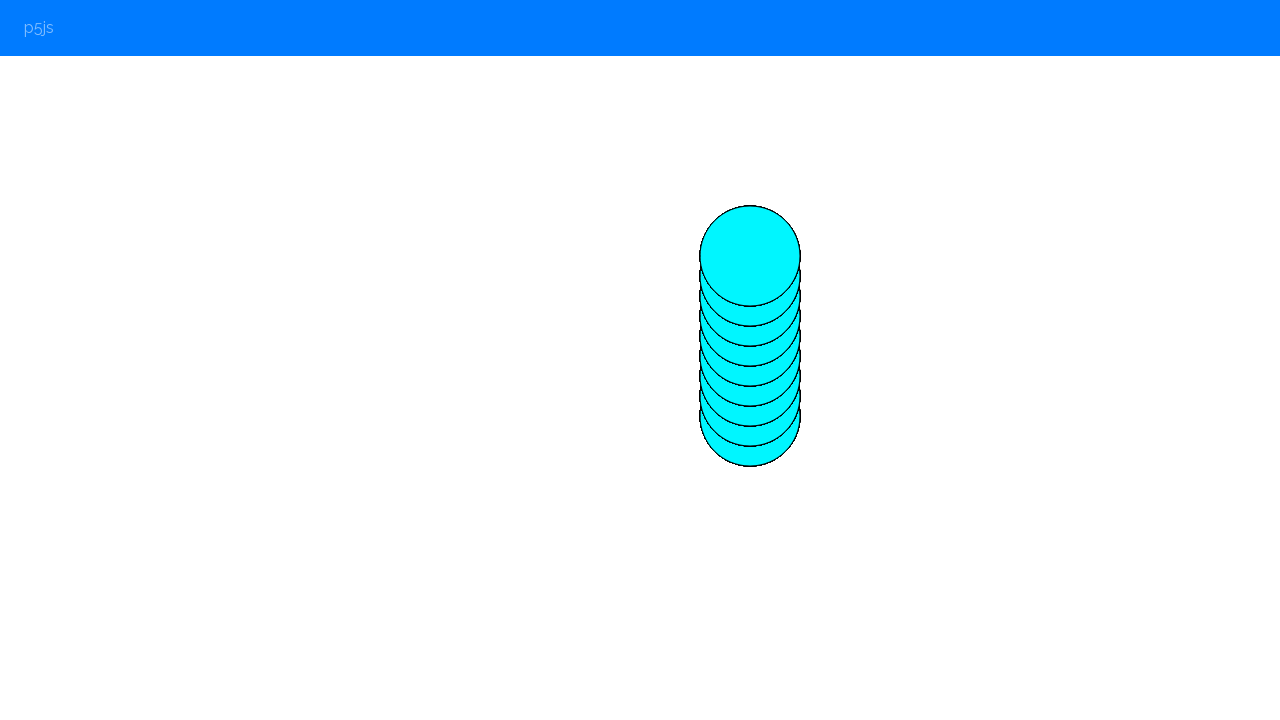

Pressed ArrowUp to move upward
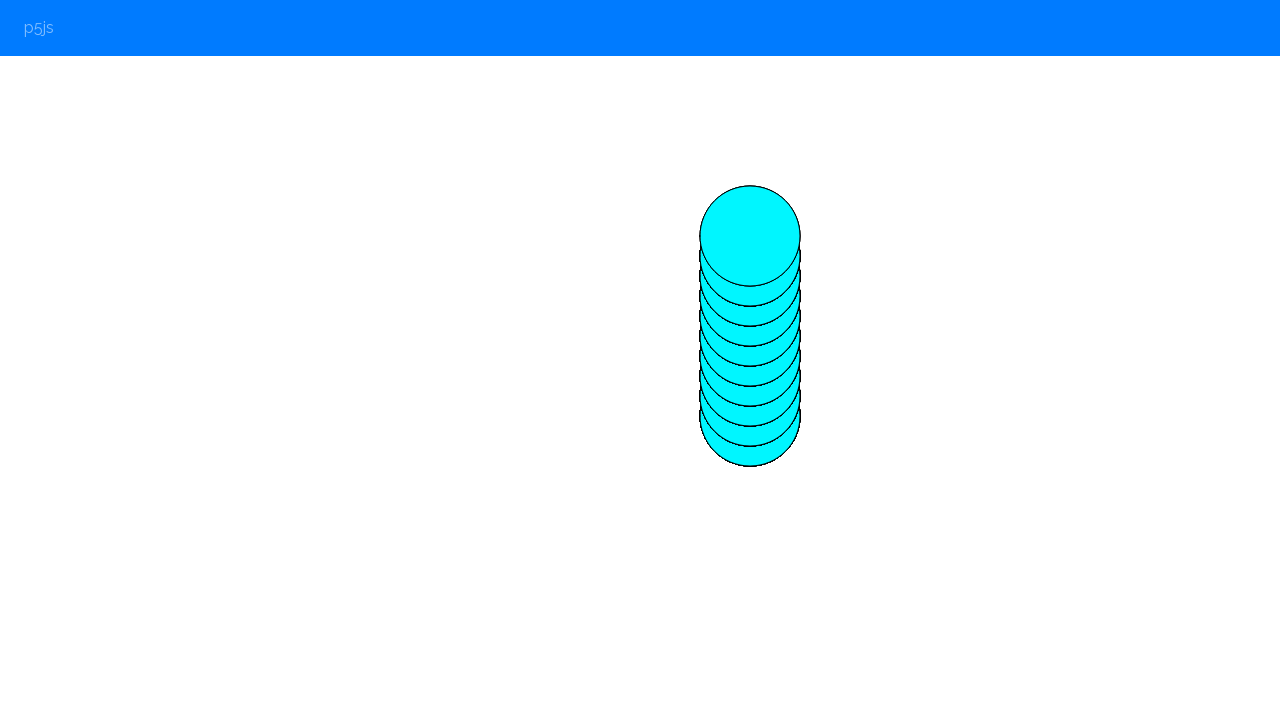

Waited 100ms after upward movement
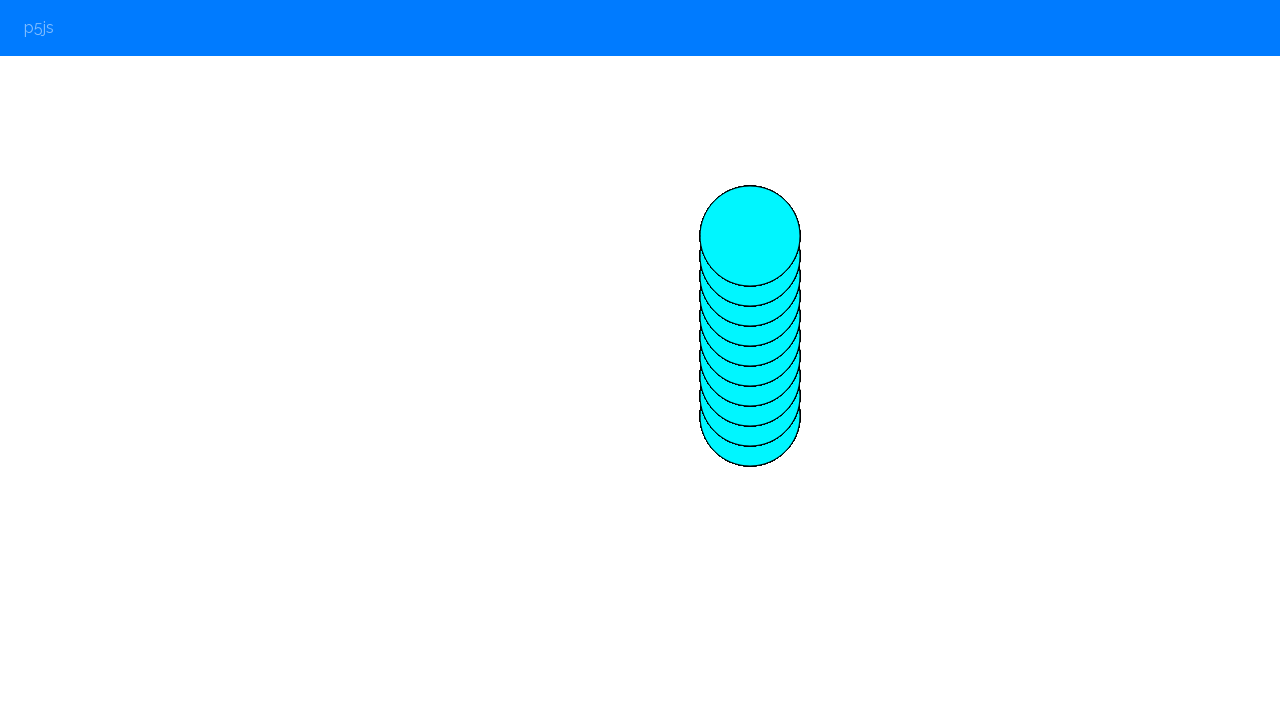

Pressed '2' key to change color
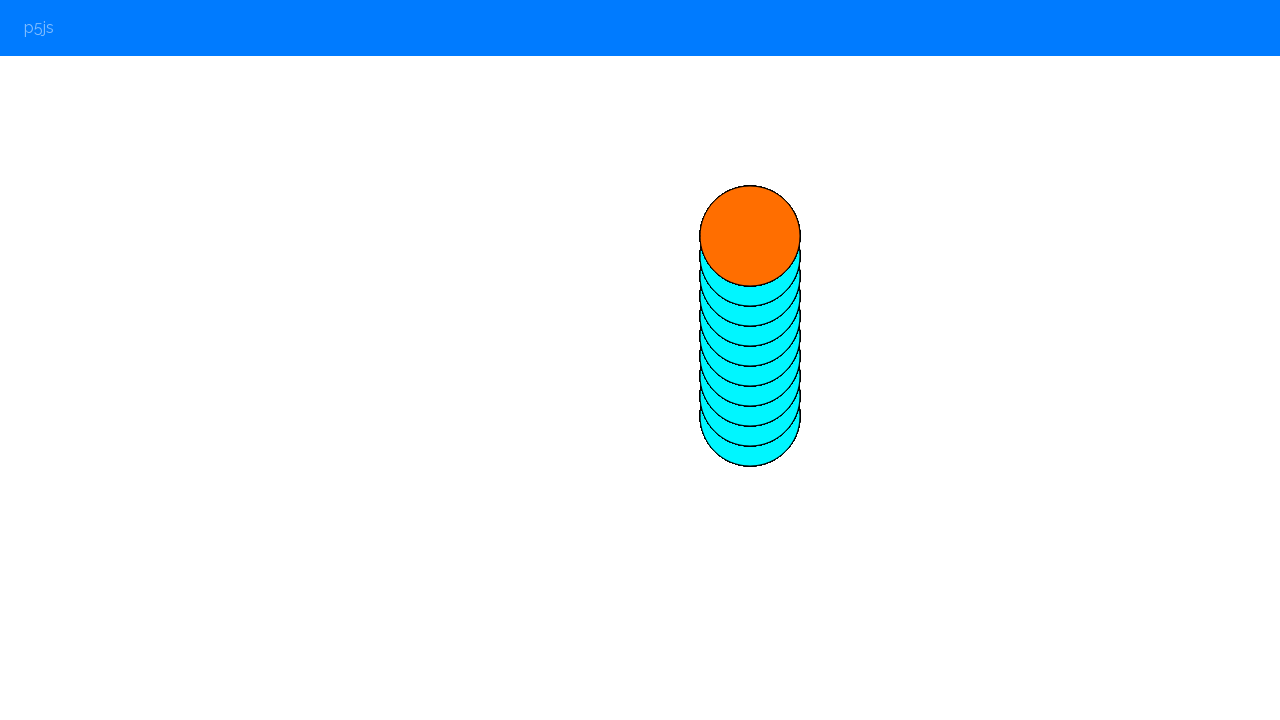

Waited 100ms after color change
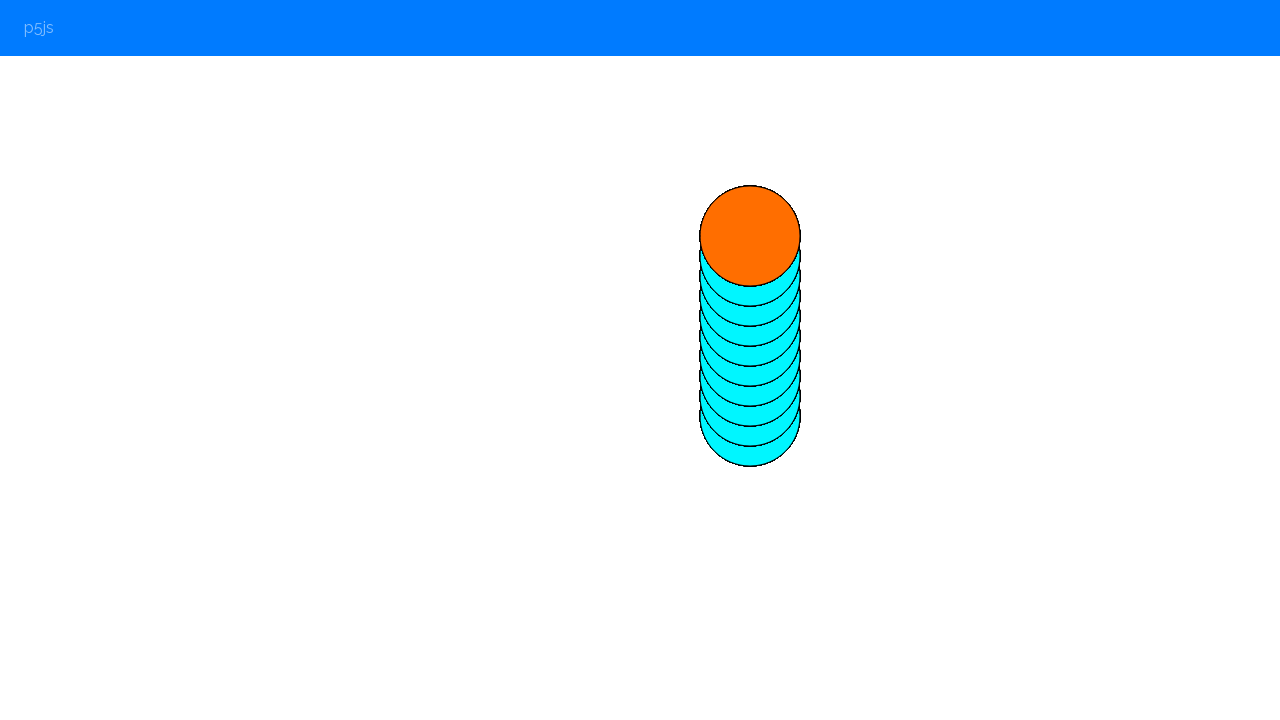

Pressed '2' key to change color
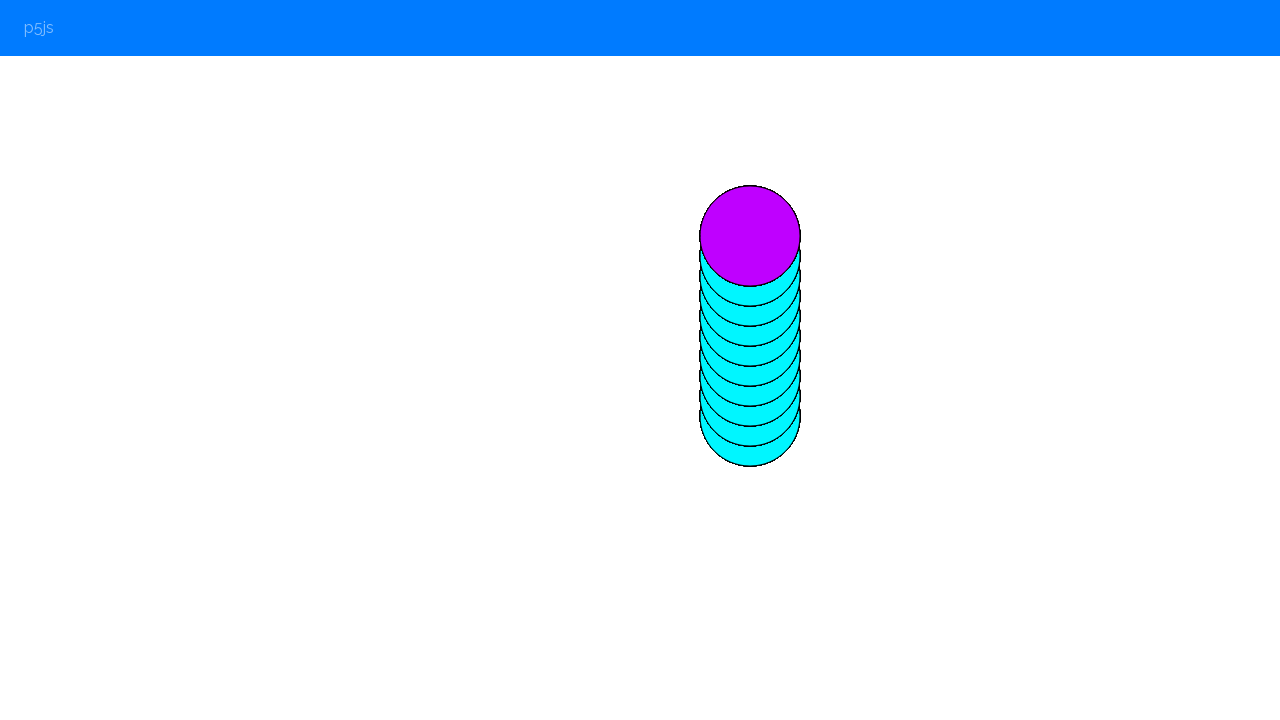

Waited 100ms after color change
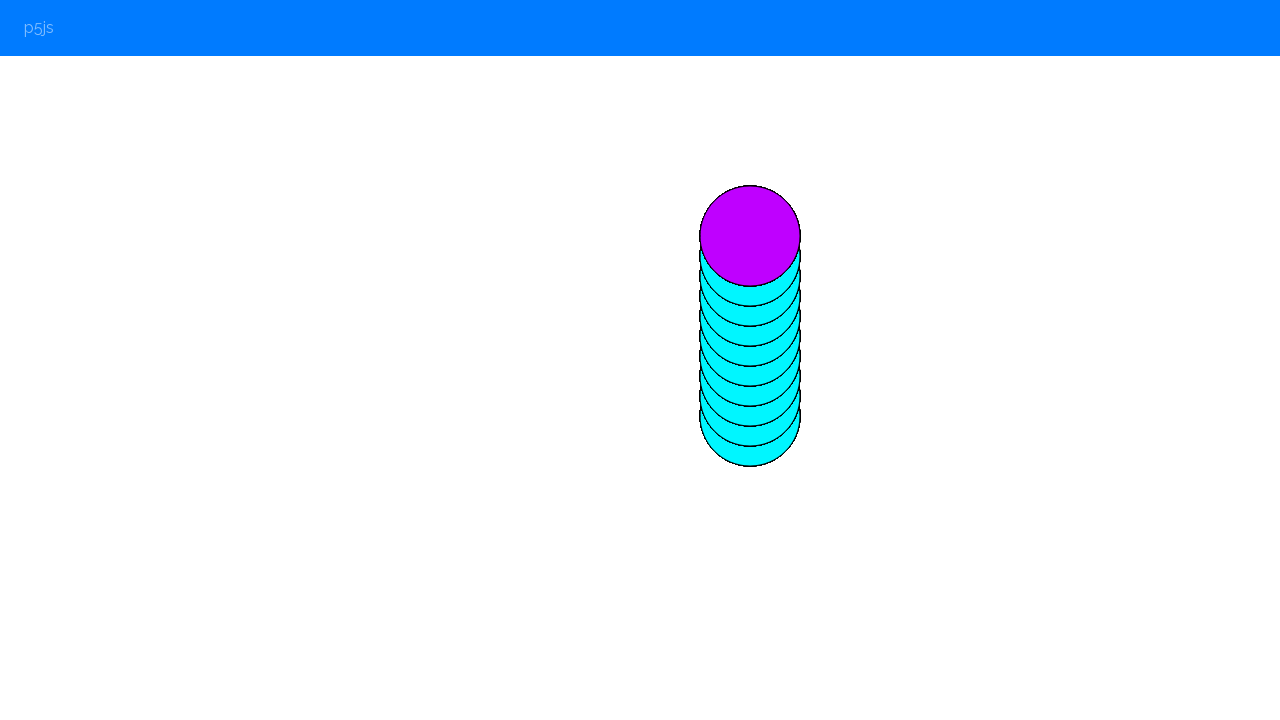

Pressed ArrowRight to move rightward
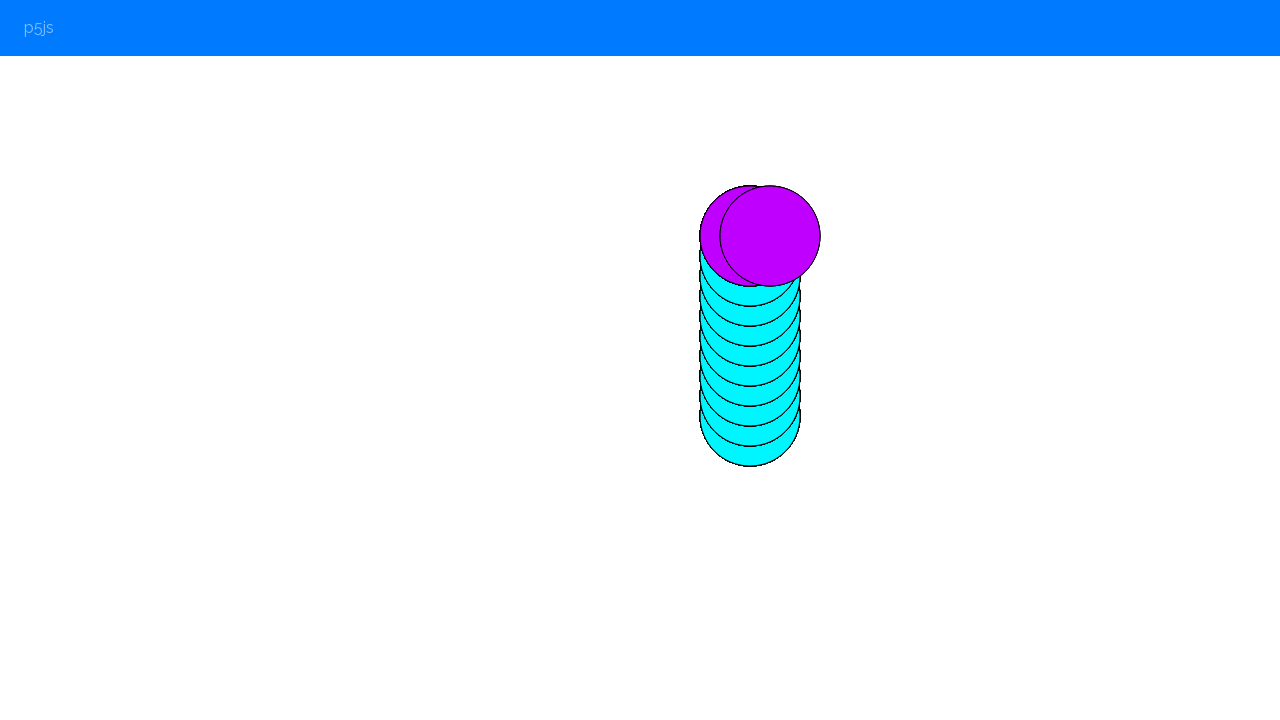

Waited 100ms after rightward movement
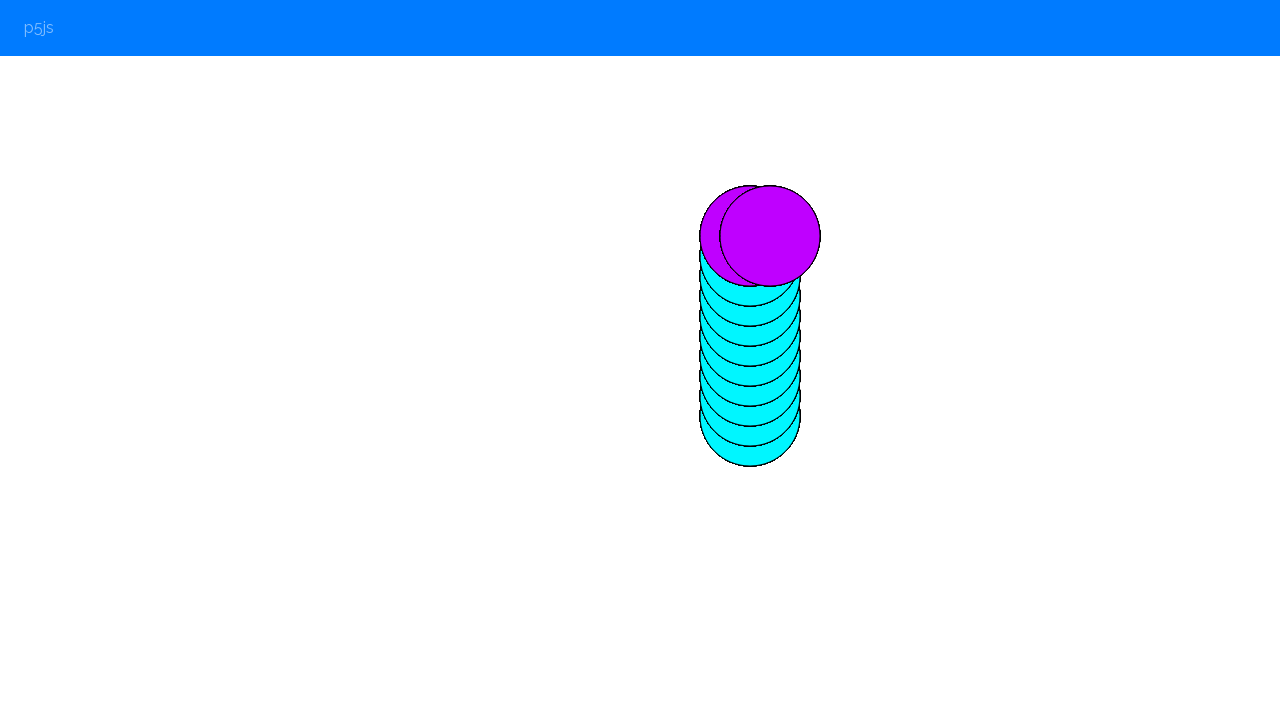

Pressed ArrowRight to move rightward
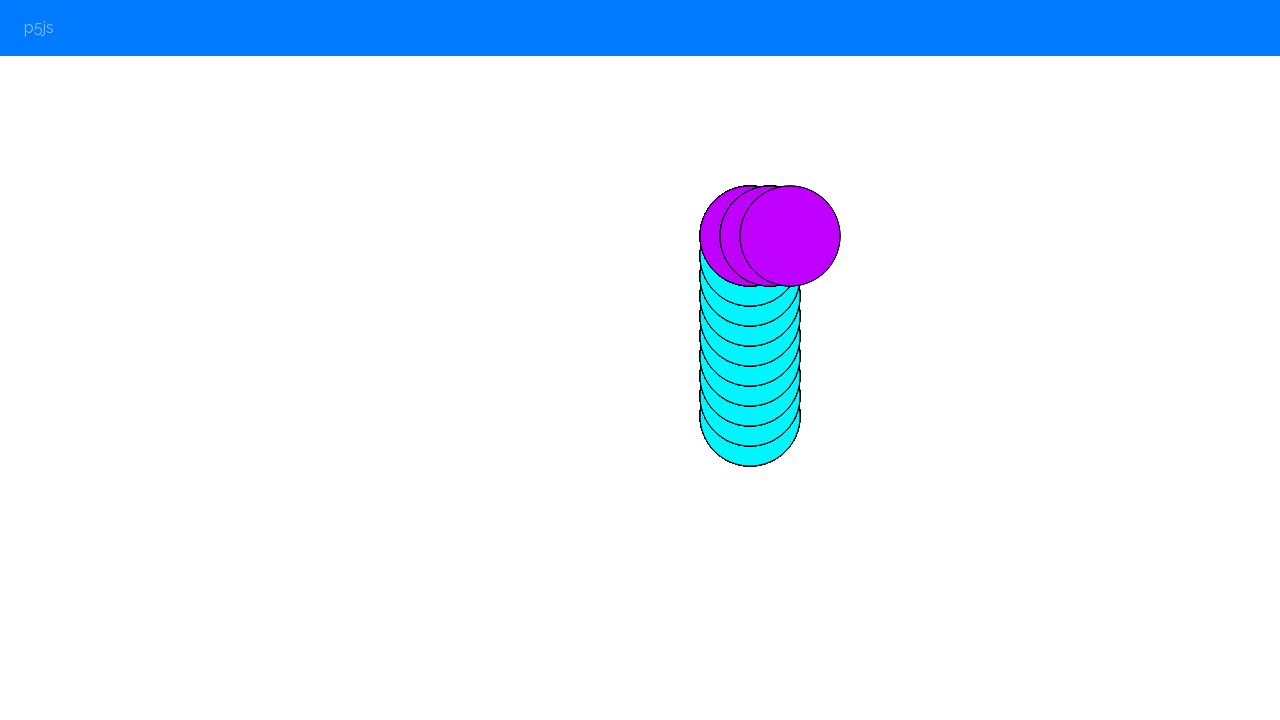

Waited 100ms after rightward movement
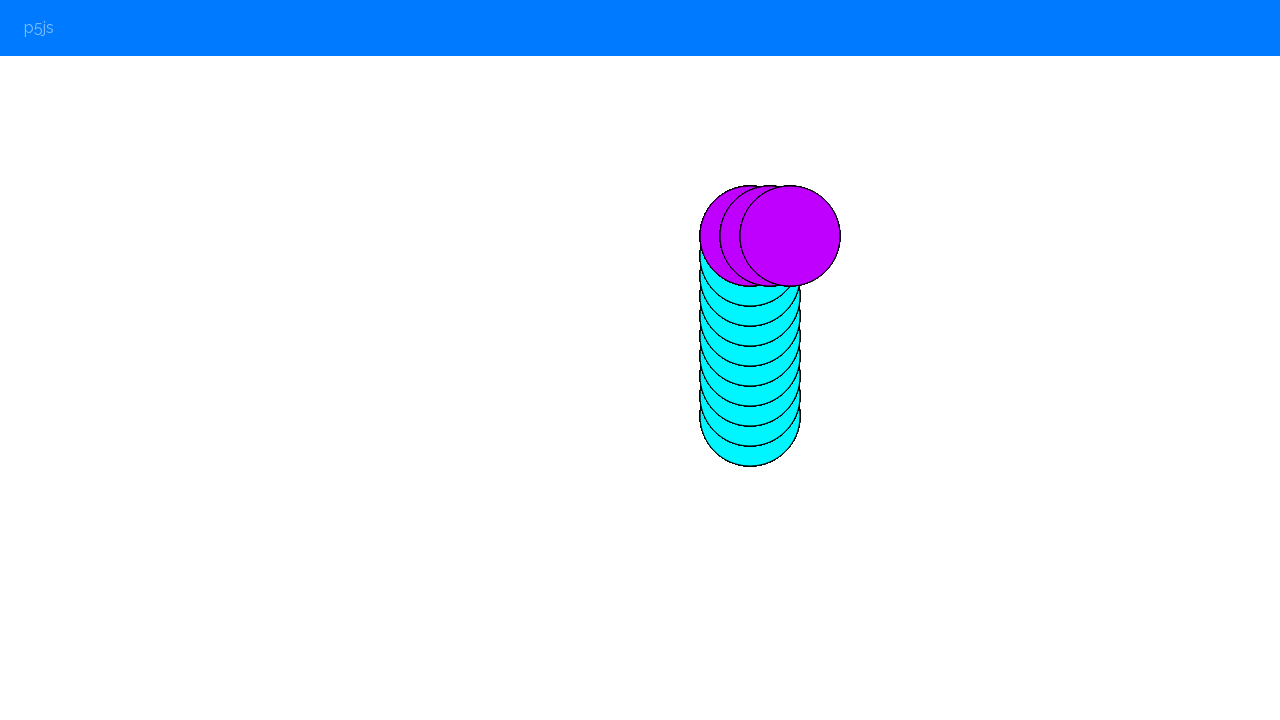

Pressed ArrowRight to move rightward
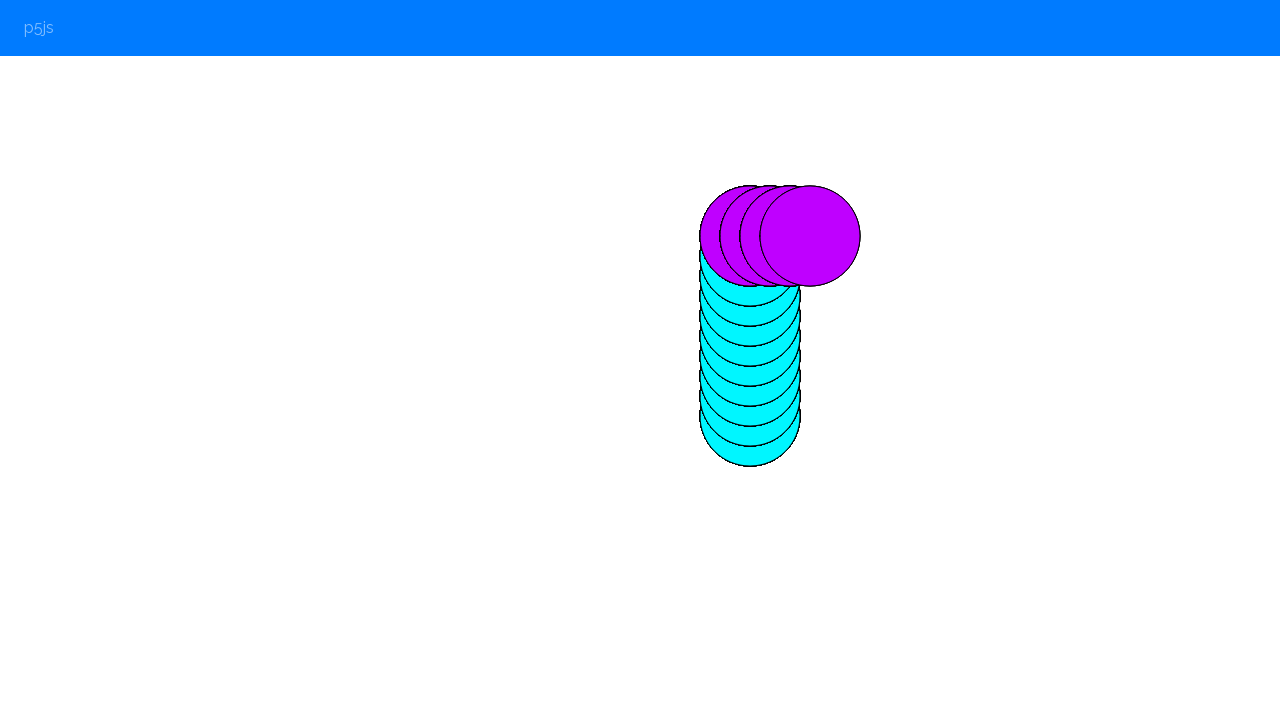

Waited 100ms after rightward movement
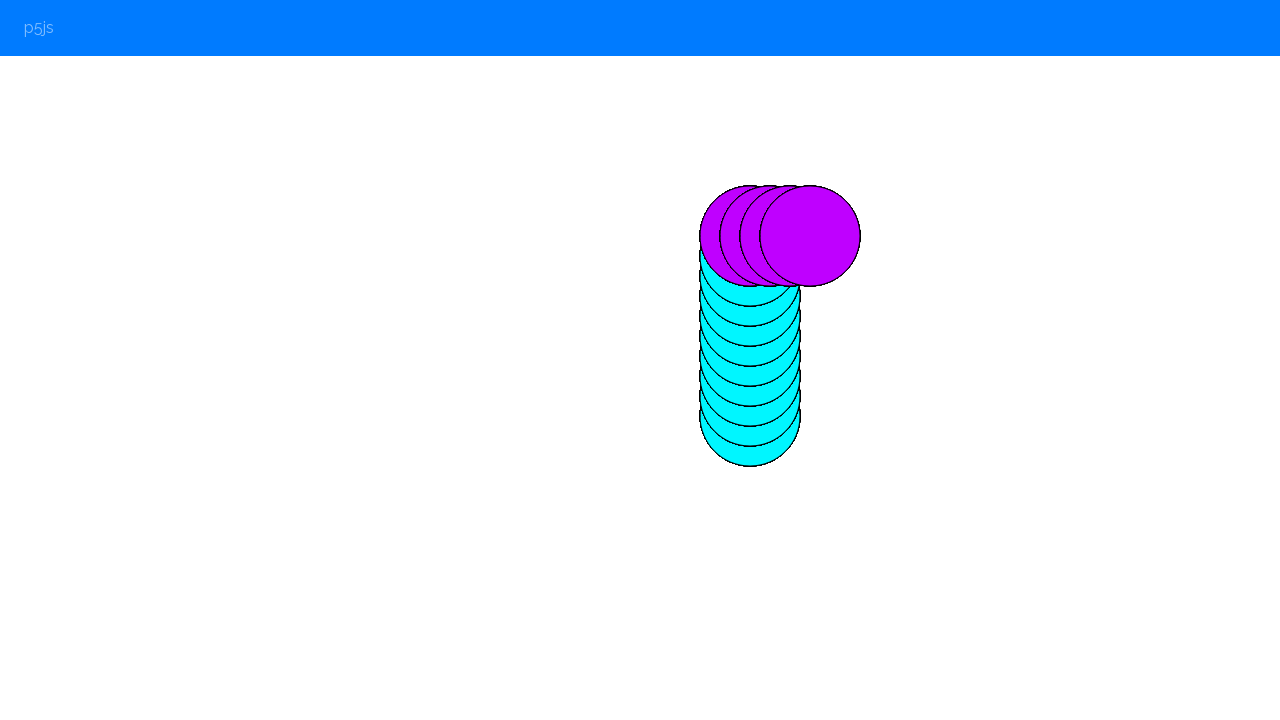

Pressed ArrowRight to move rightward
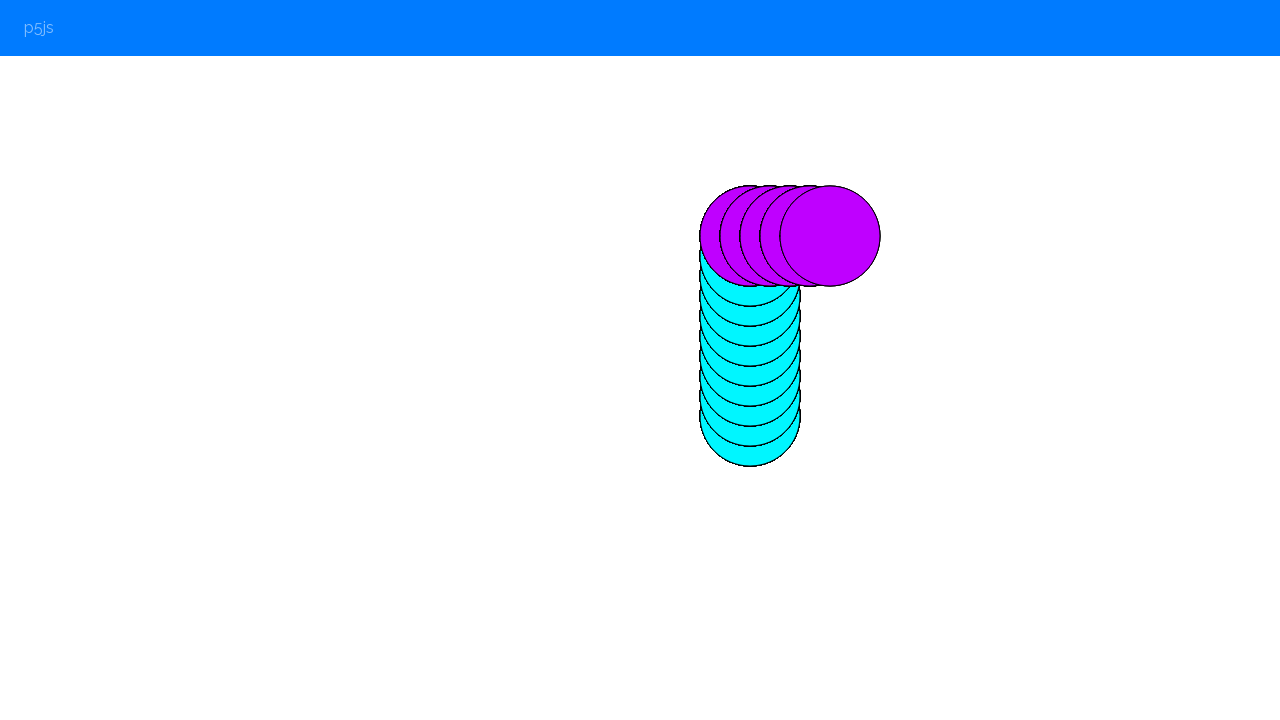

Waited 100ms after rightward movement
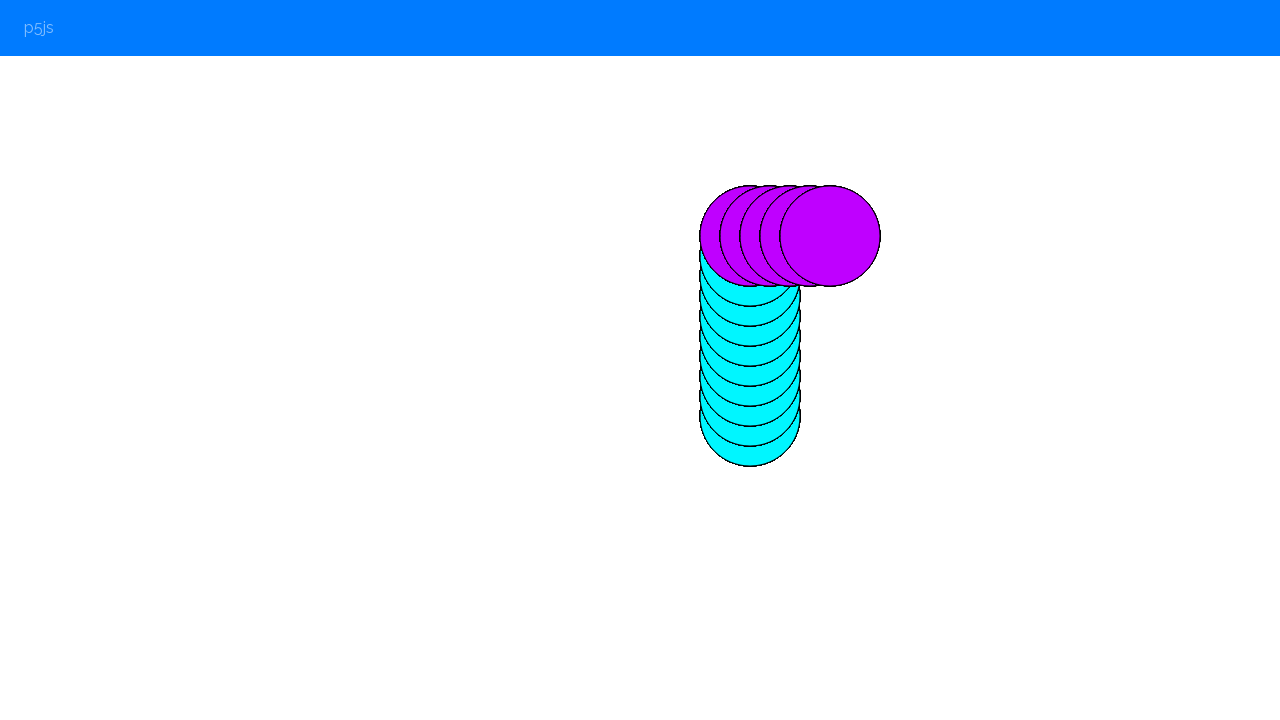

Pressed ArrowRight to move rightward
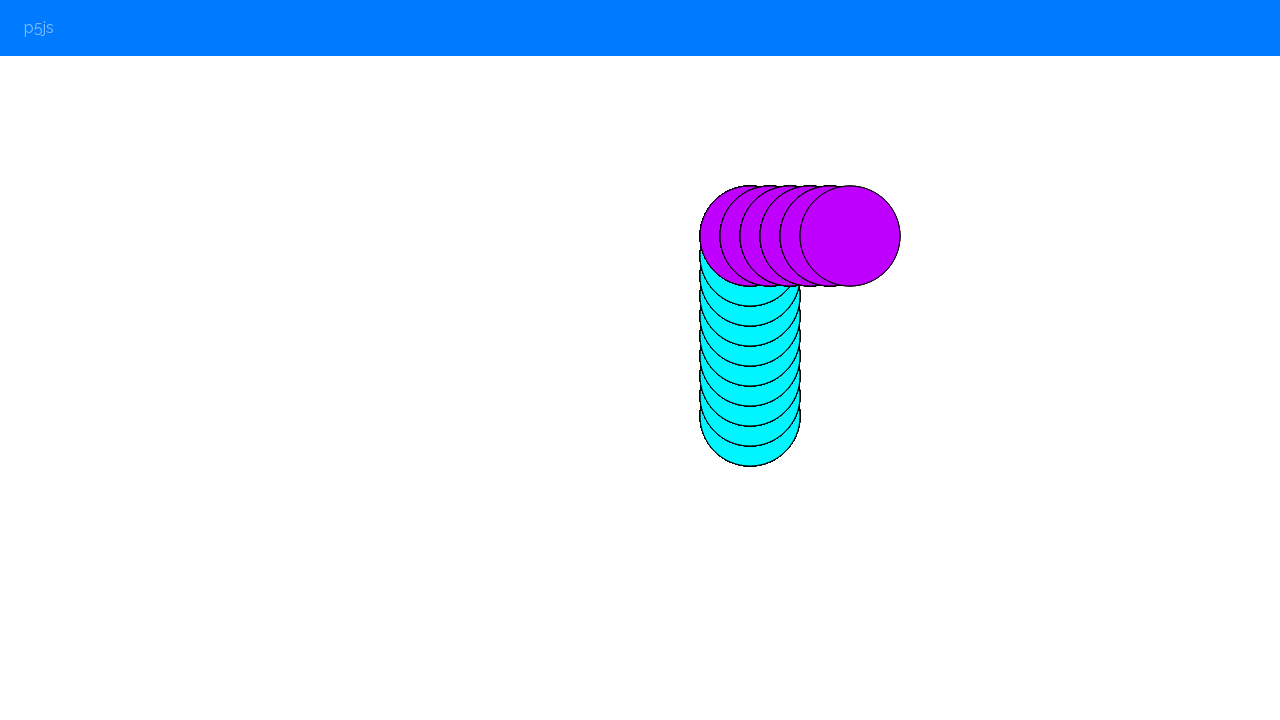

Waited 100ms after rightward movement
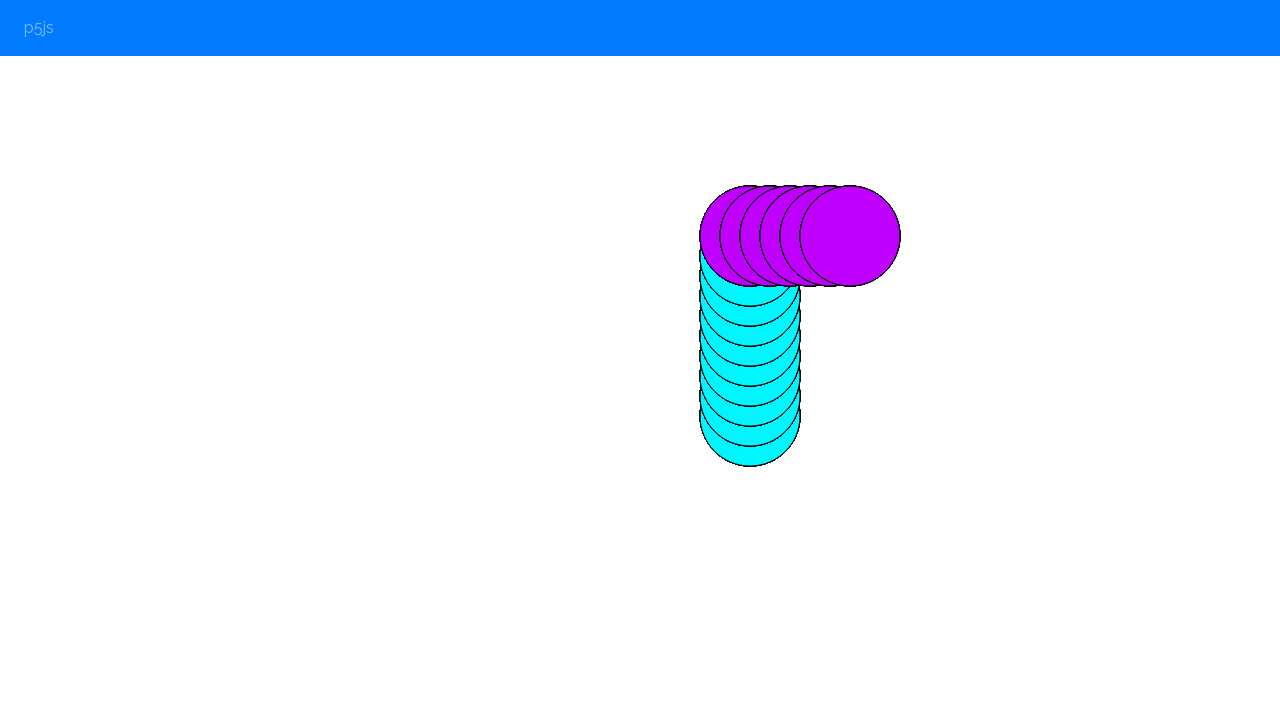

Pressed ArrowRight to move rightward
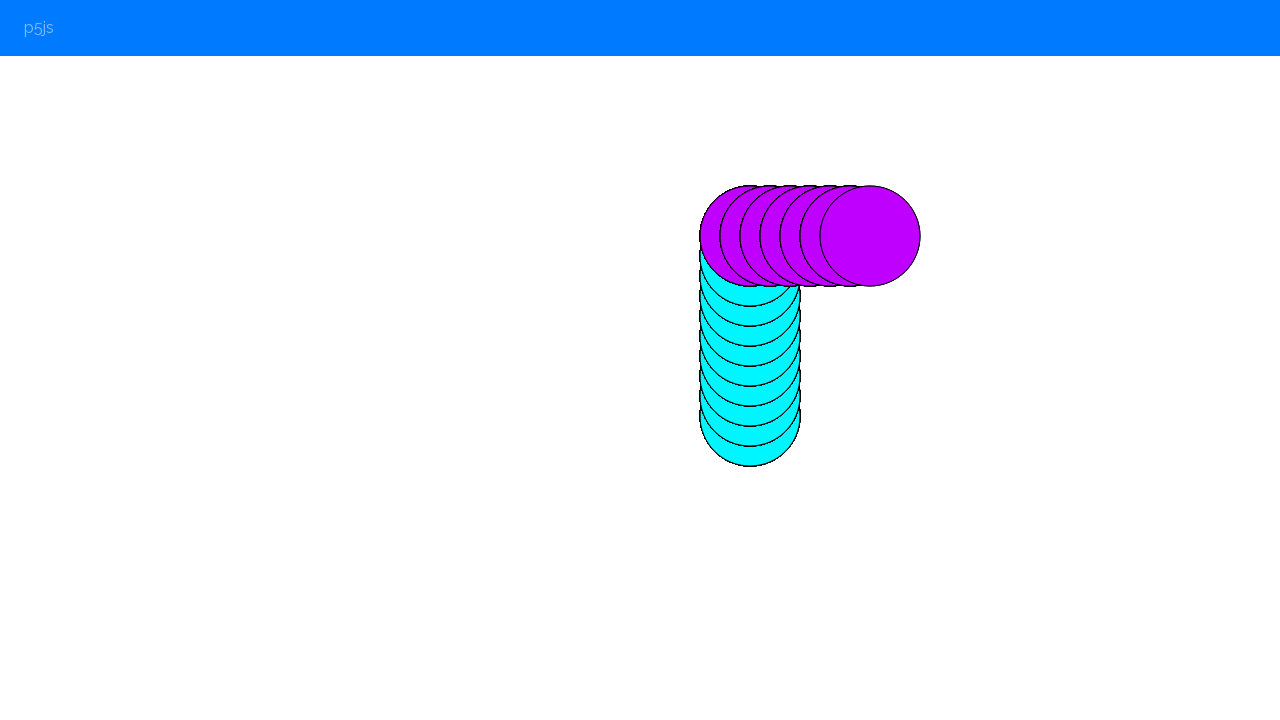

Waited 100ms after rightward movement
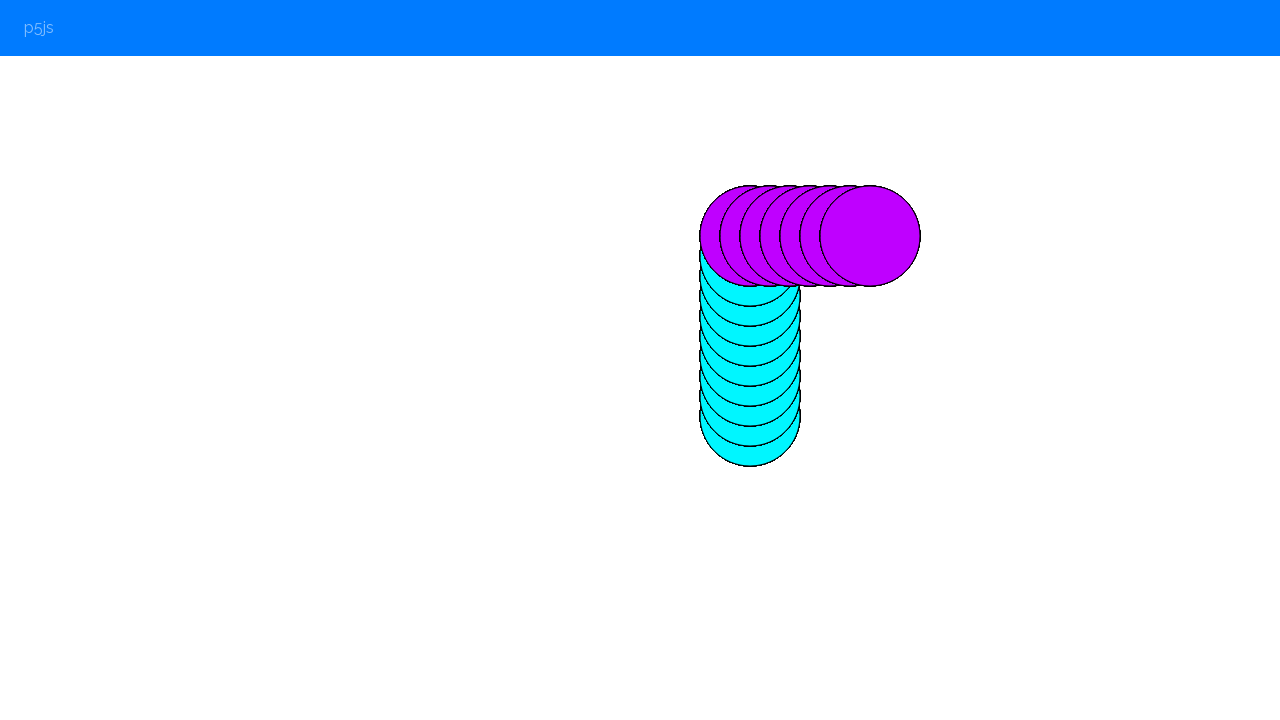

Pressed ArrowRight to move rightward
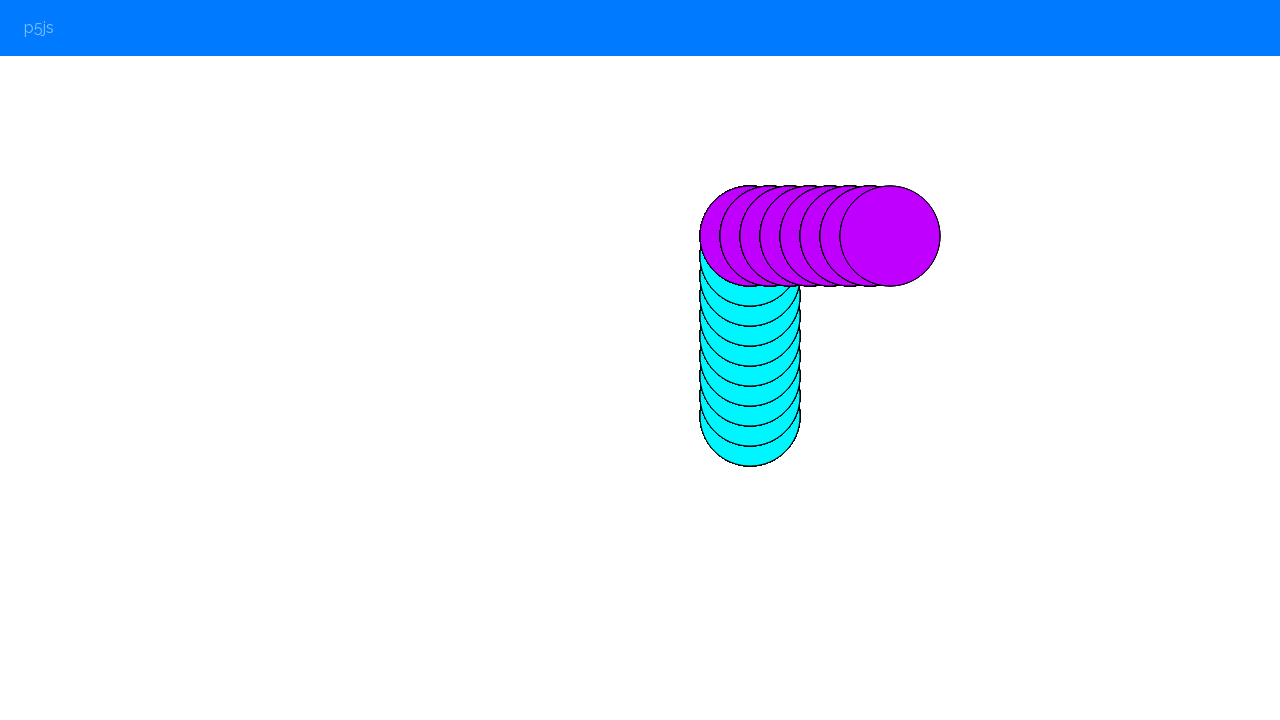

Waited 100ms after rightward movement
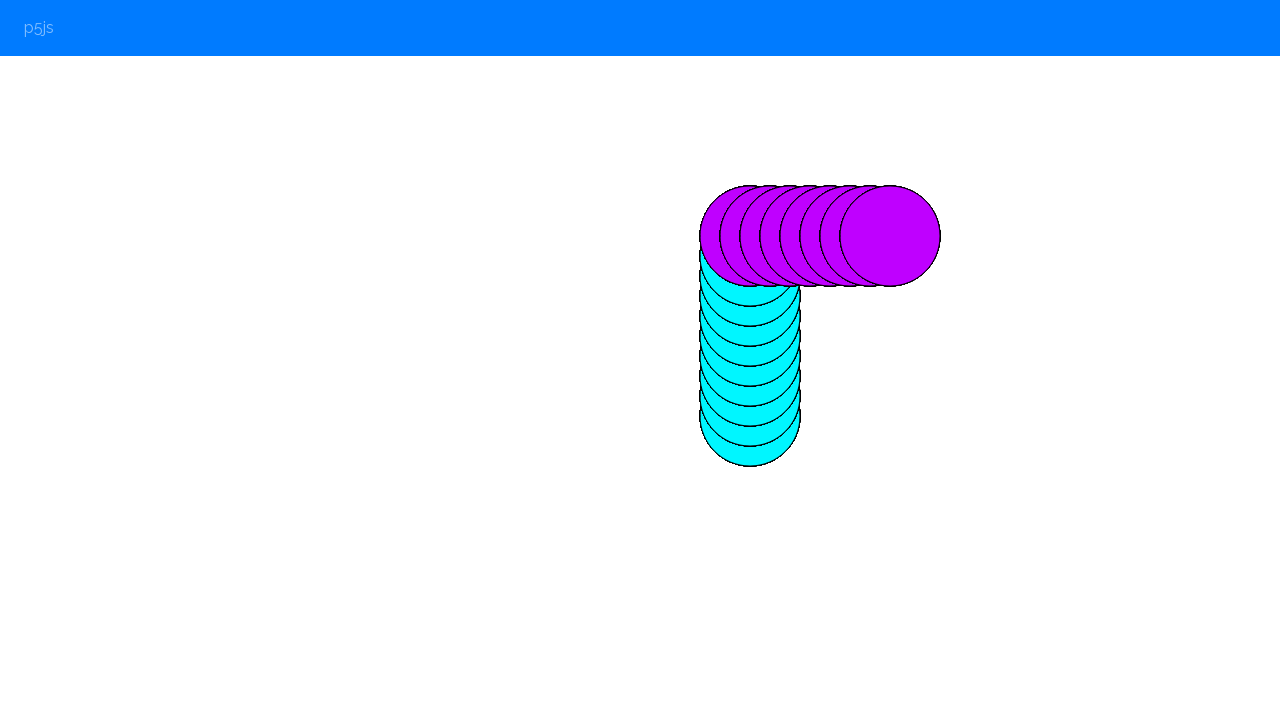

Pressed ArrowRight to move rightward
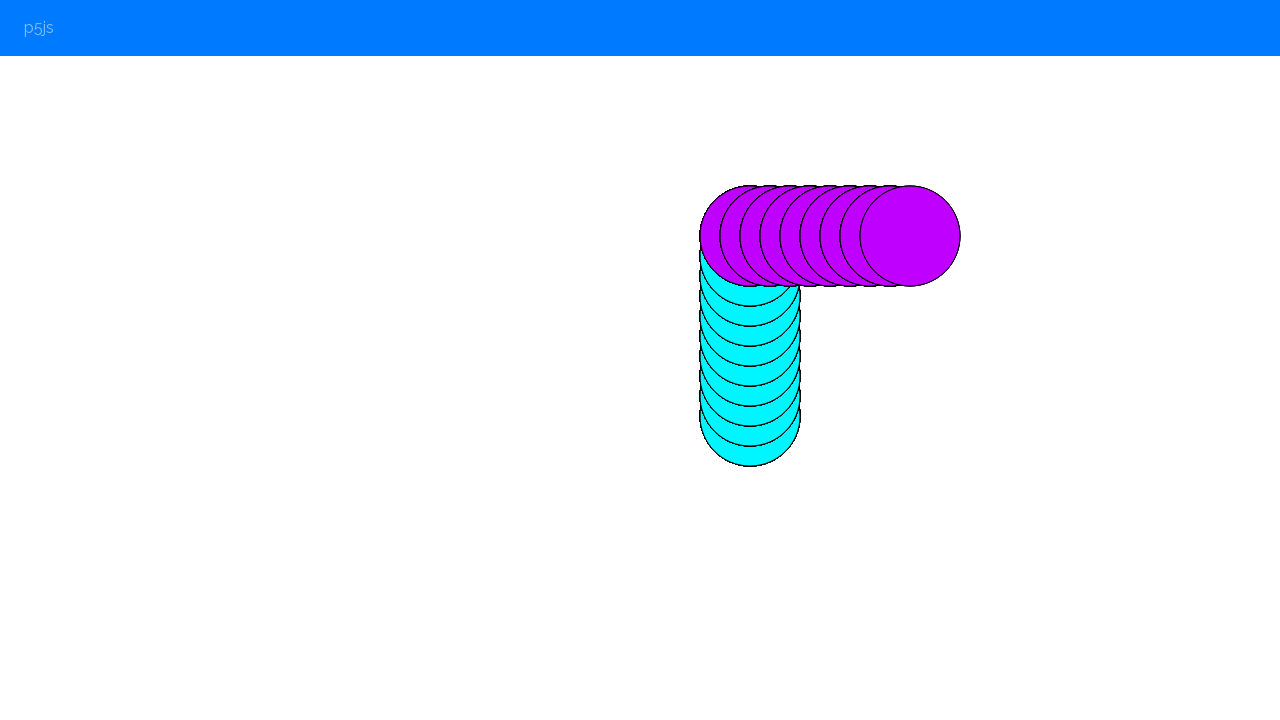

Waited 100ms after rightward movement
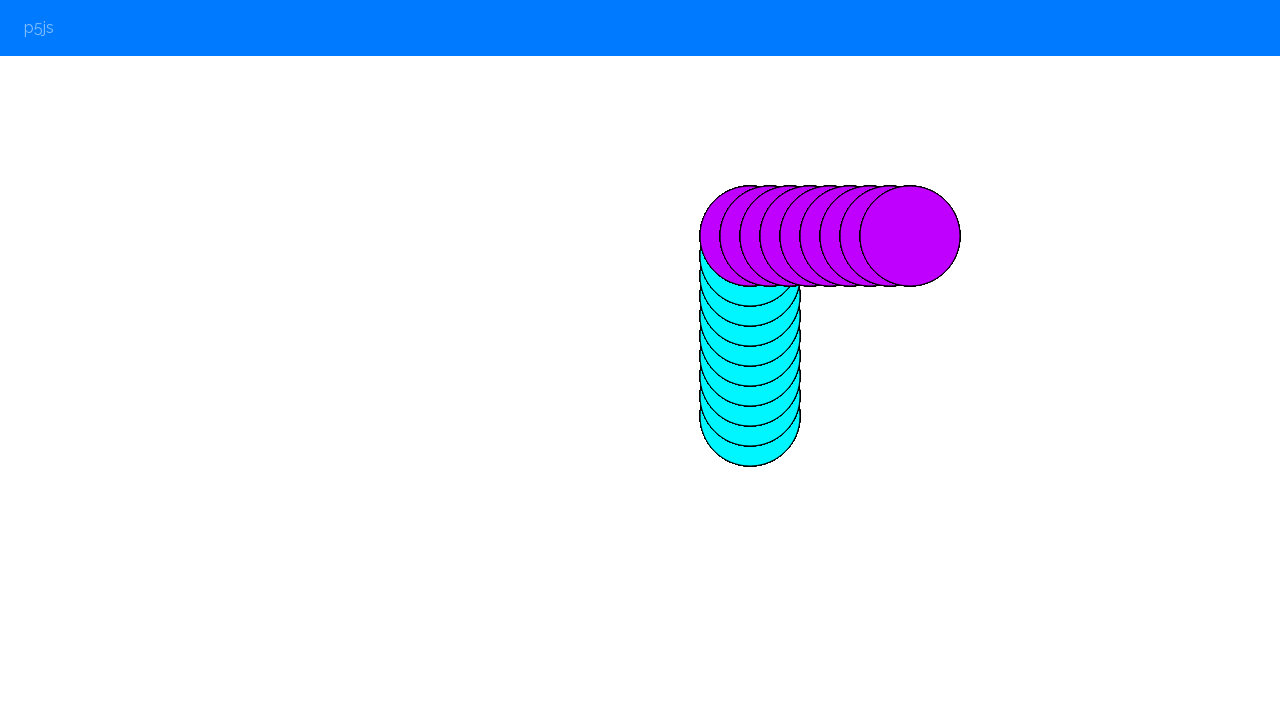

Pressed ArrowRight to move rightward
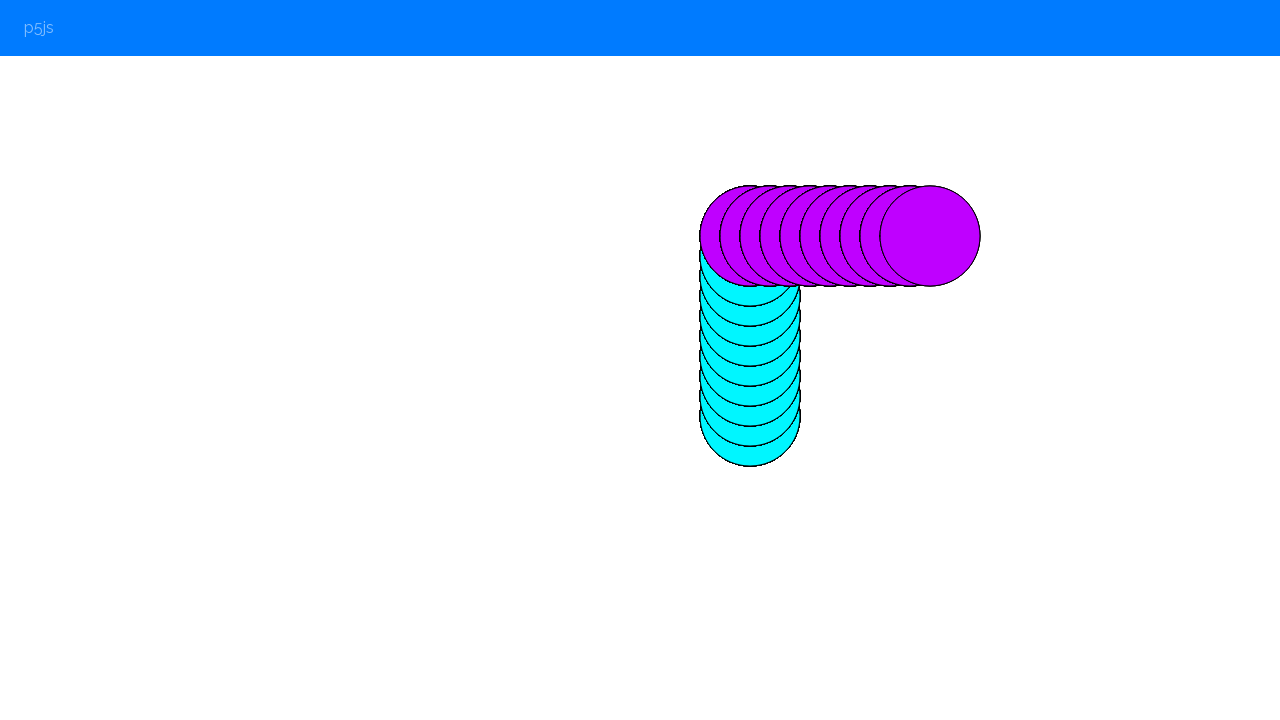

Waited 100ms after rightward movement
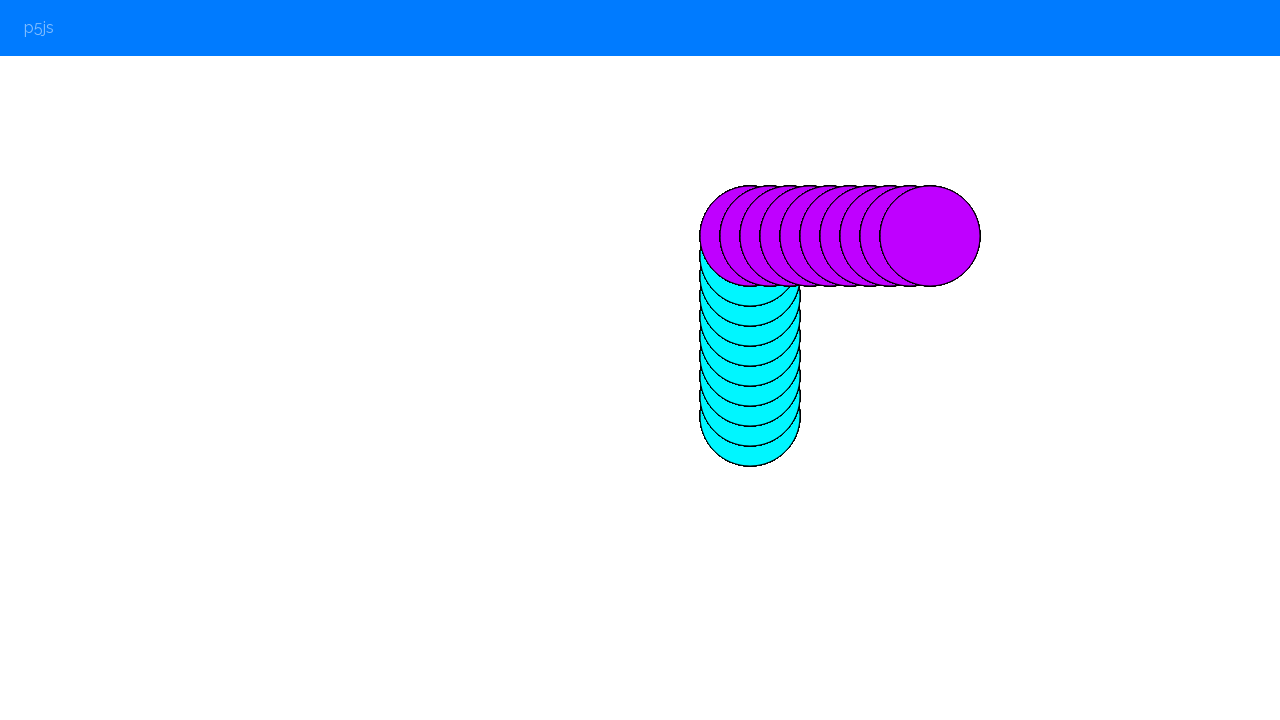

Pressed '2' key to change color
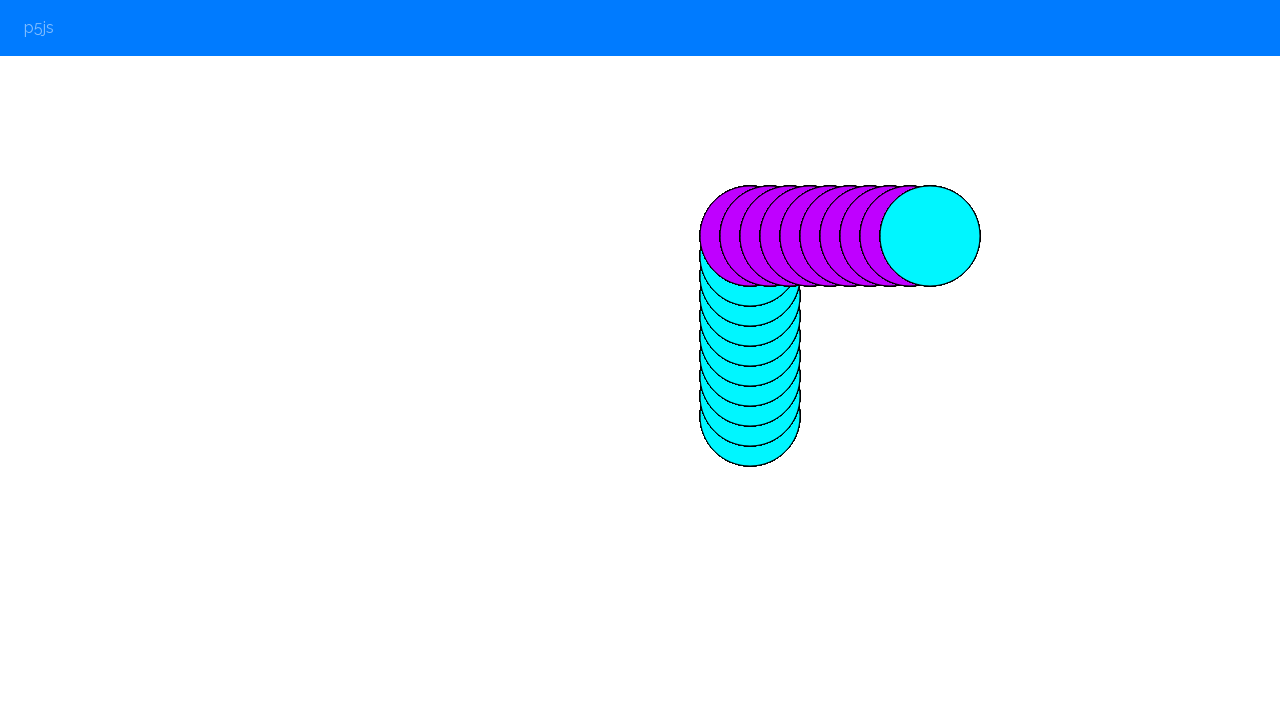

Waited 100ms after color change
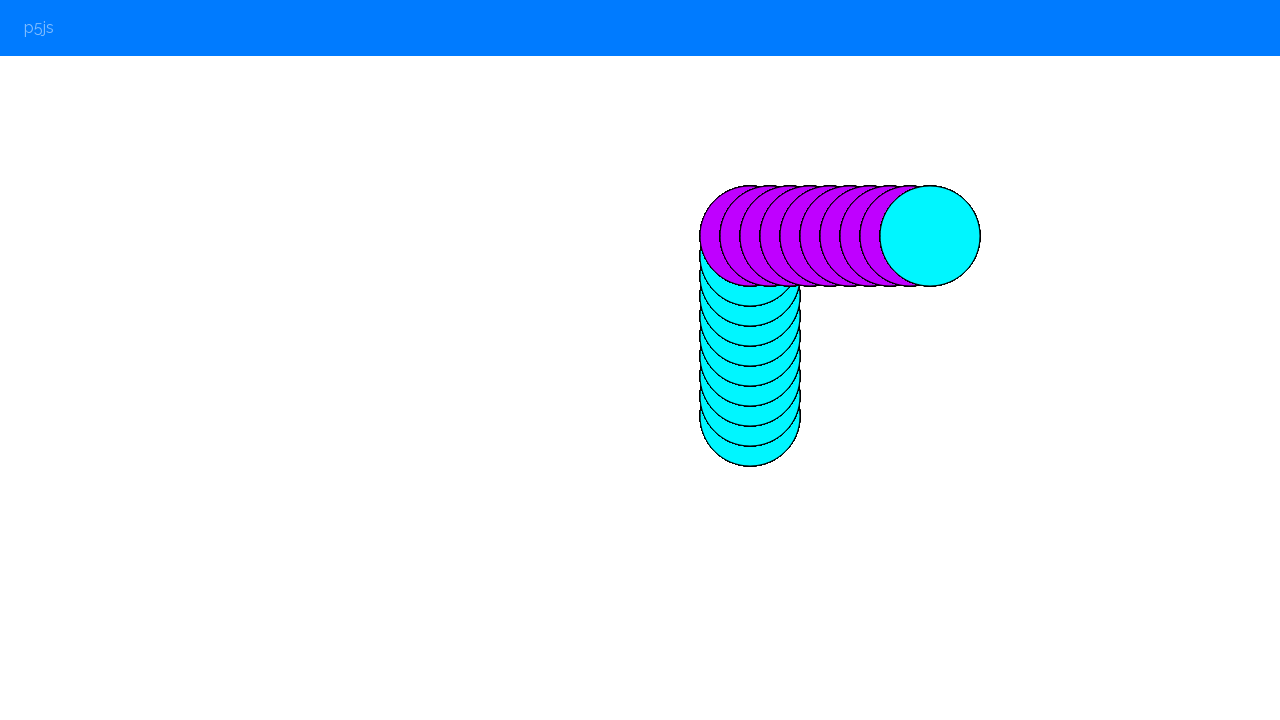

Pressed '2' key to change color
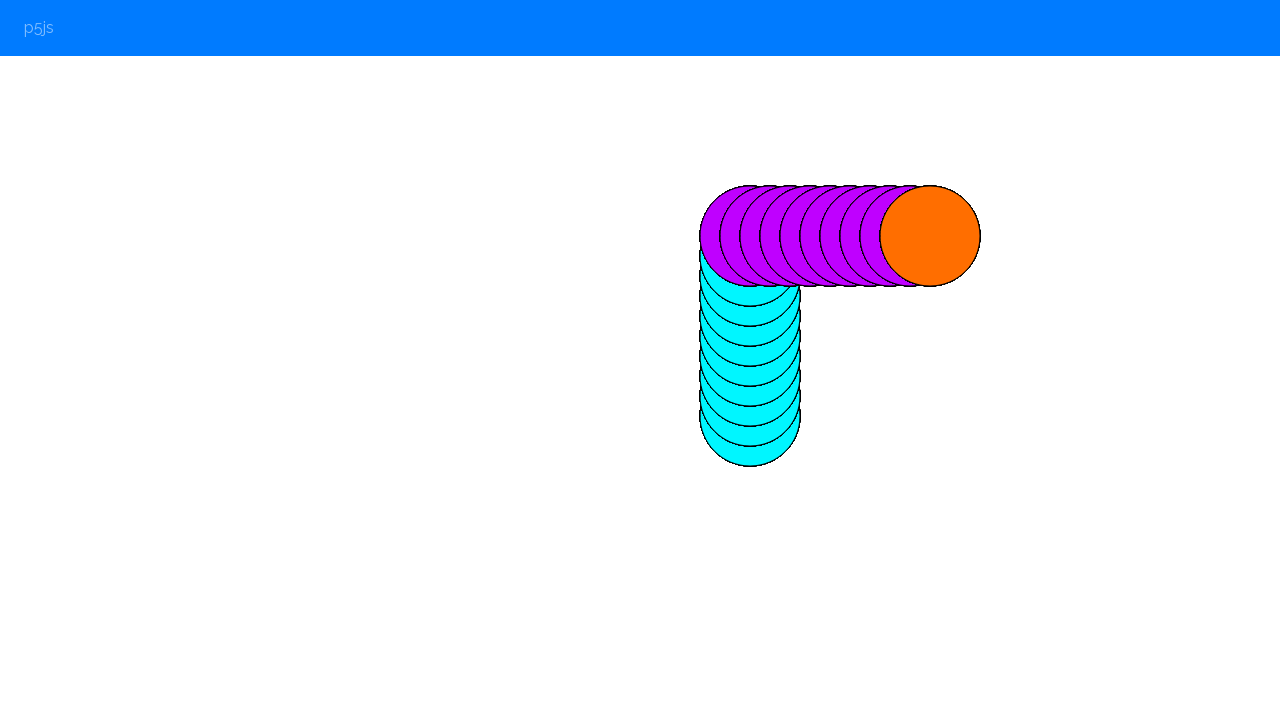

Waited 100ms after color change
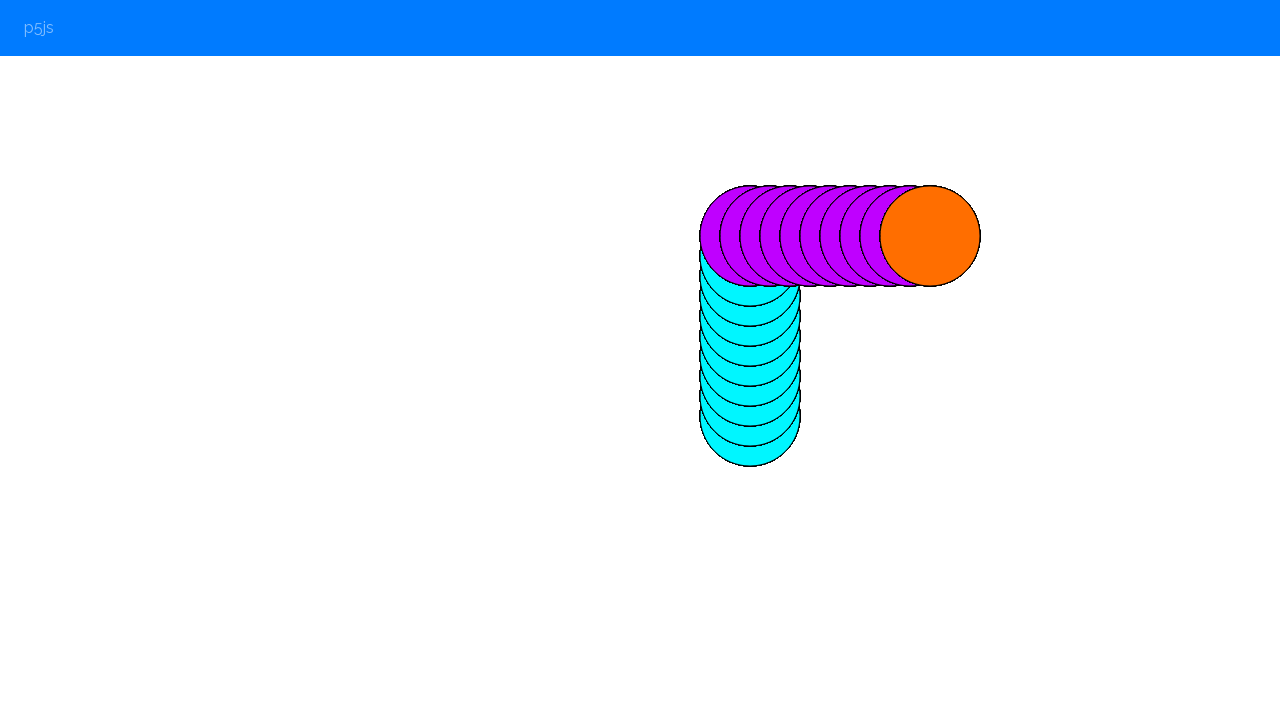

Pressed ArrowDown to move downward
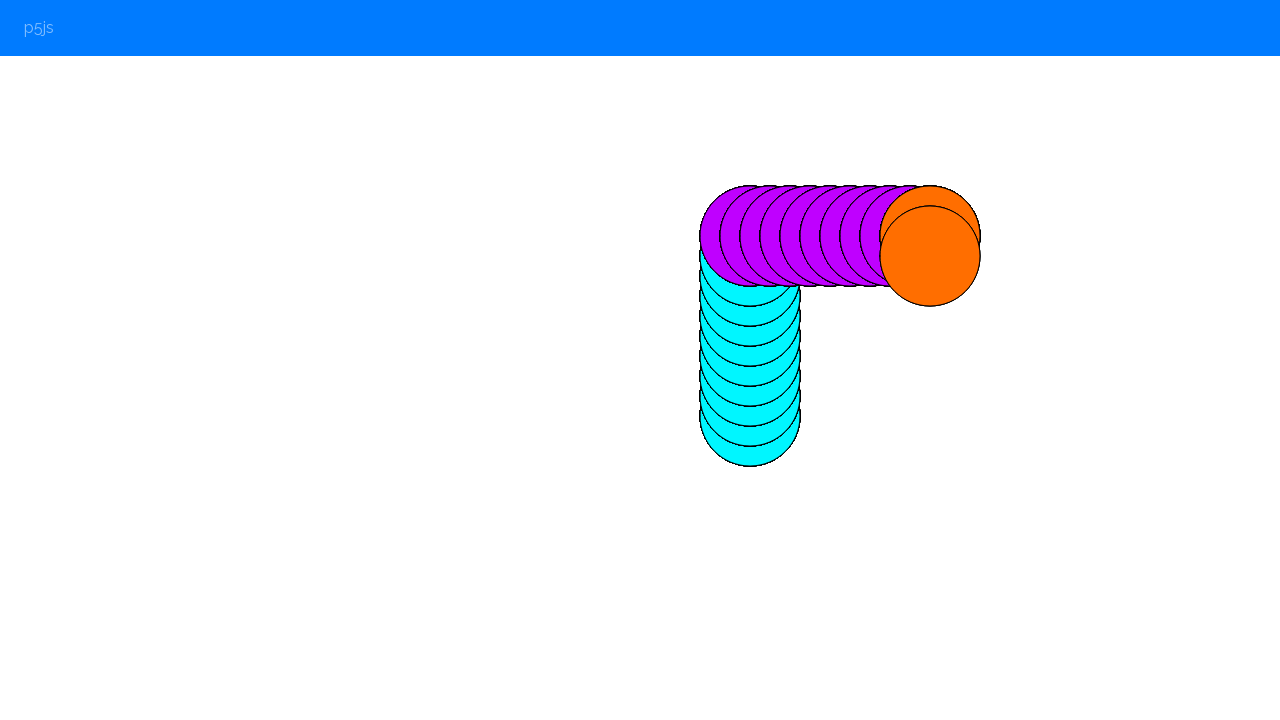

Waited 100ms after downward movement
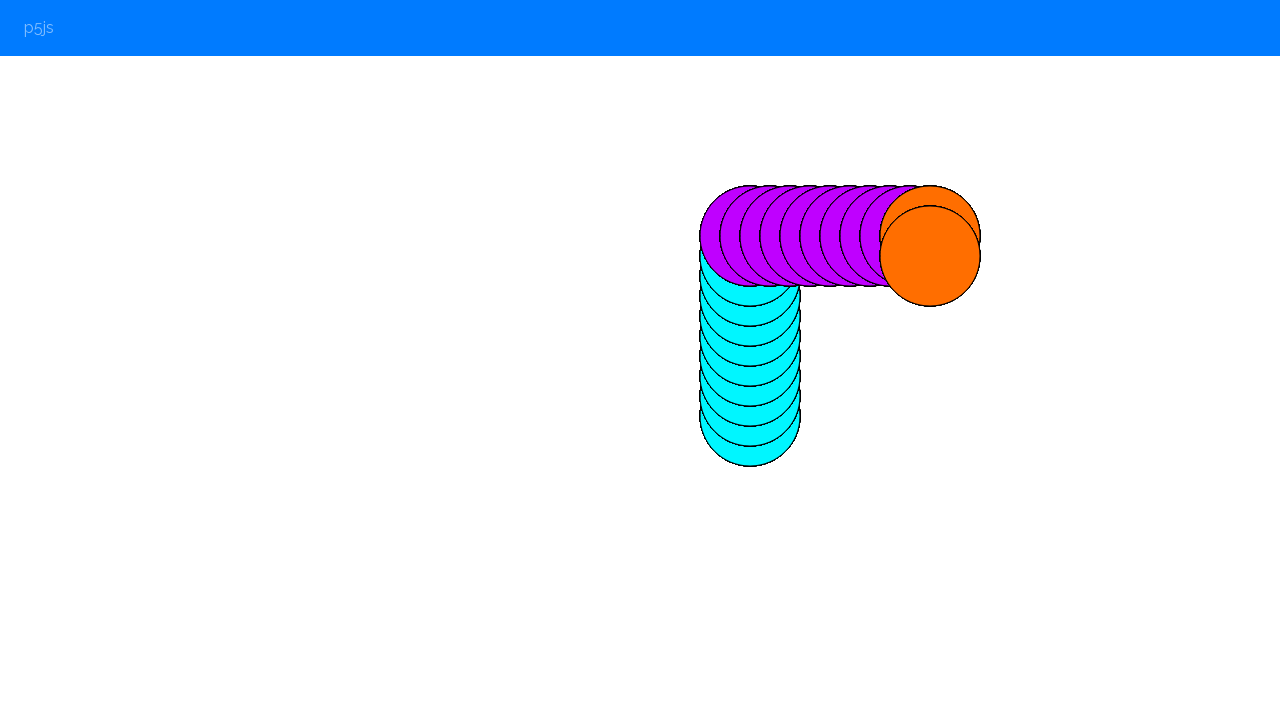

Pressed ArrowDown to move downward
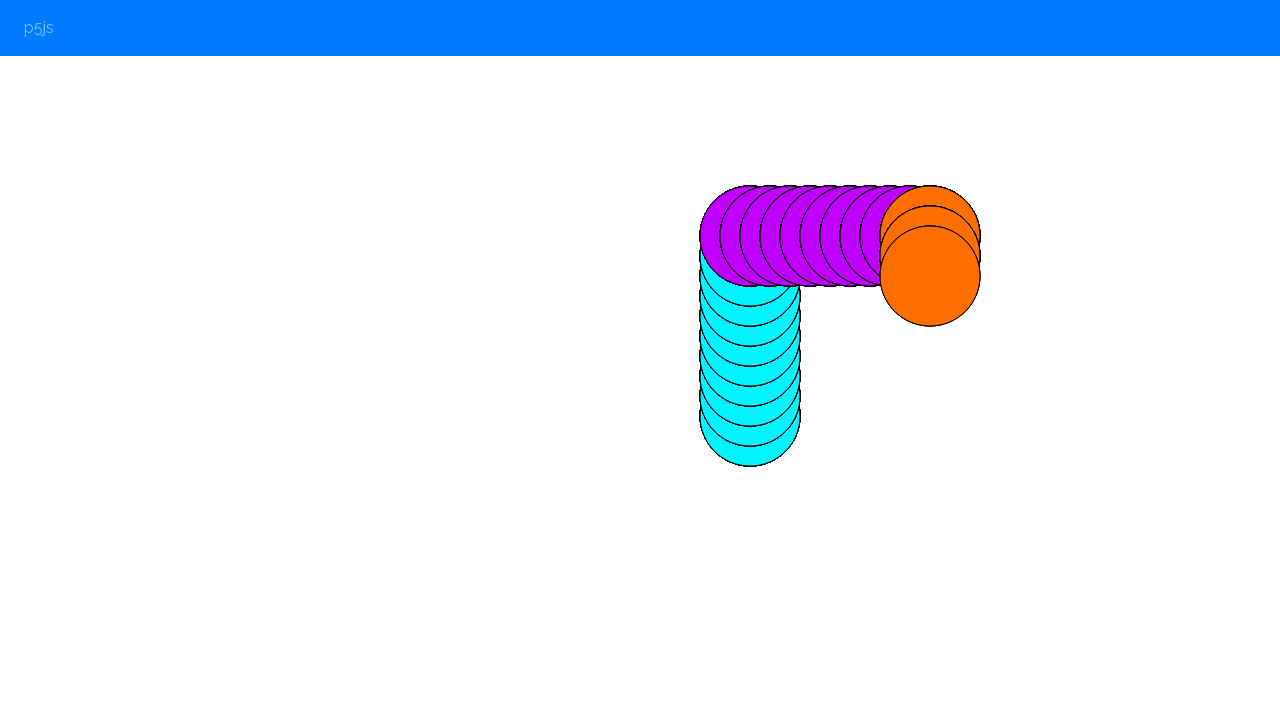

Waited 100ms after downward movement
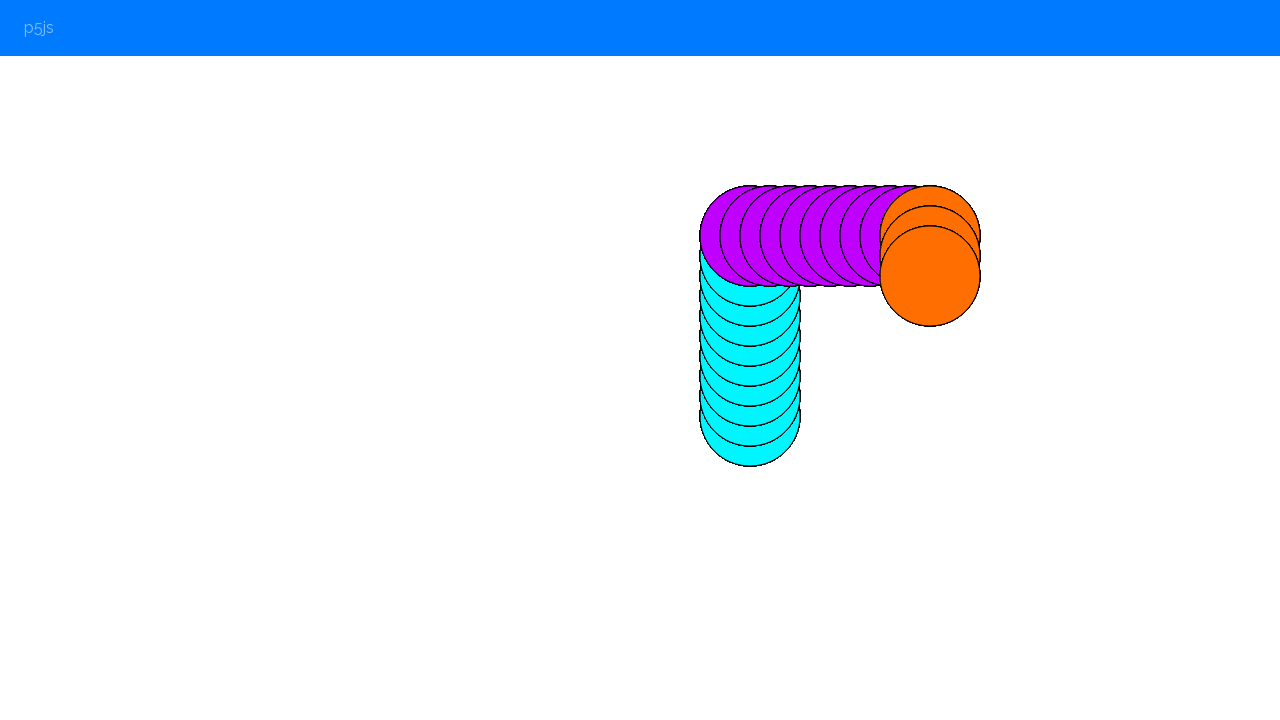

Pressed ArrowDown to move downward
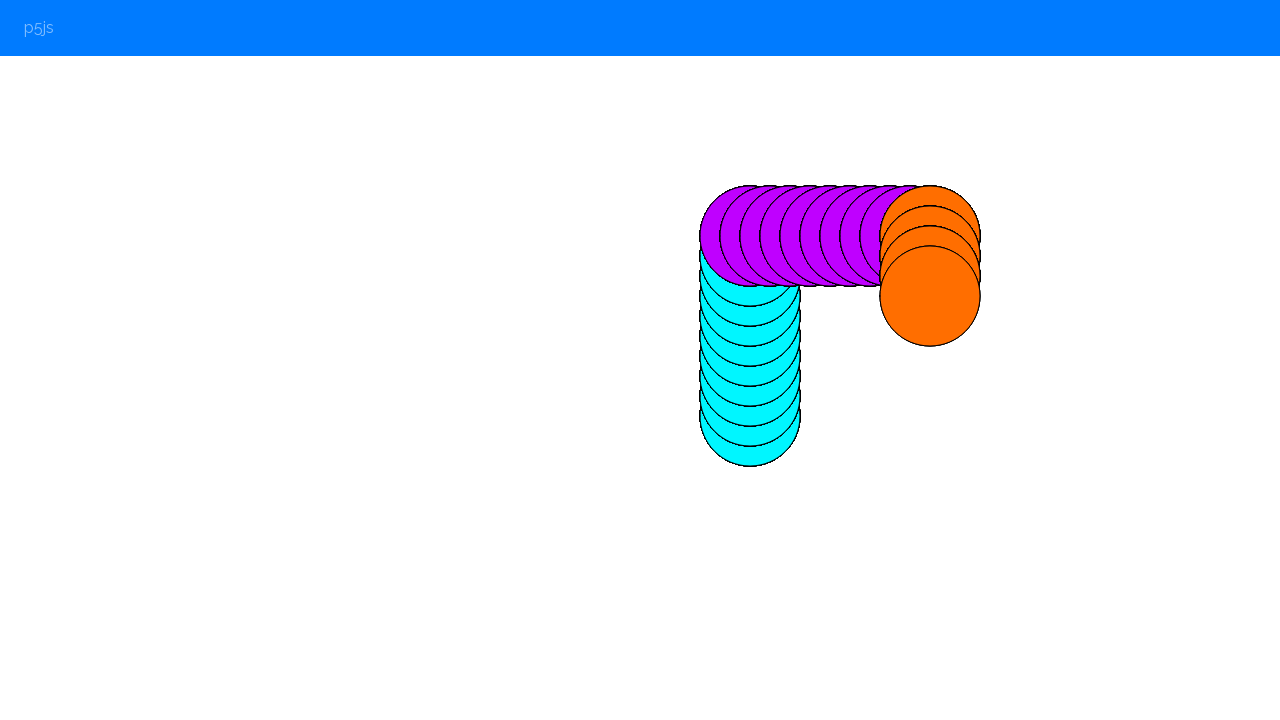

Waited 100ms after downward movement
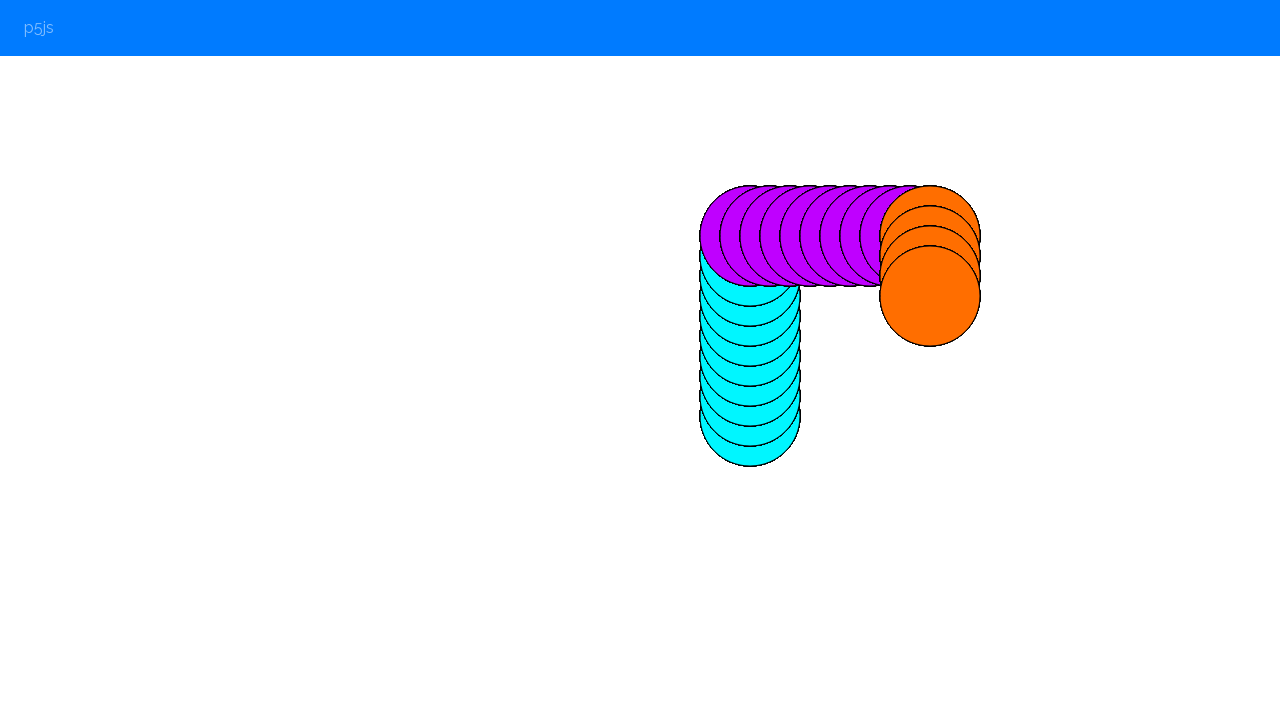

Pressed ArrowDown to move downward
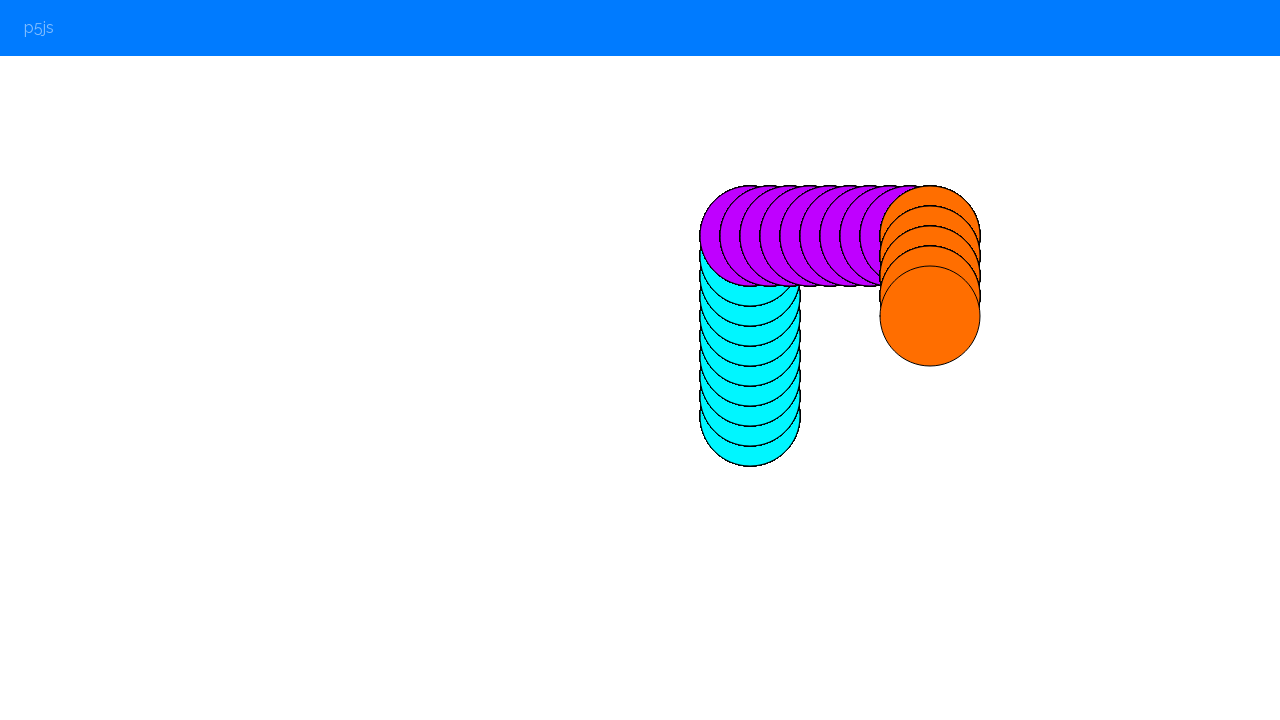

Waited 100ms after downward movement
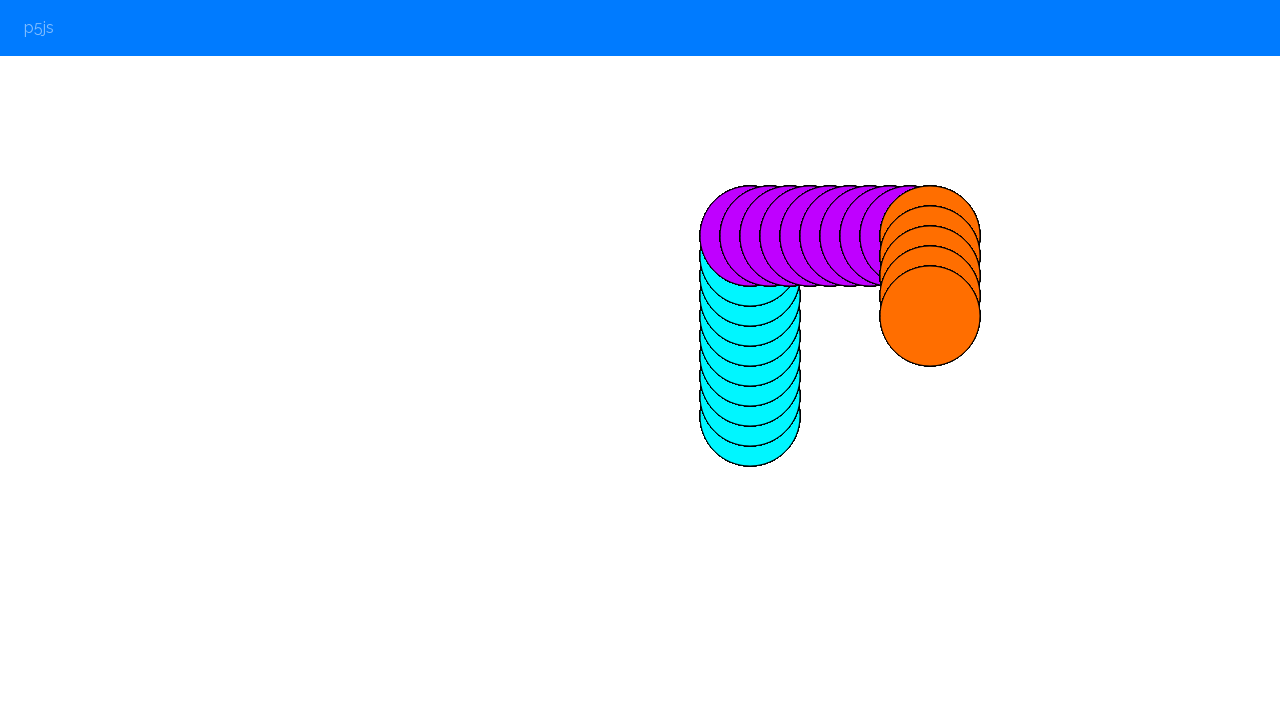

Pressed ArrowDown to move downward
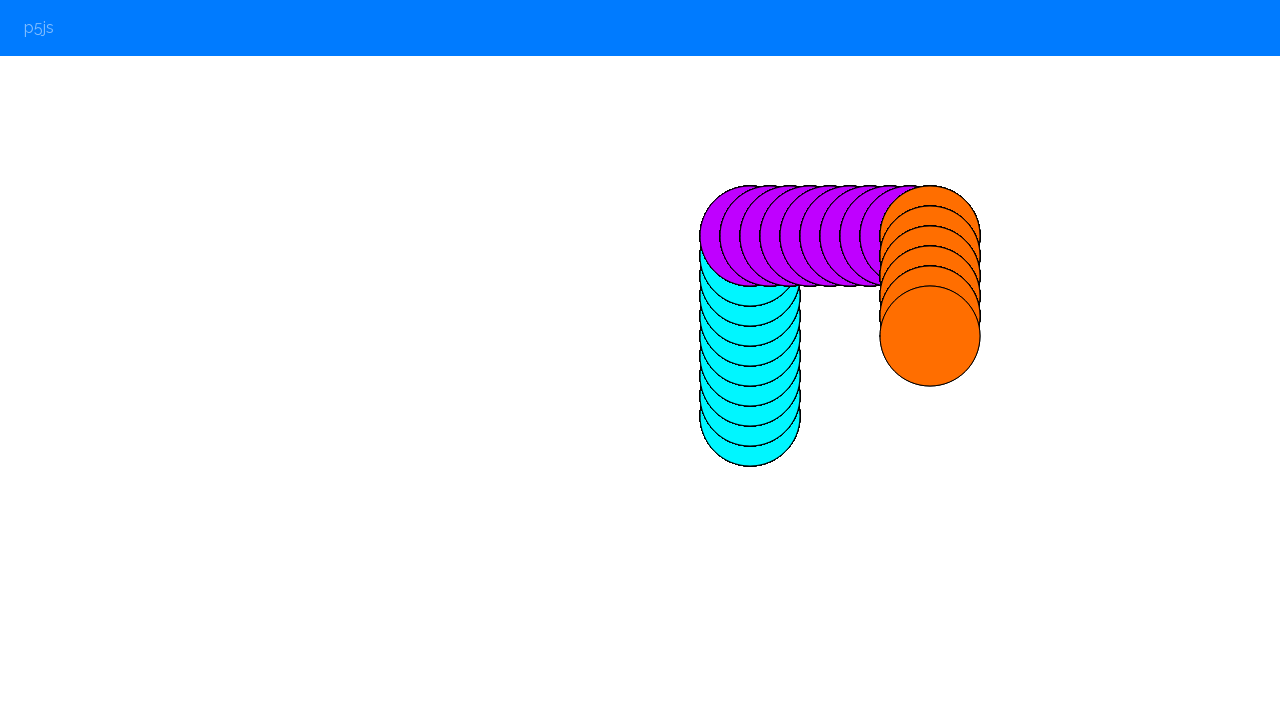

Waited 100ms after downward movement
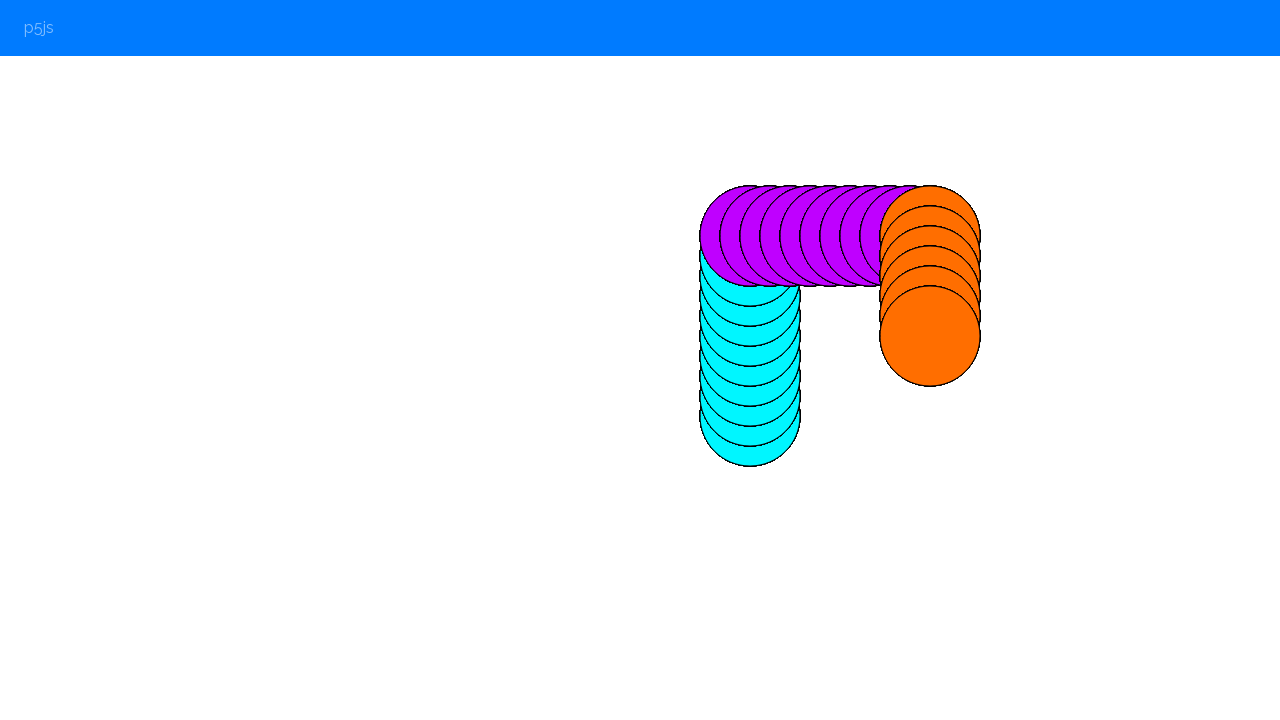

Pressed ArrowDown to move downward
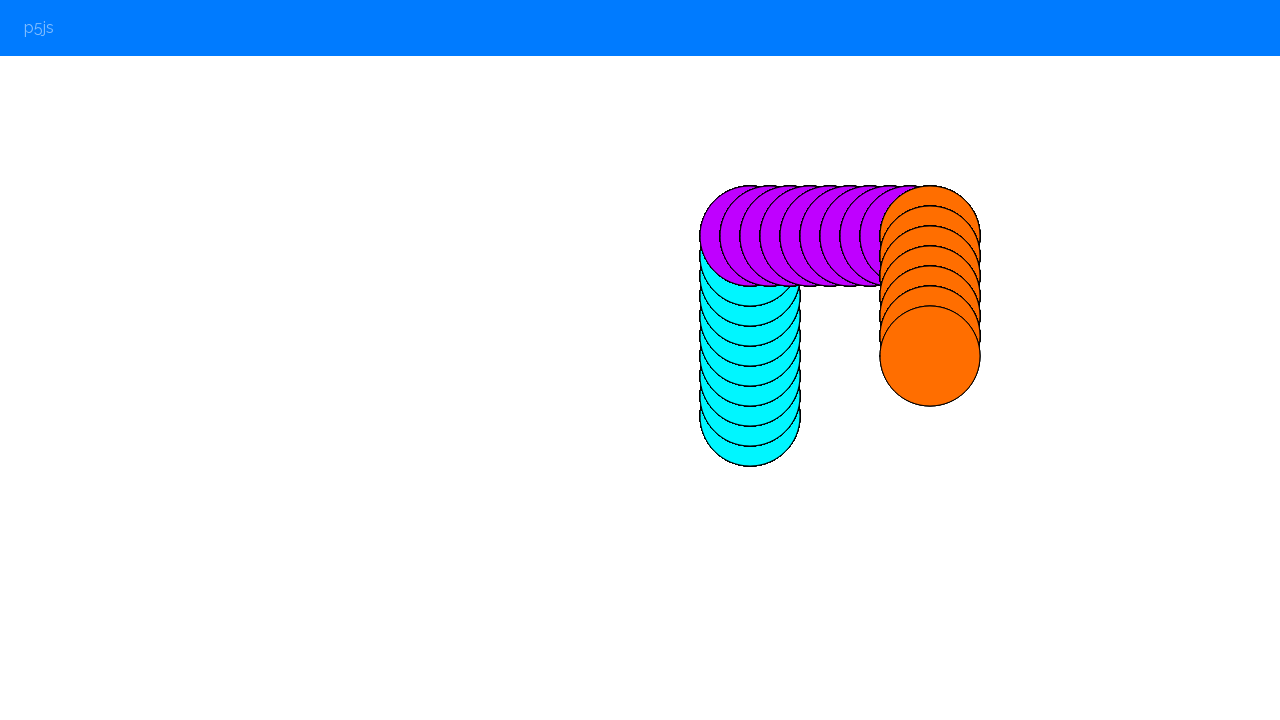

Waited 100ms after downward movement
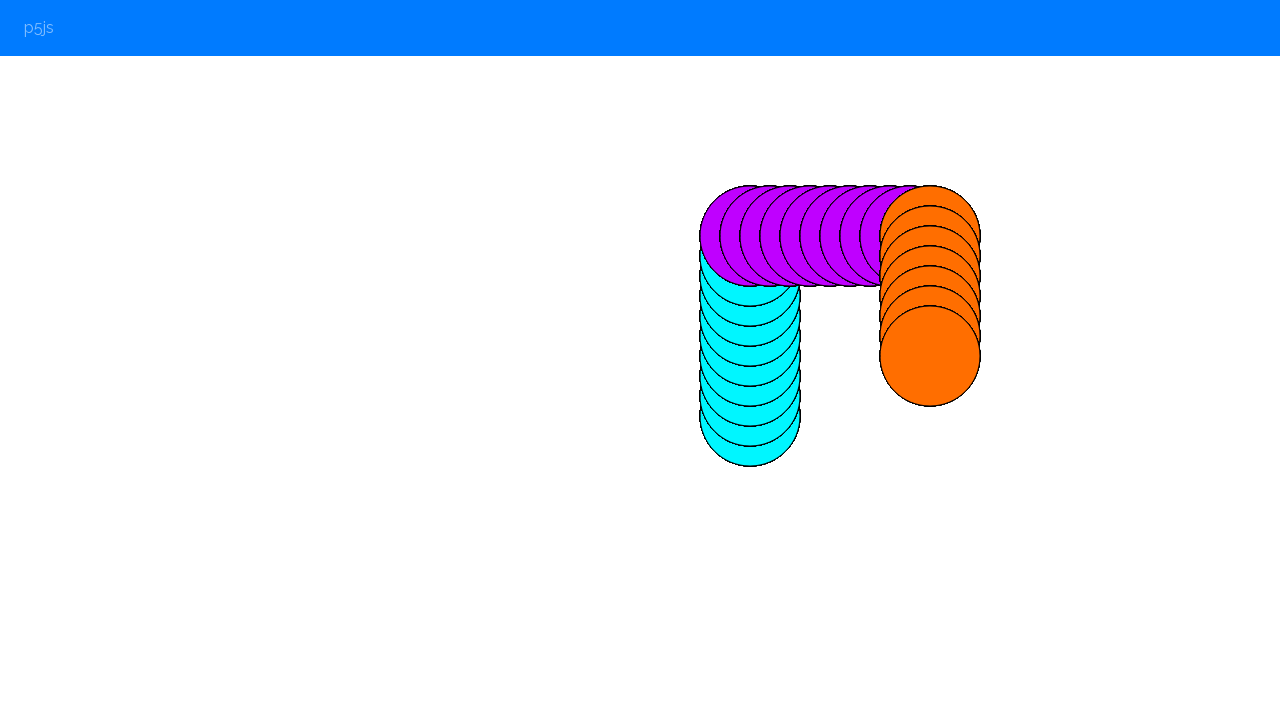

Pressed ArrowDown to move downward
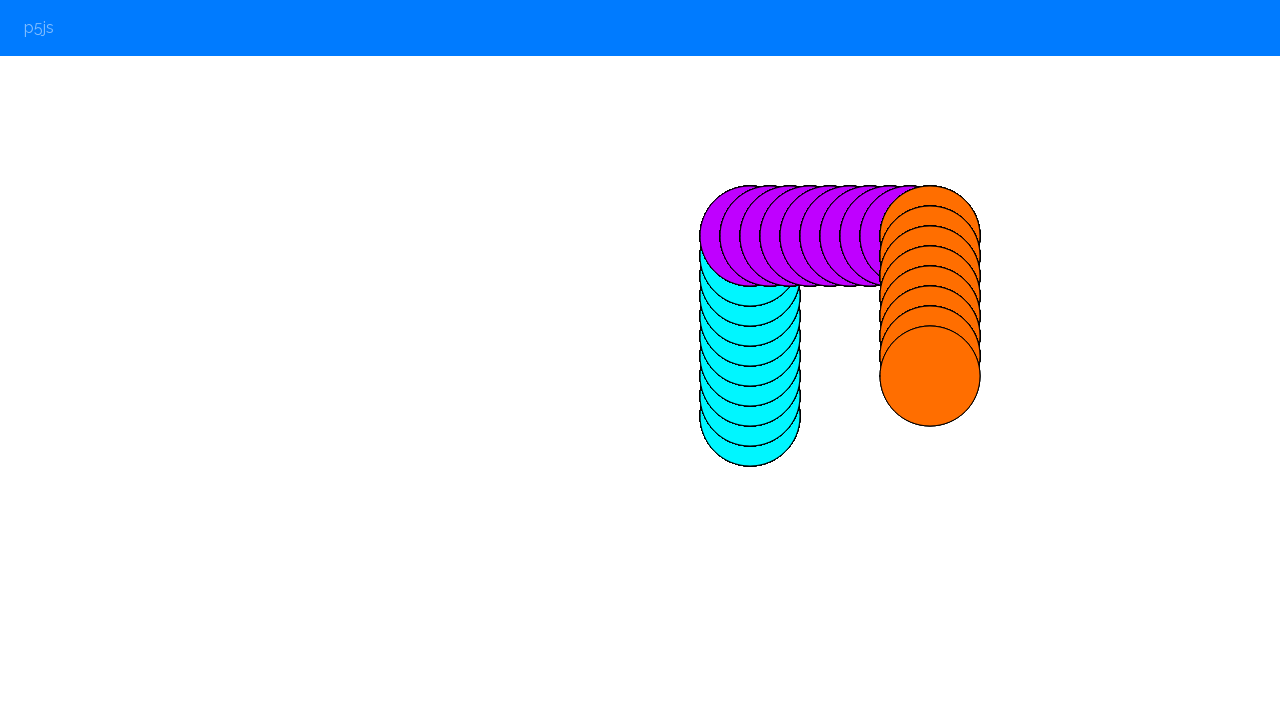

Waited 100ms after downward movement
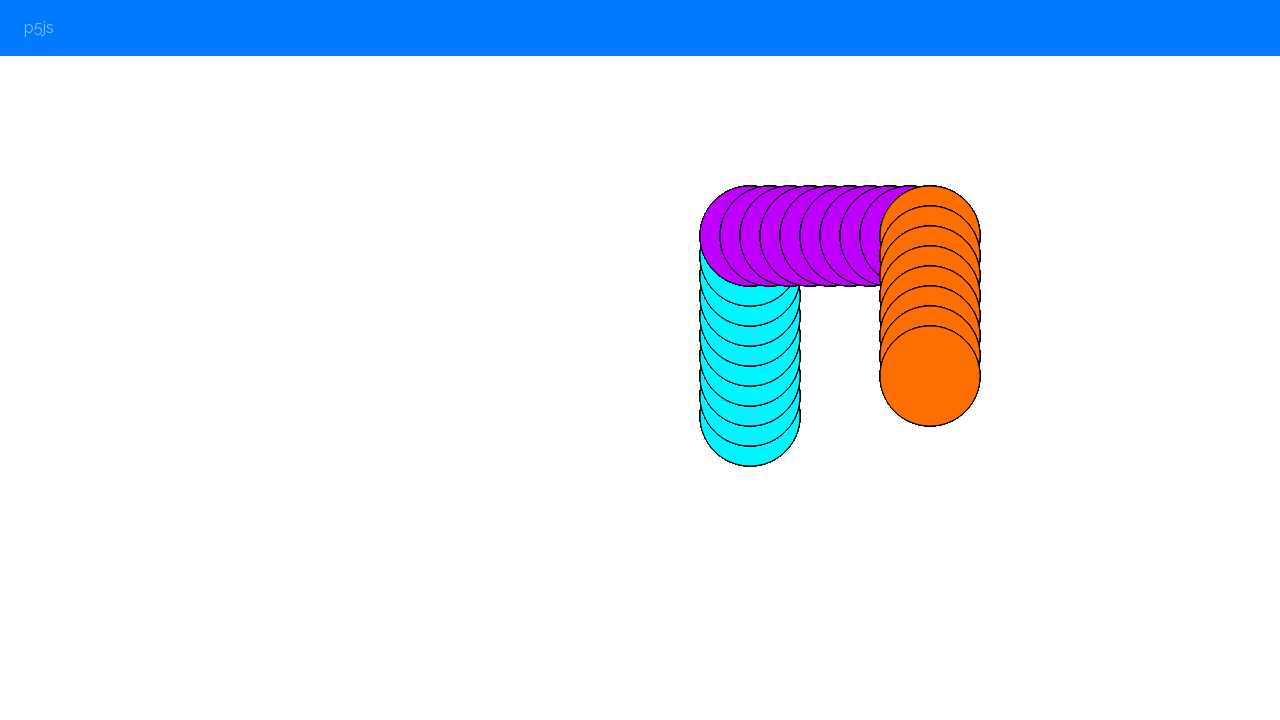

Pressed ArrowDown to move downward
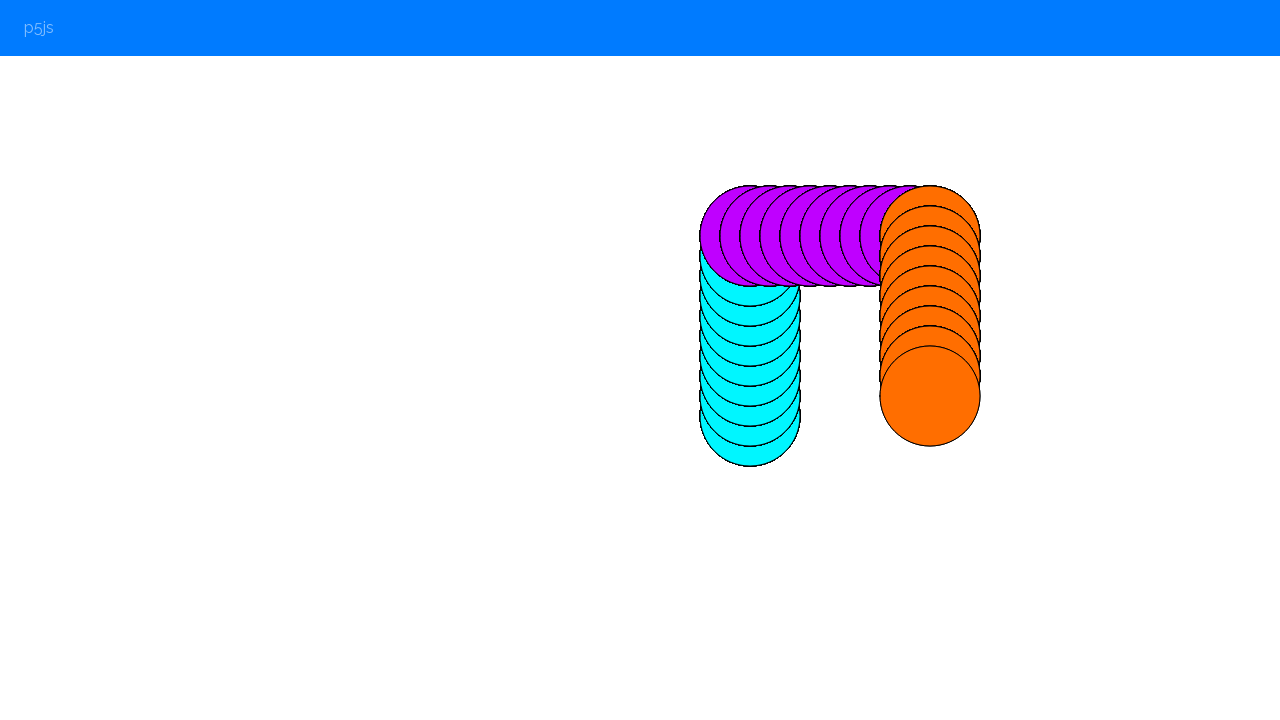

Waited 100ms after downward movement
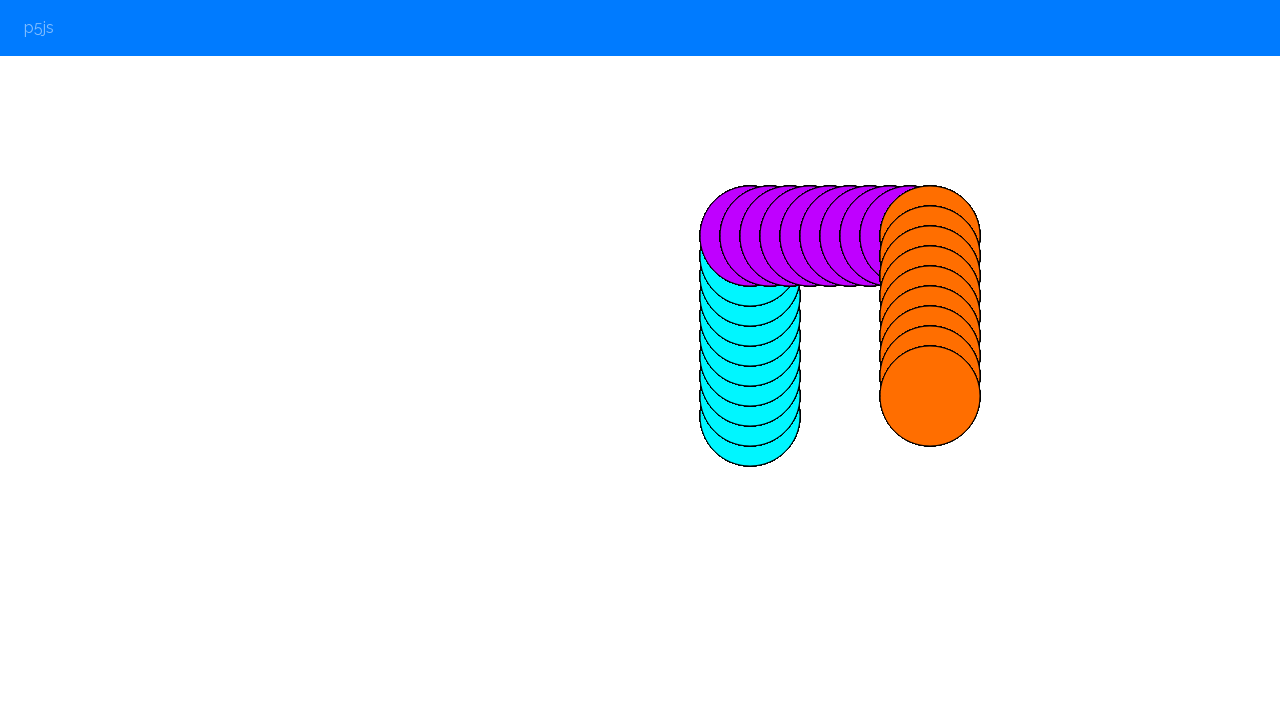

Pressed ArrowDown to move downward
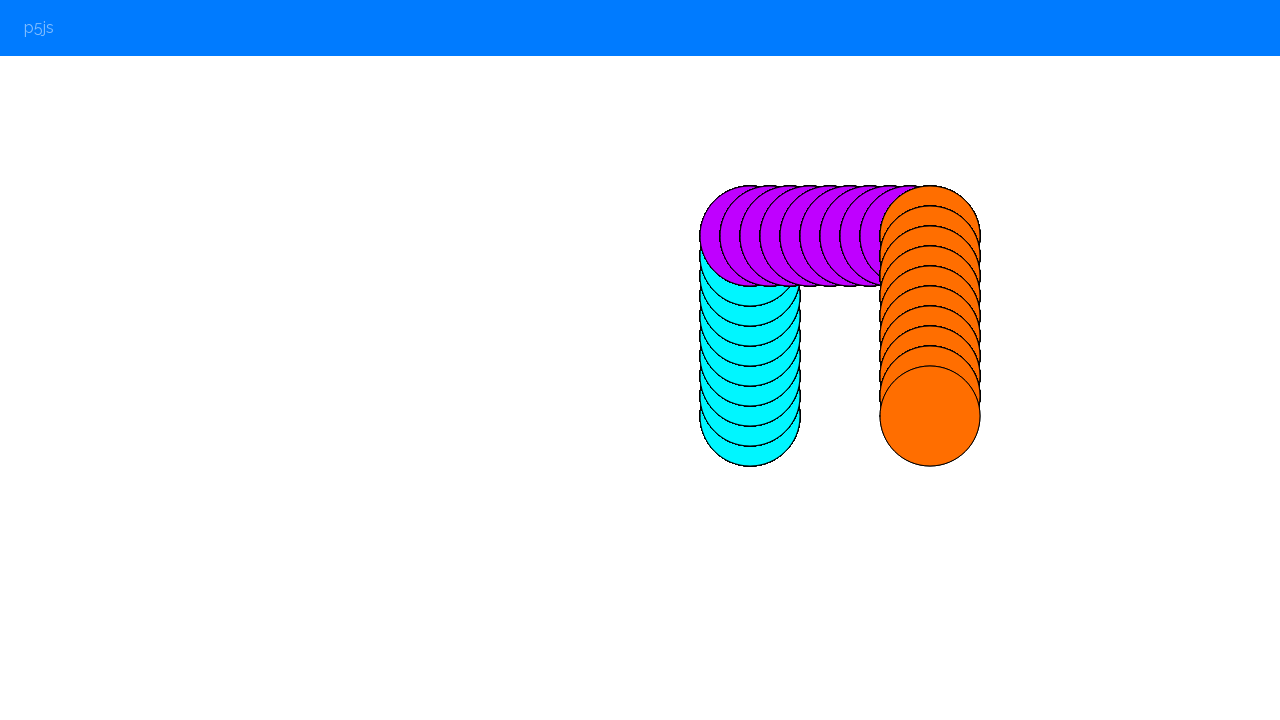

Waited 100ms after downward movement
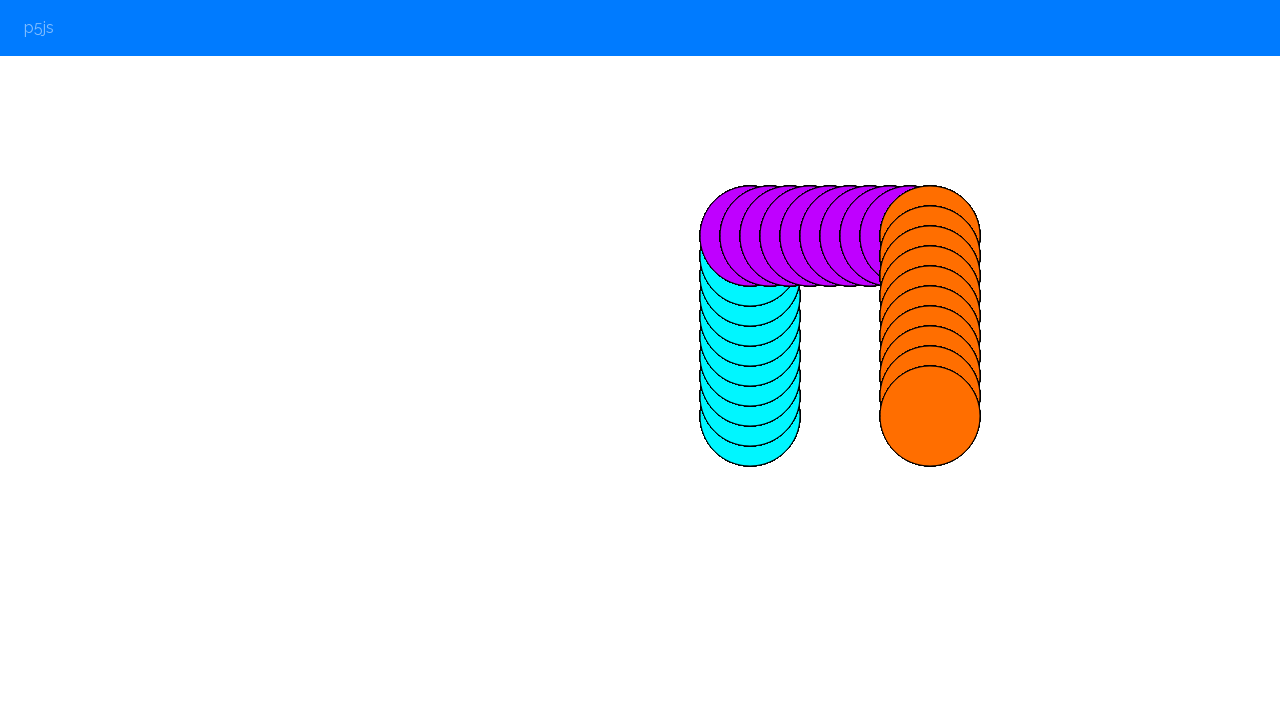

Pressed '2' key to change color
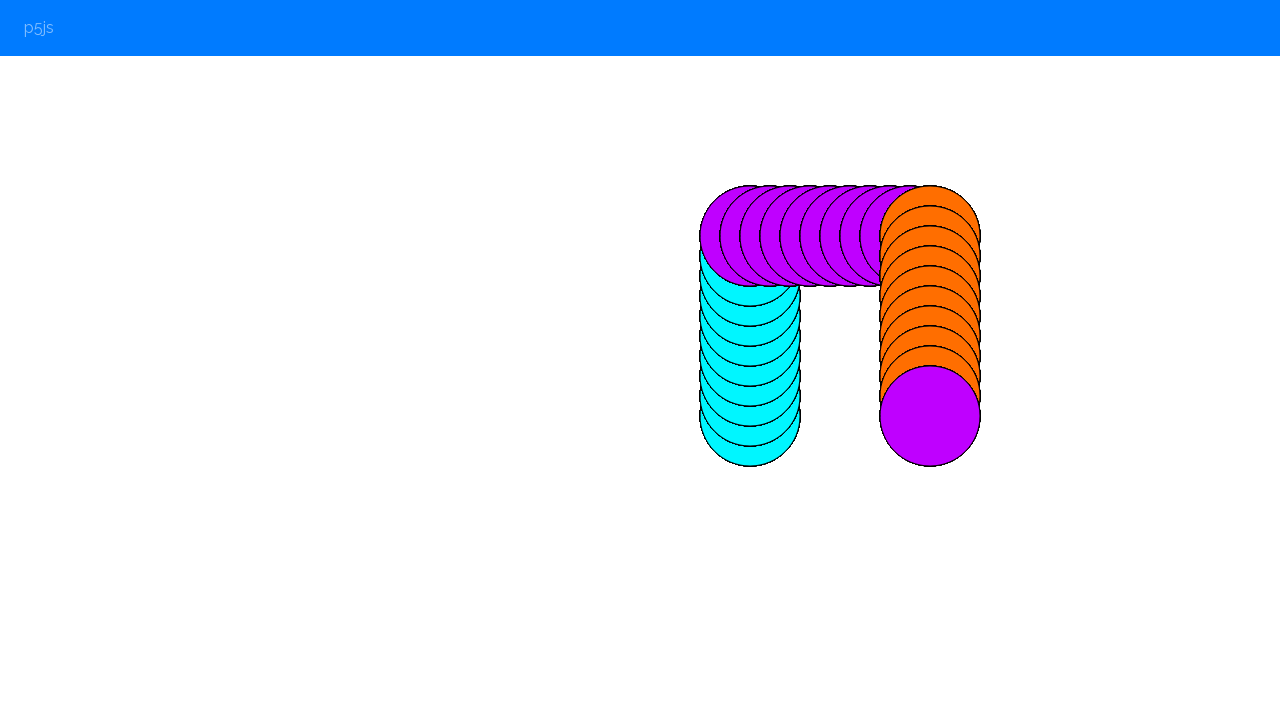

Waited 100ms after color change
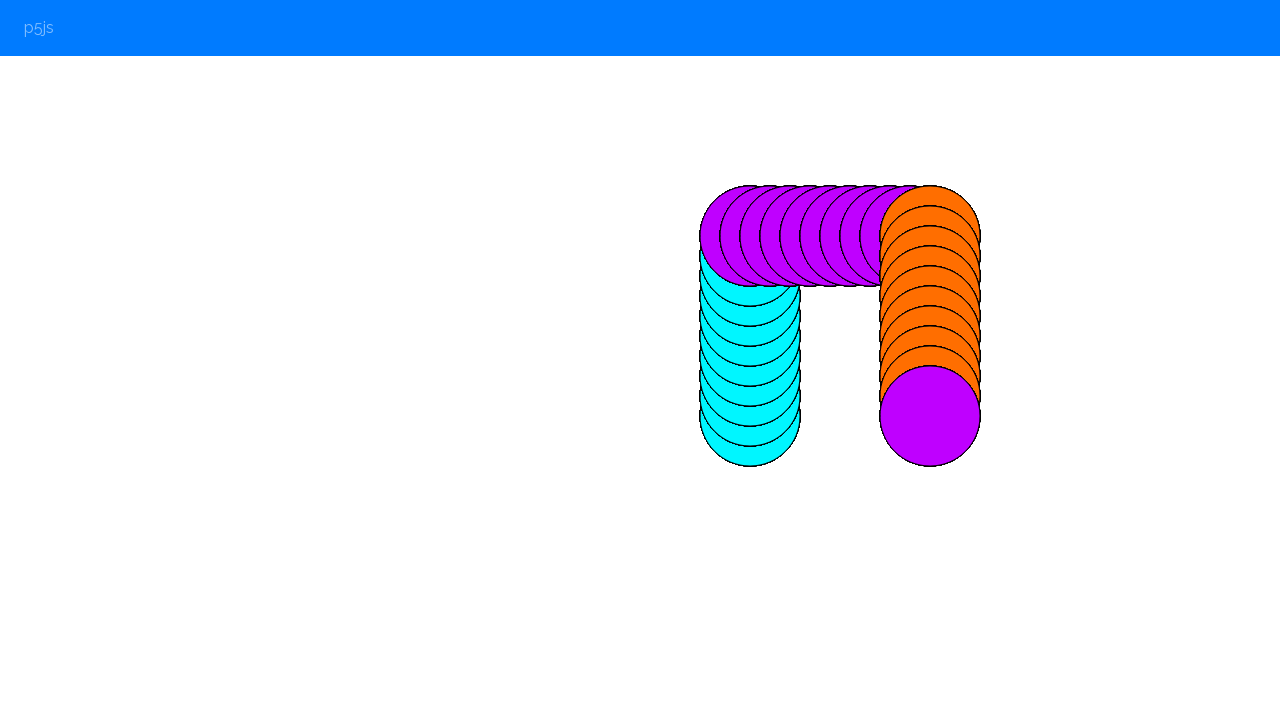

Pressed '2' key to change color
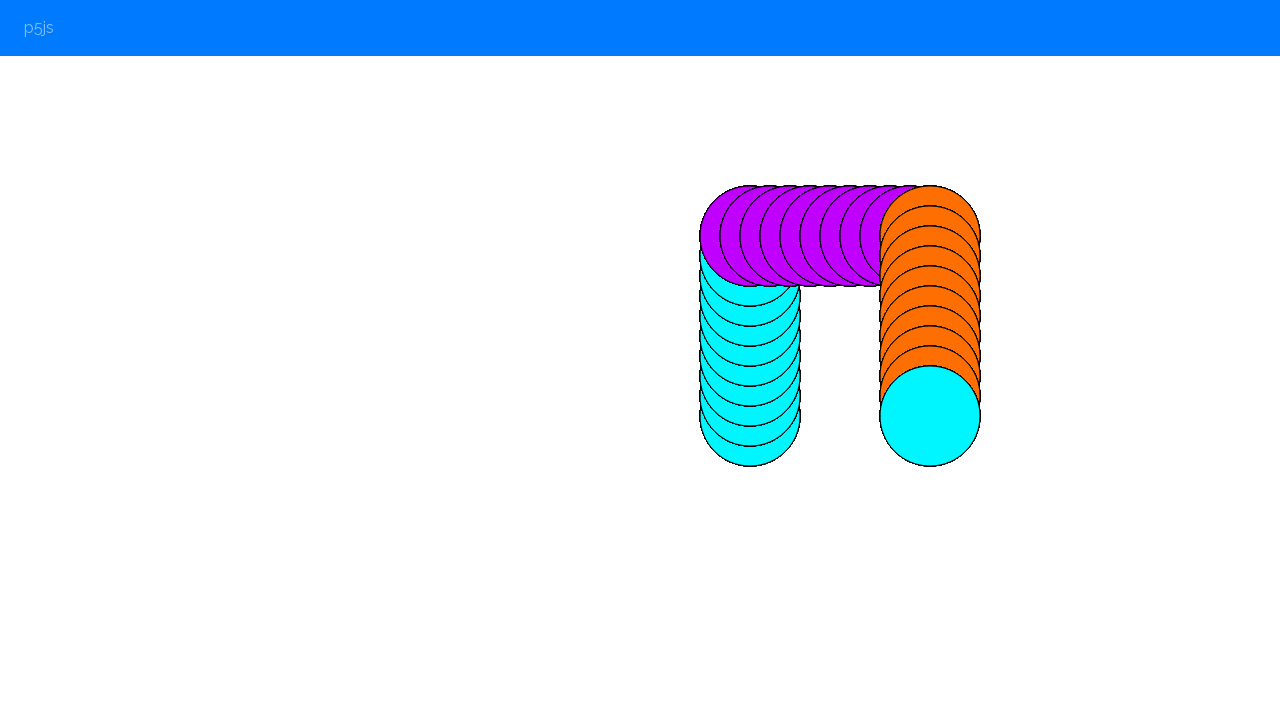

Waited 100ms after color change
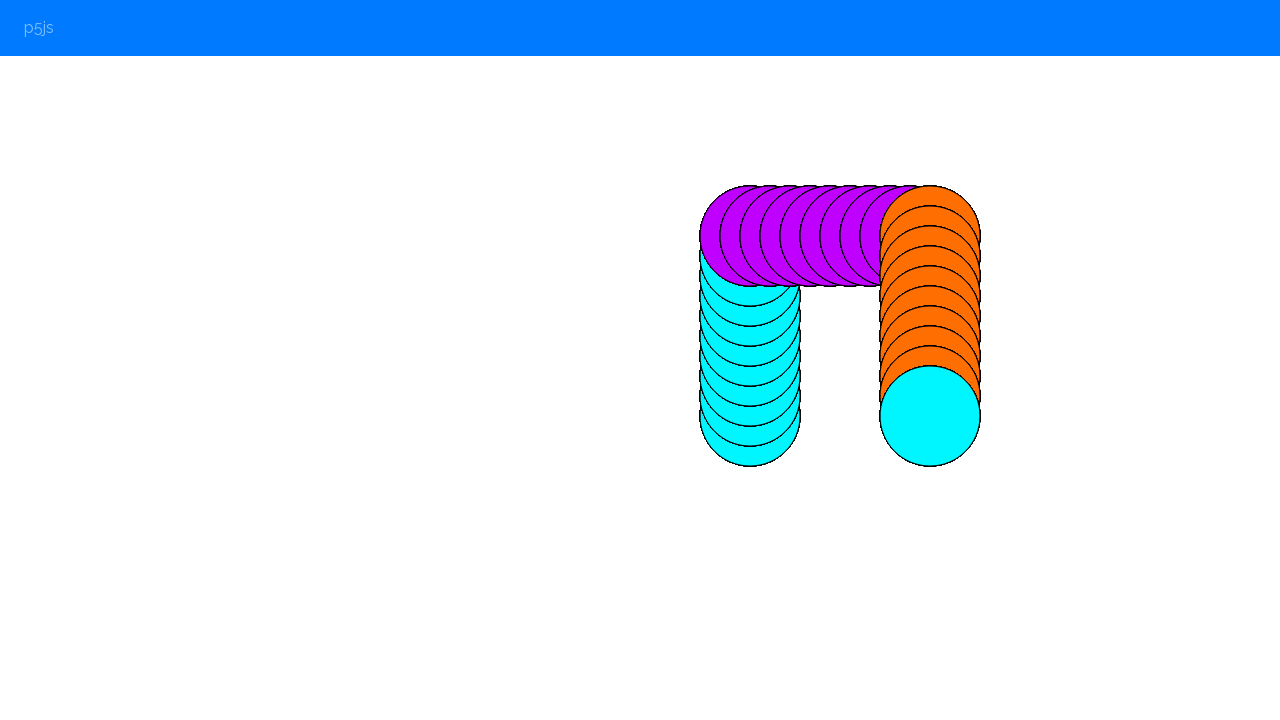

Pressed ArrowLeft to move leftward
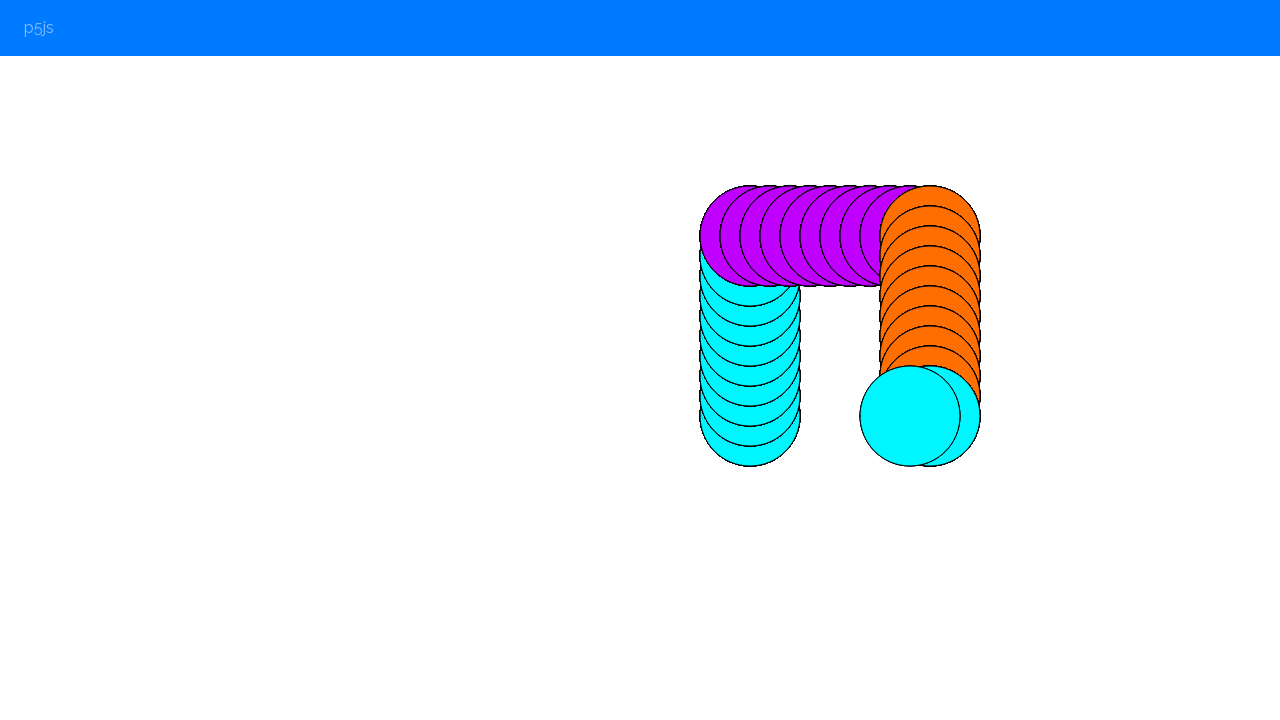

Waited 100ms after leftward movement
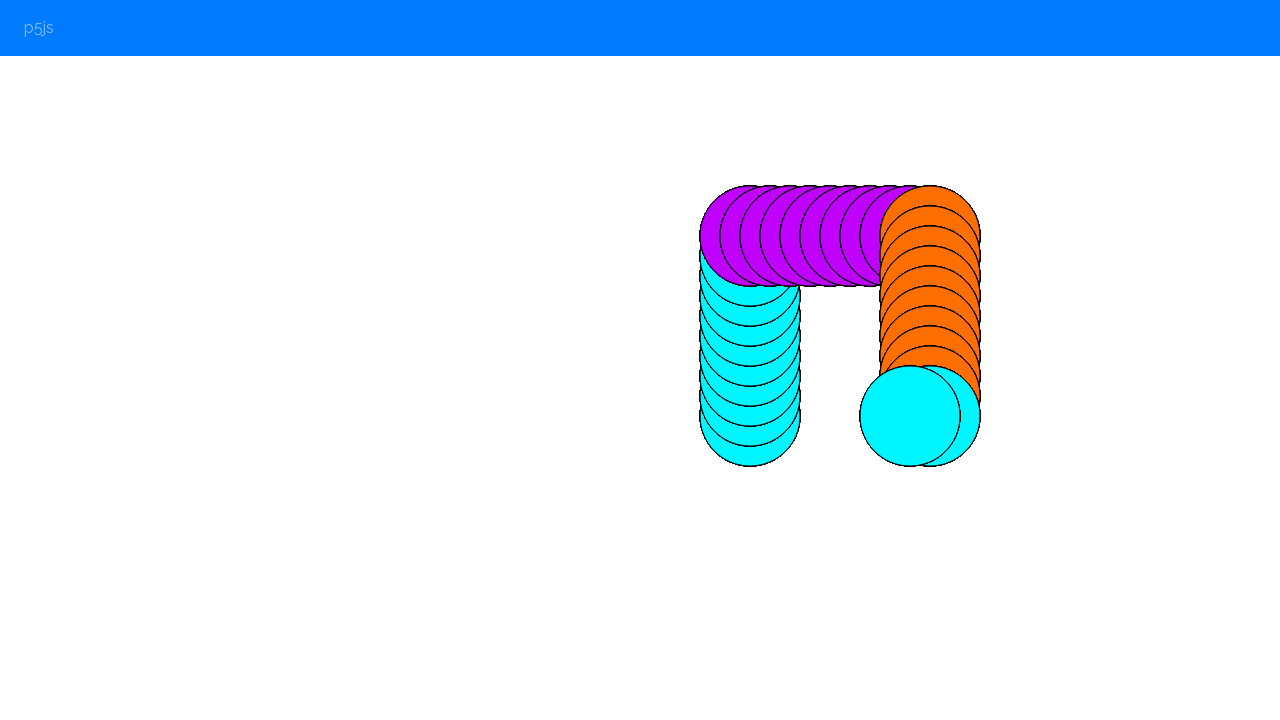

Pressed ArrowLeft to move leftward
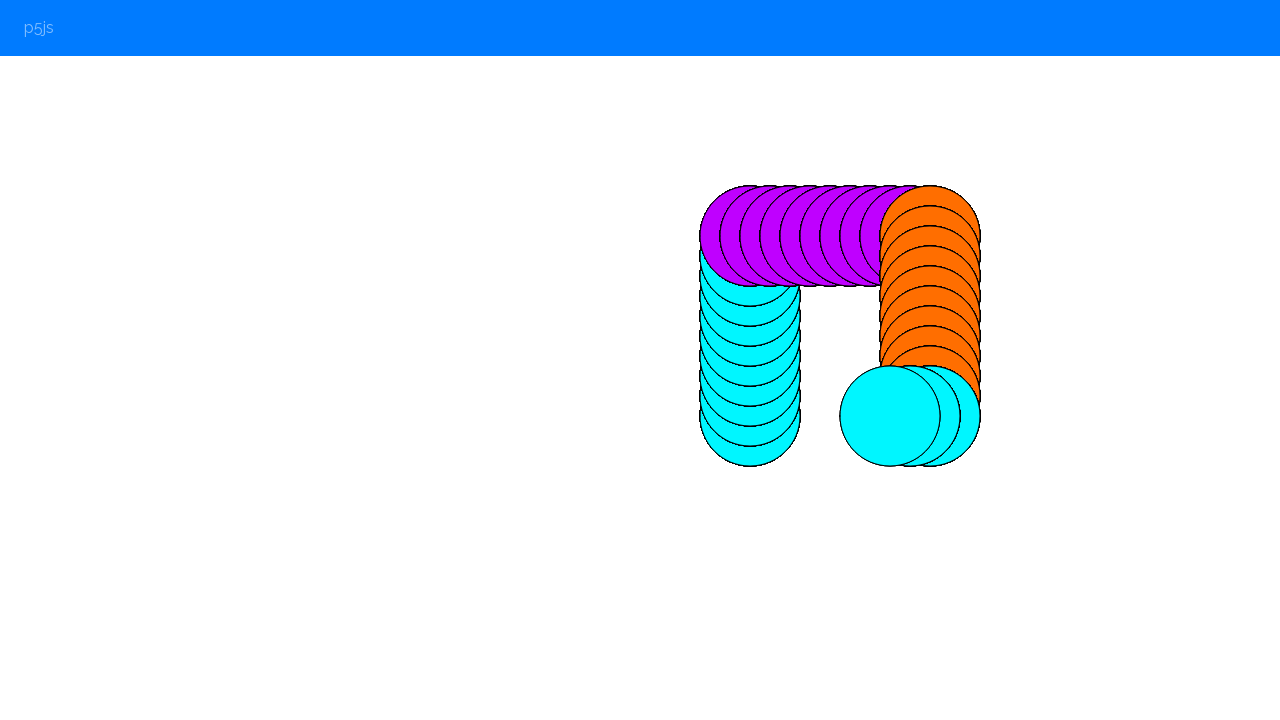

Waited 100ms after leftward movement
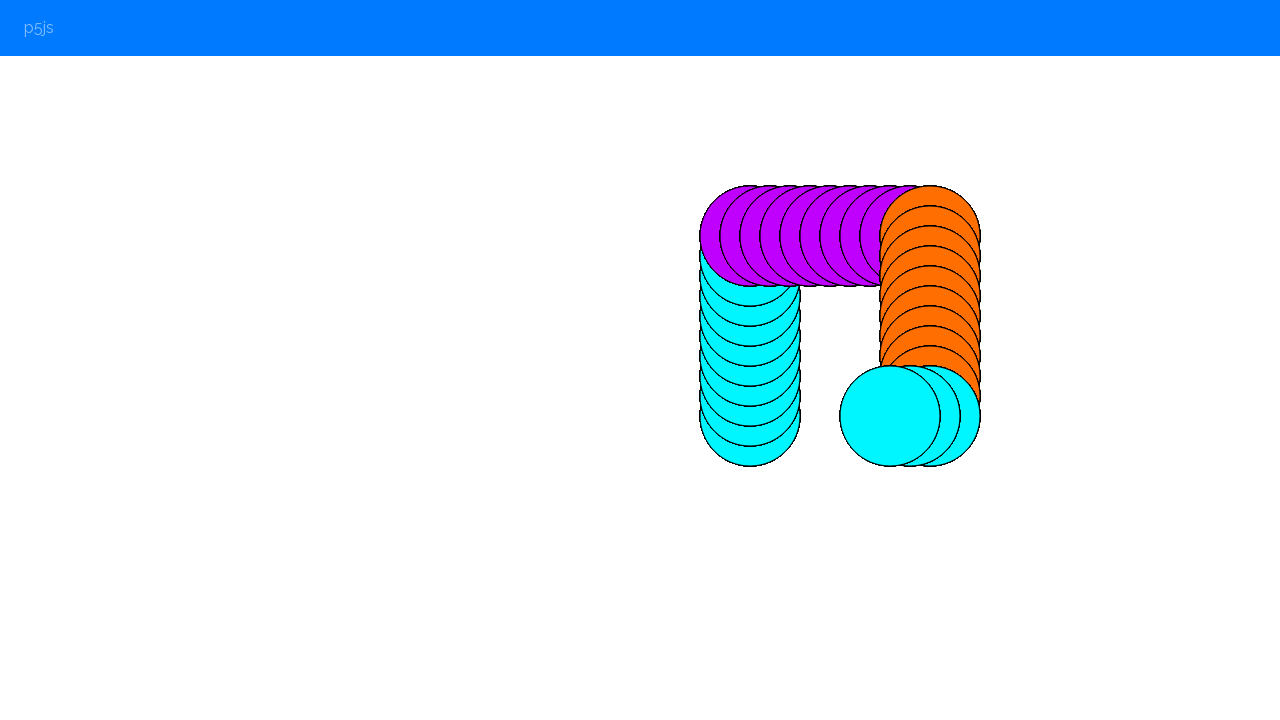

Pressed ArrowLeft to move leftward
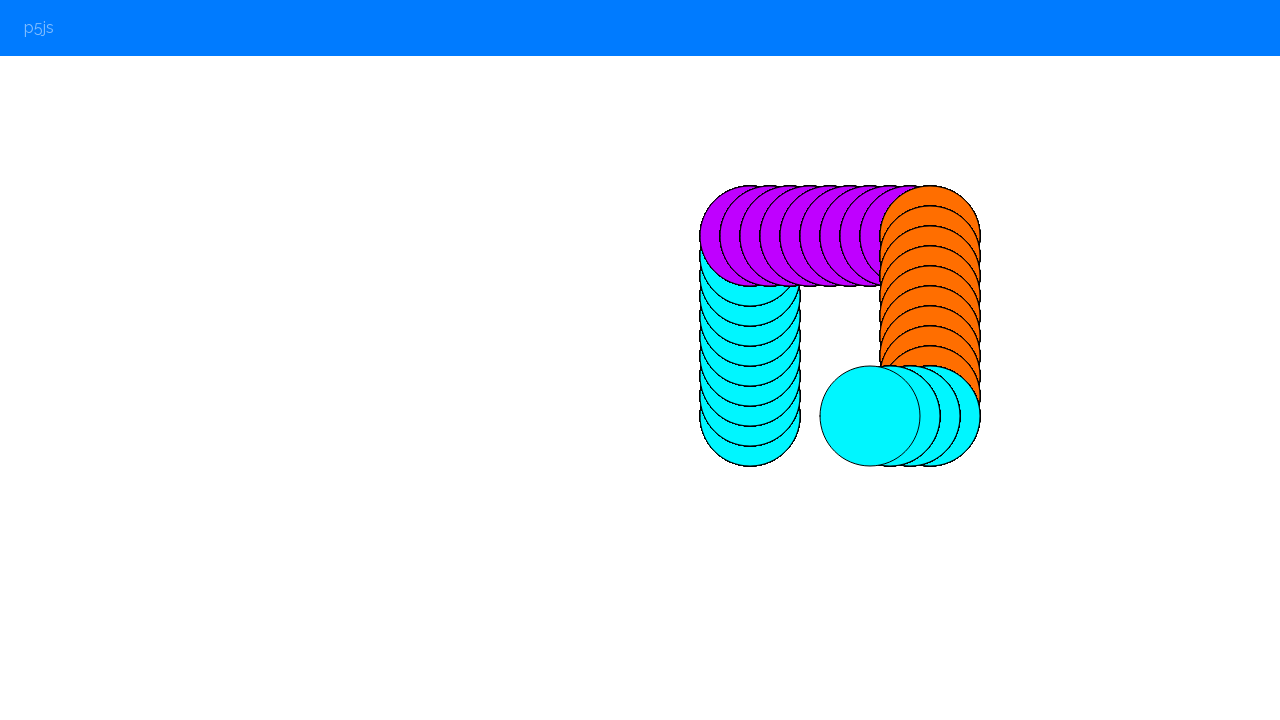

Waited 100ms after leftward movement
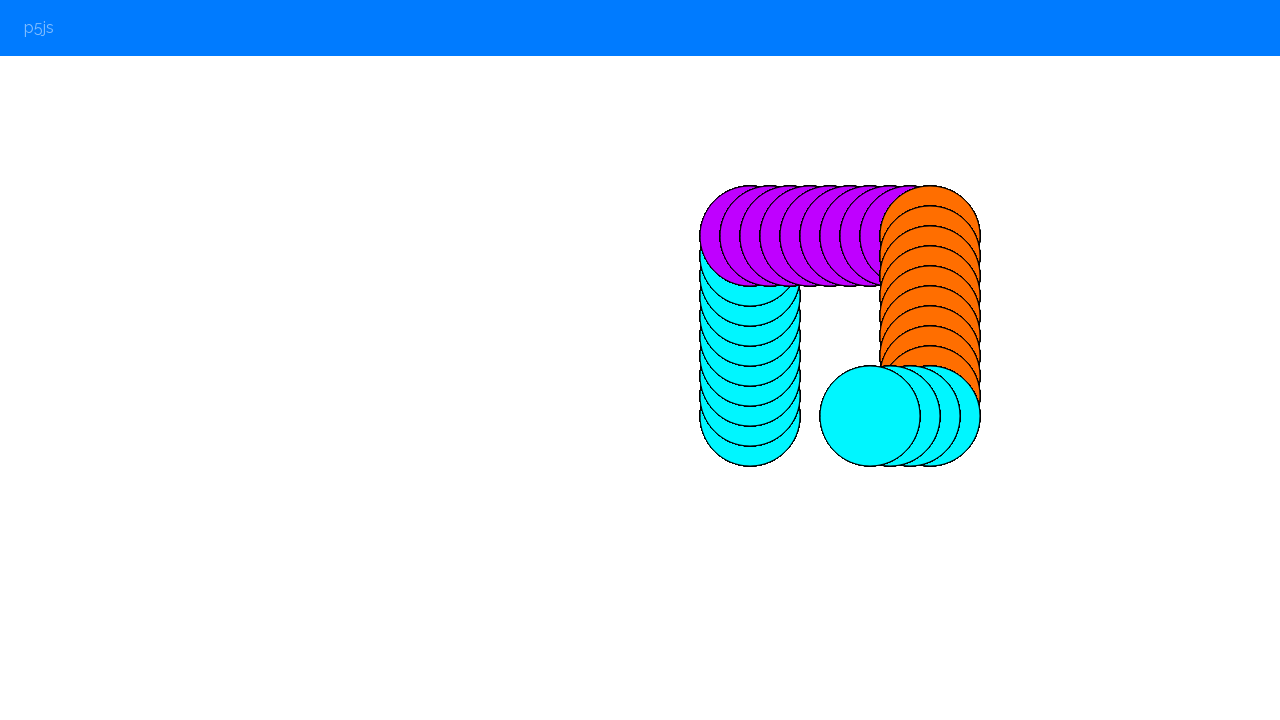

Pressed ArrowLeft to move leftward
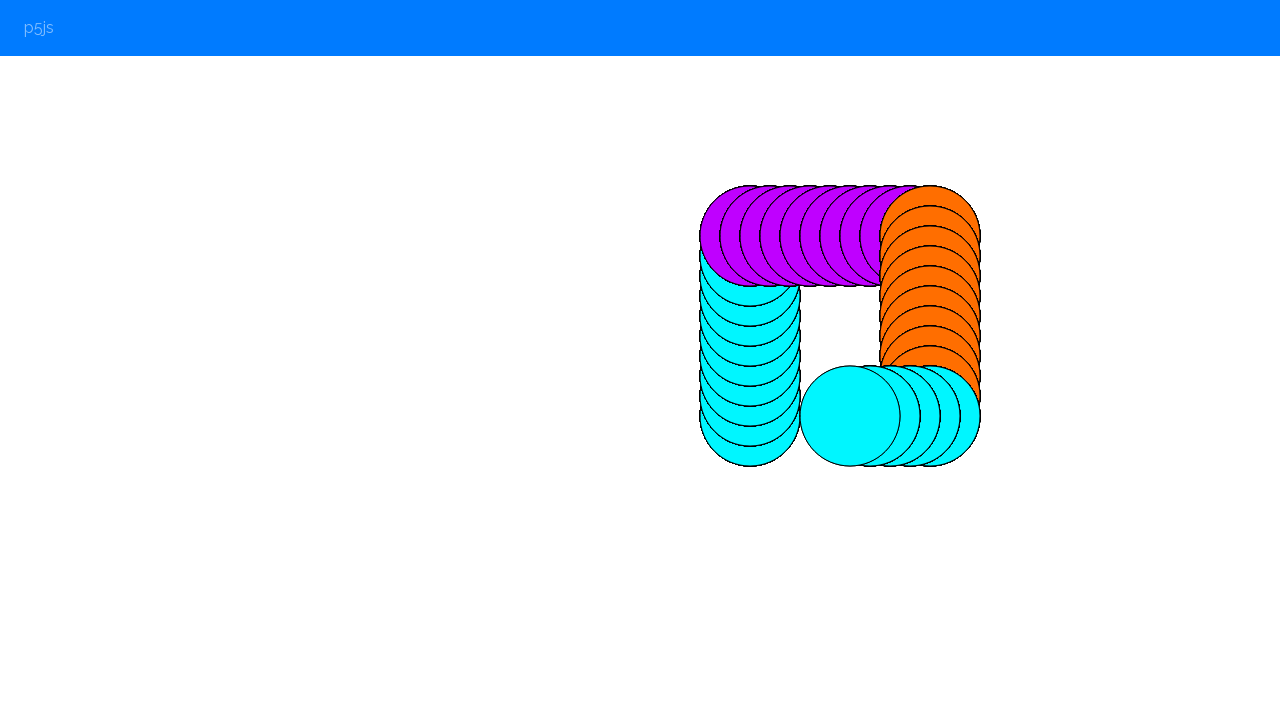

Waited 100ms after leftward movement
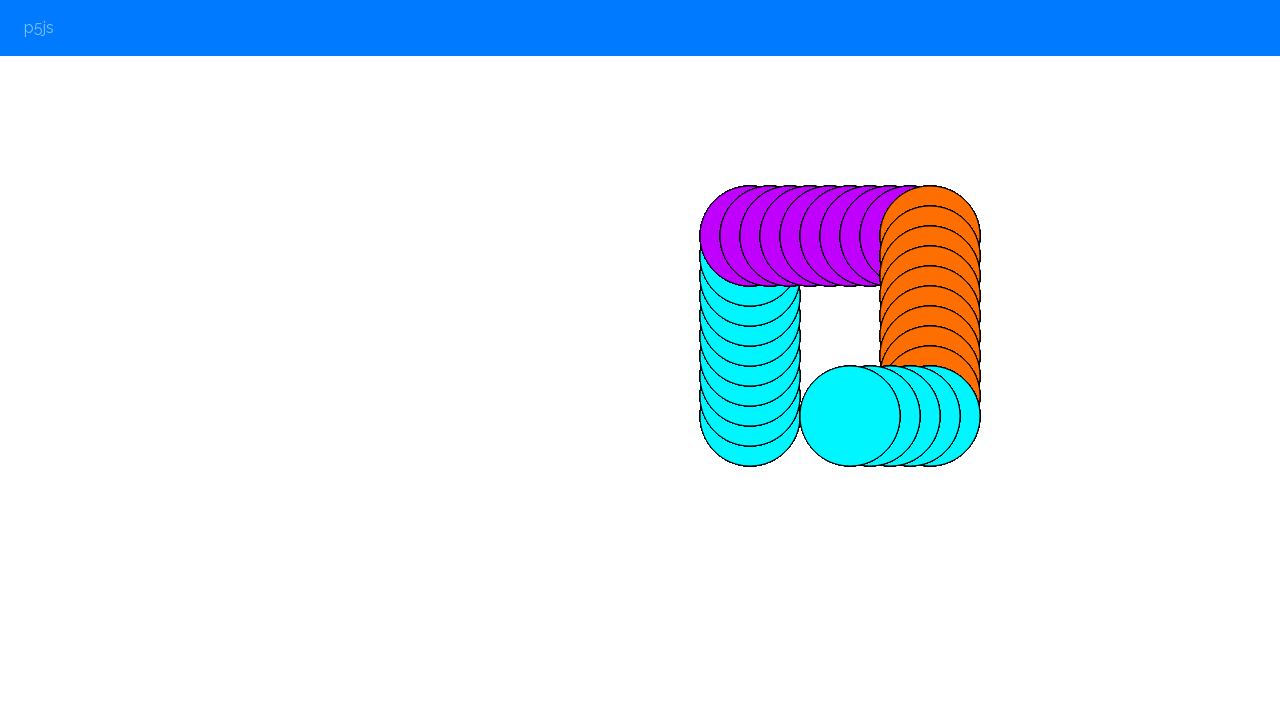

Pressed ArrowLeft to move leftward
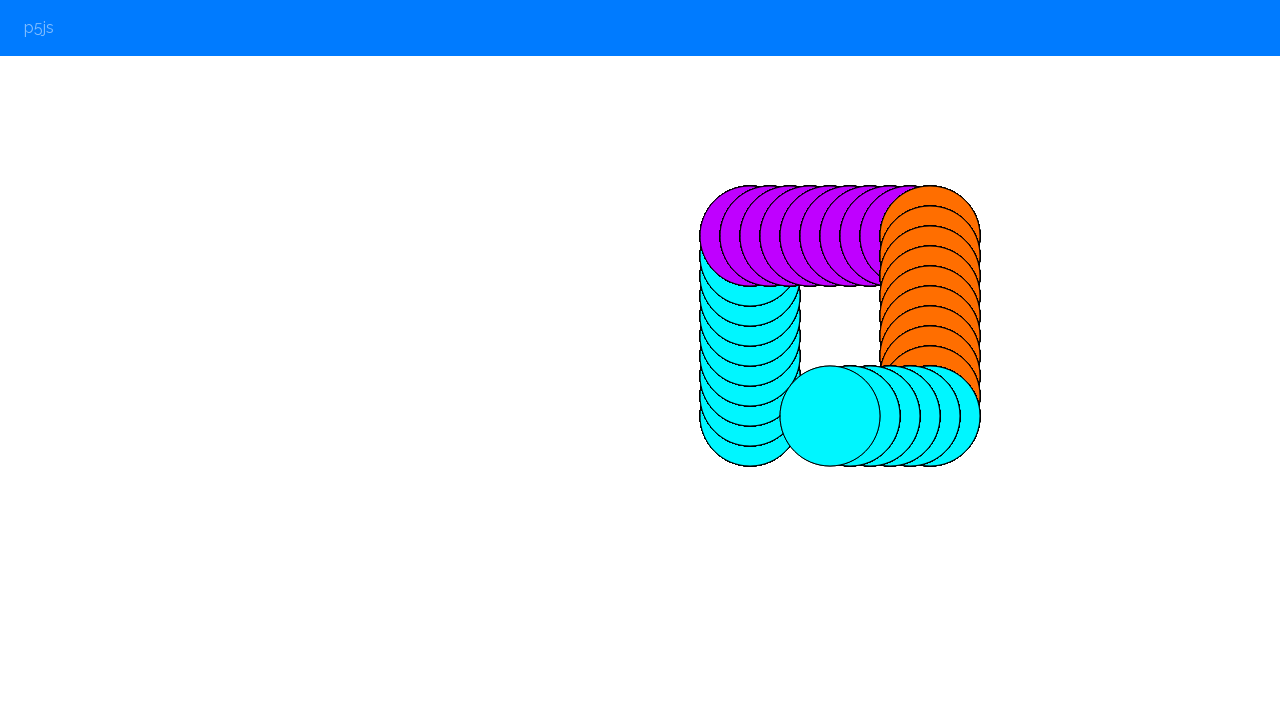

Waited 100ms after leftward movement
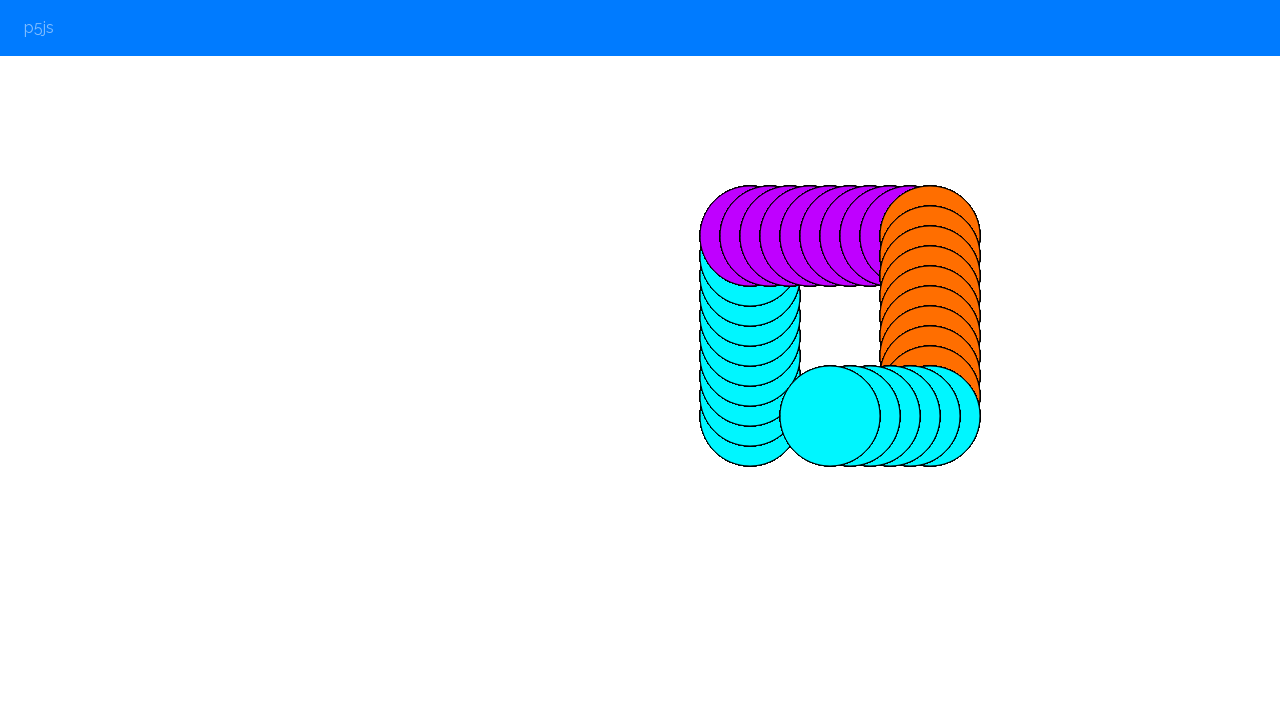

Pressed ArrowLeft to move leftward
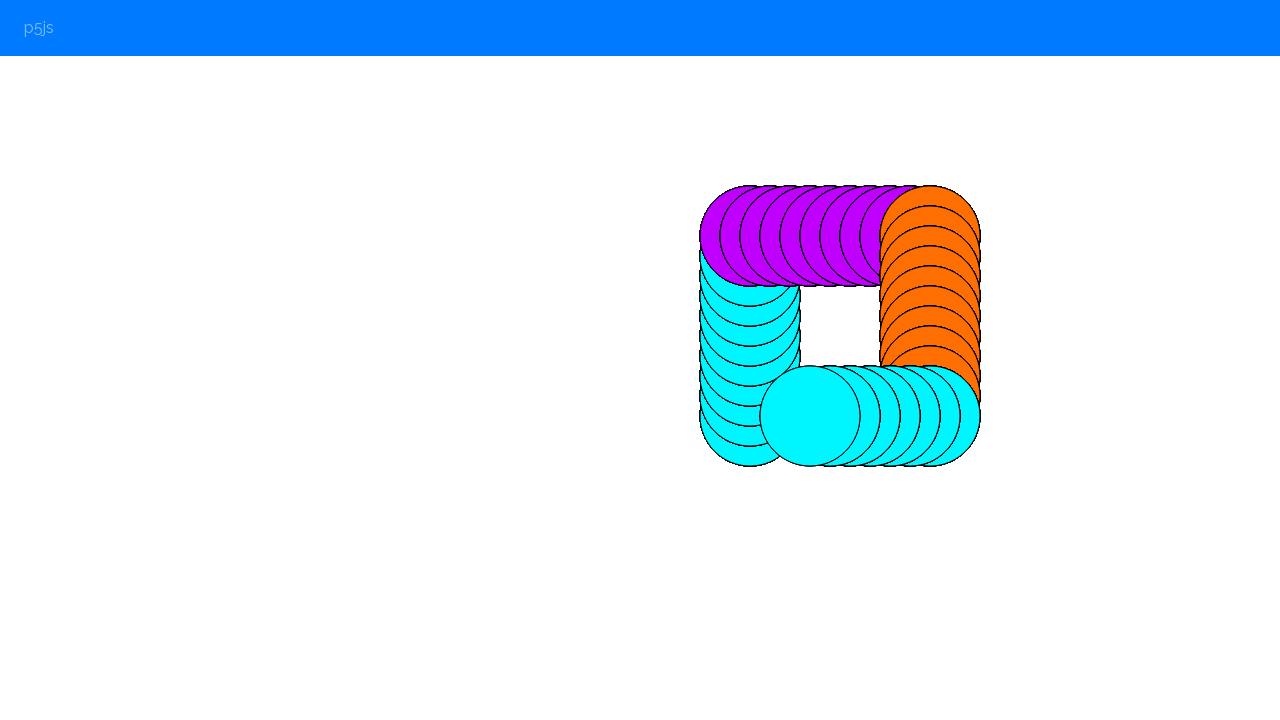

Waited 100ms after leftward movement
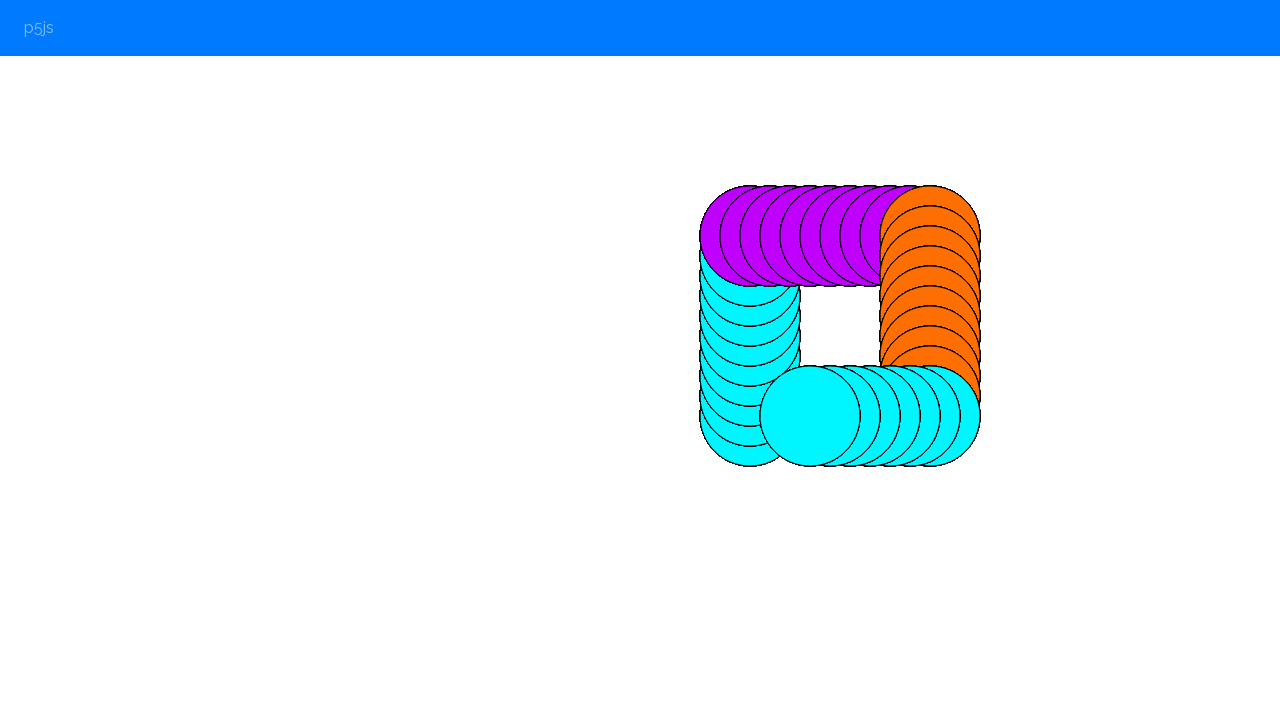

Pressed ArrowLeft to move leftward
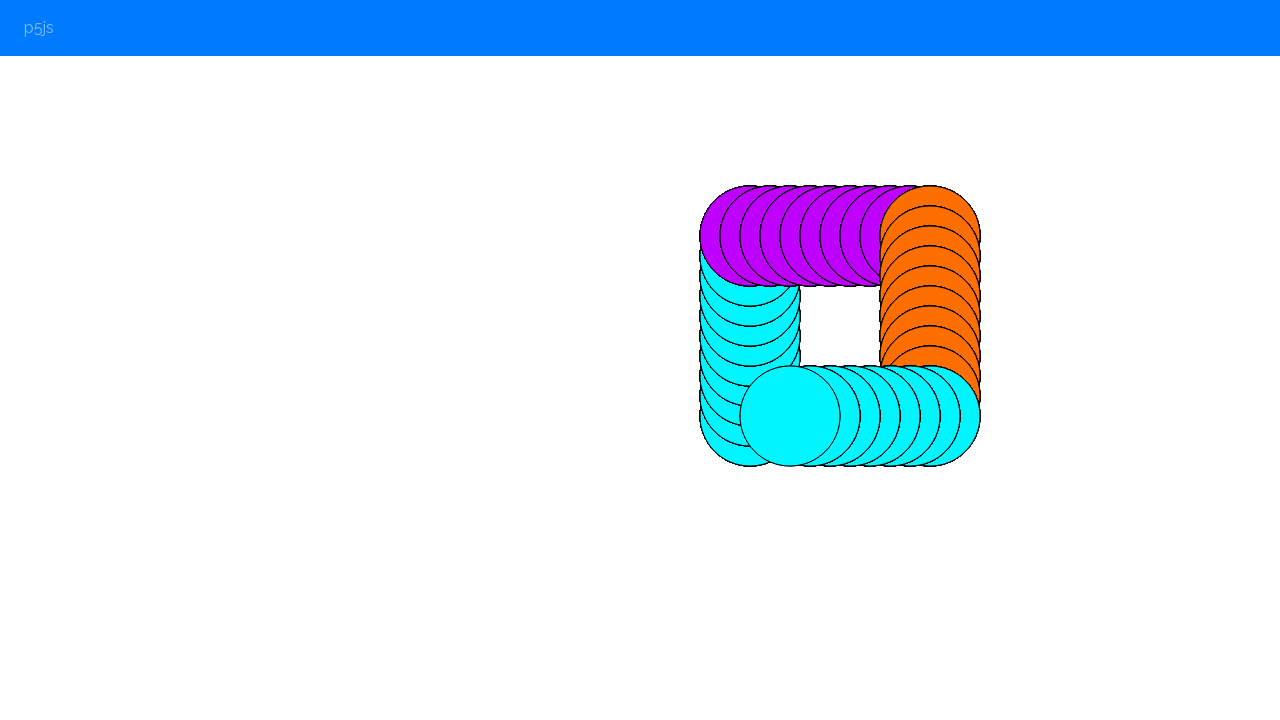

Waited 100ms after leftward movement
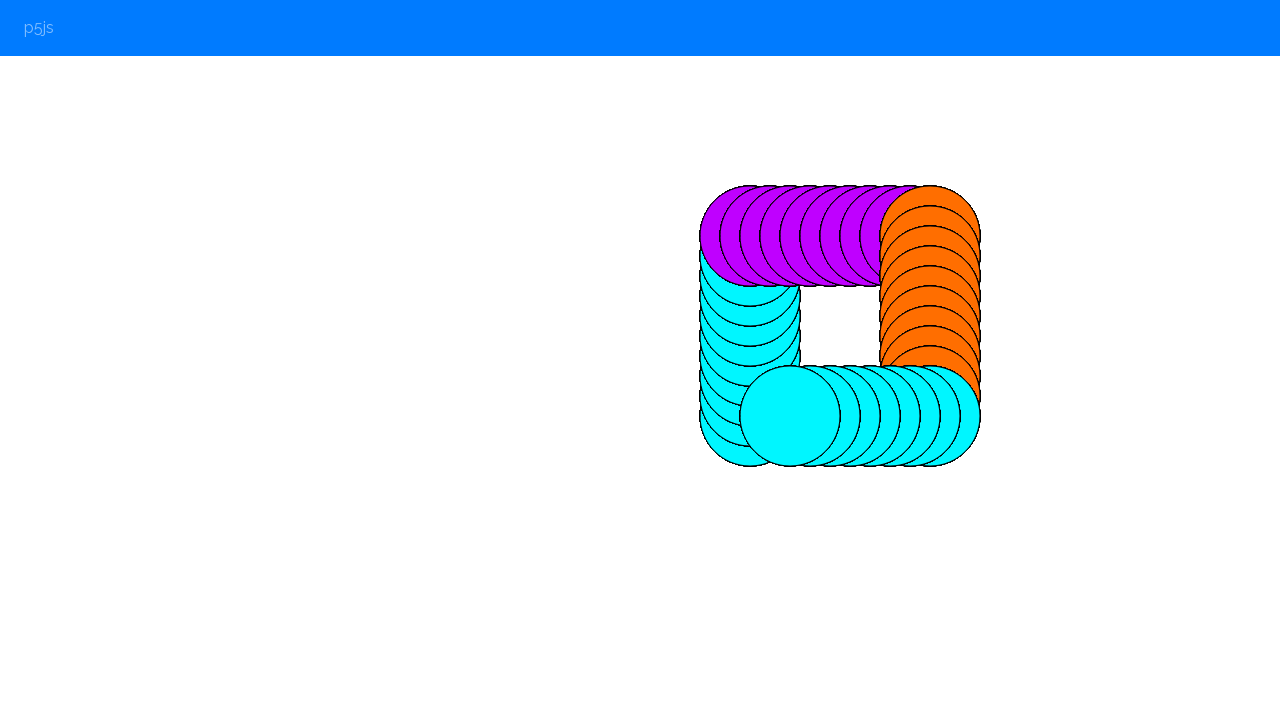

Pressed ArrowLeft to move leftward
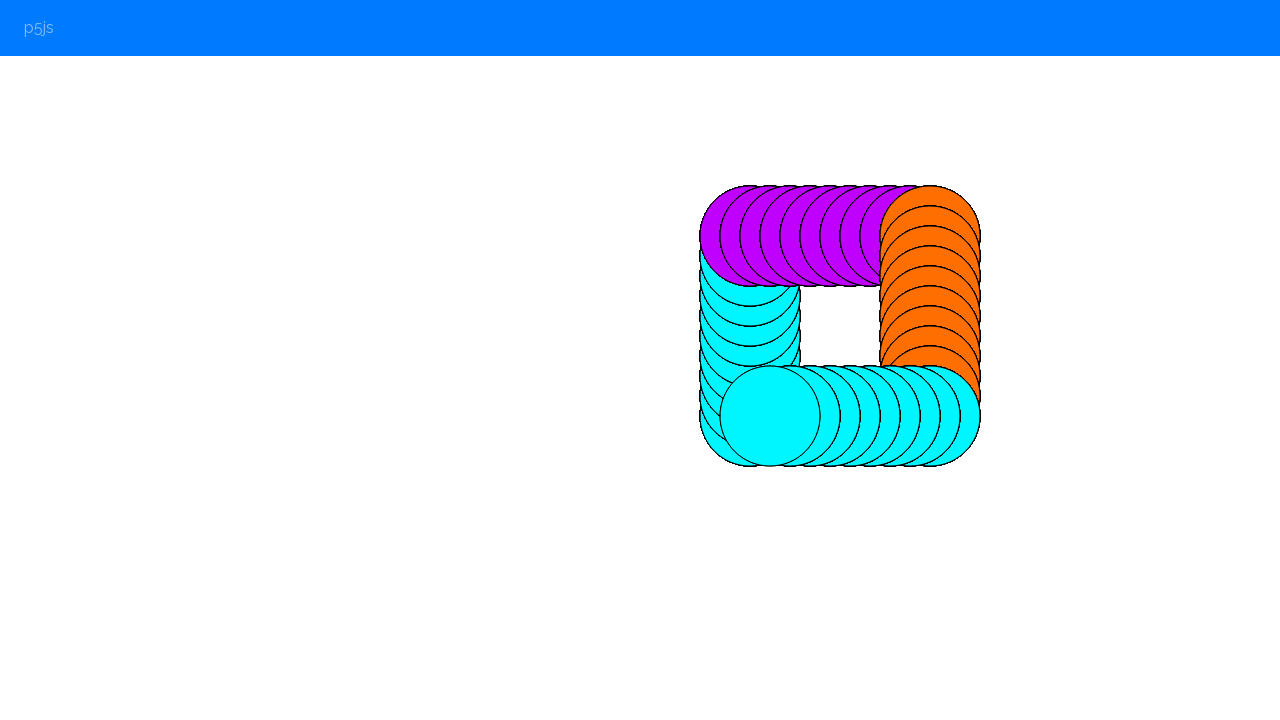

Waited 100ms after leftward movement
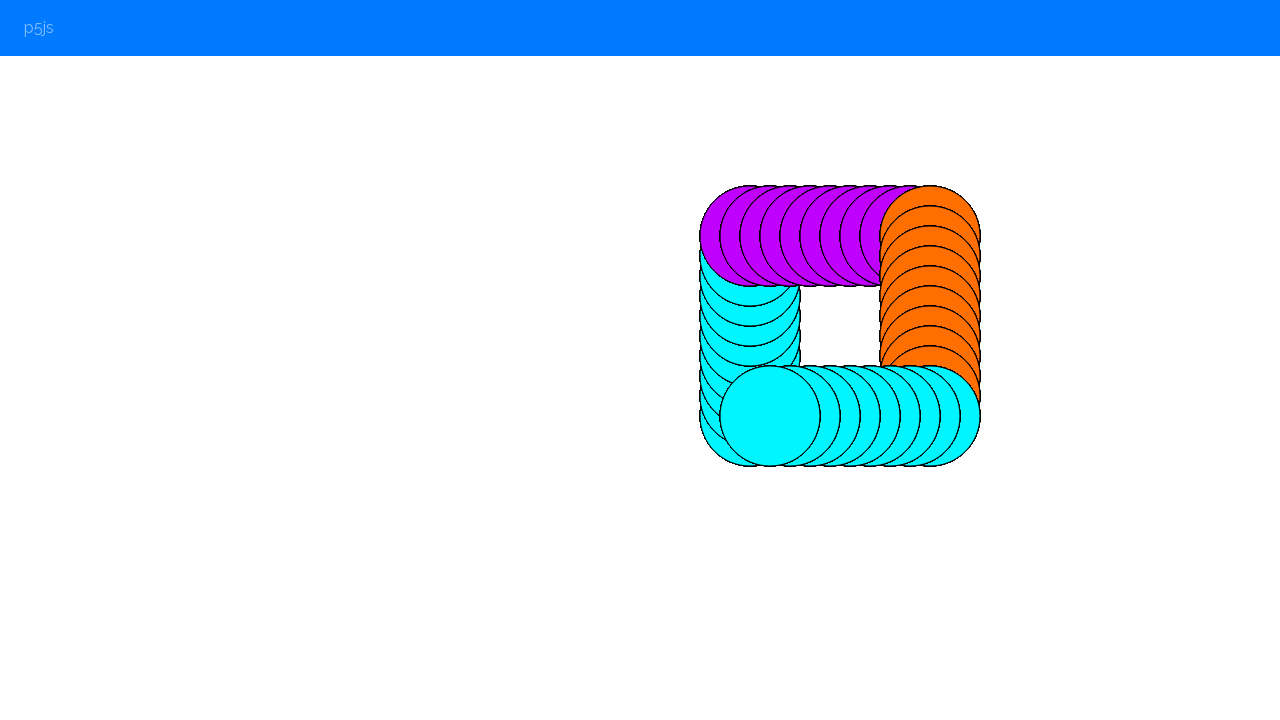

Pressed ArrowLeft to move leftward
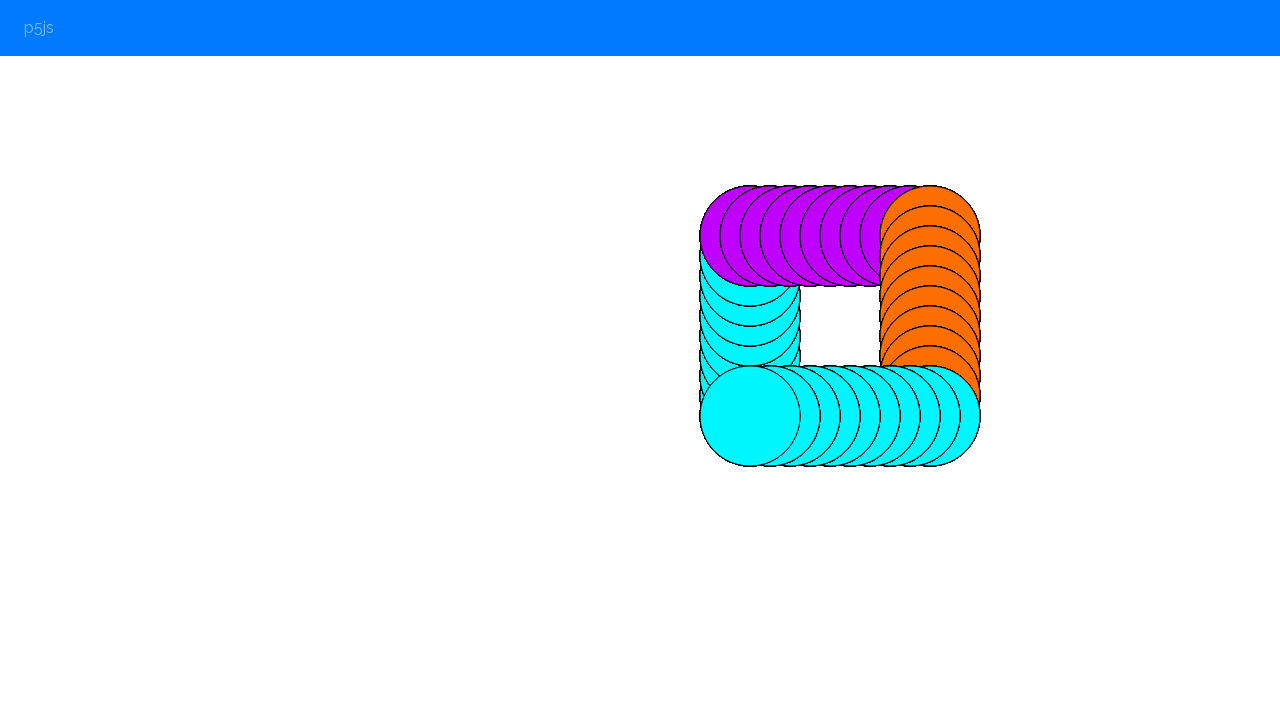

Waited 100ms after leftward movement
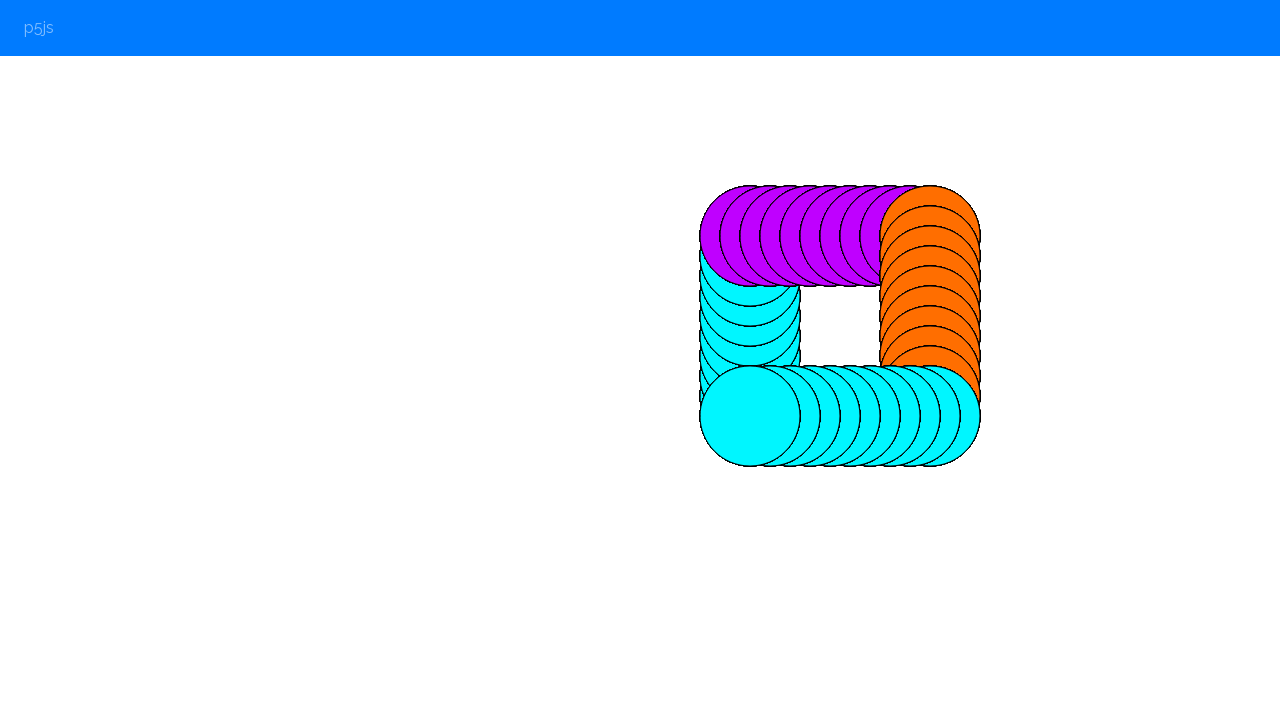

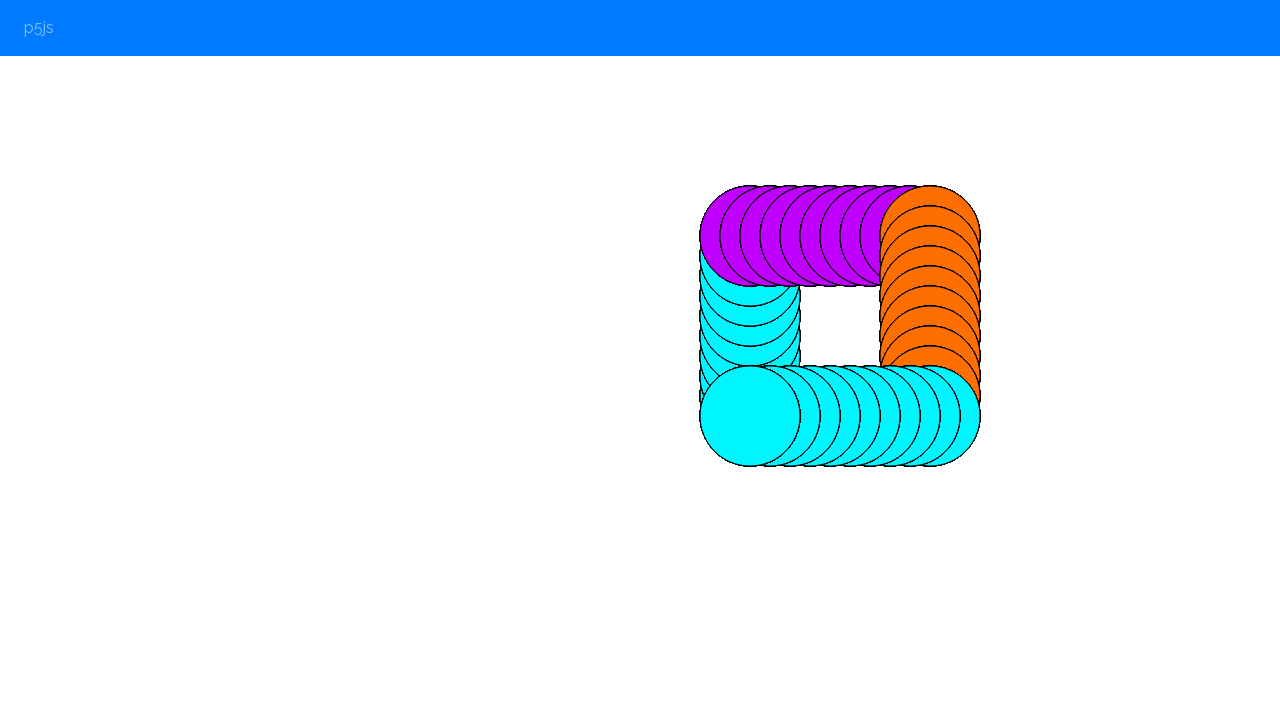